Tests selecting all checkboxes on the page

Starting URL: https://automationfc.github.io/multiple-fields/

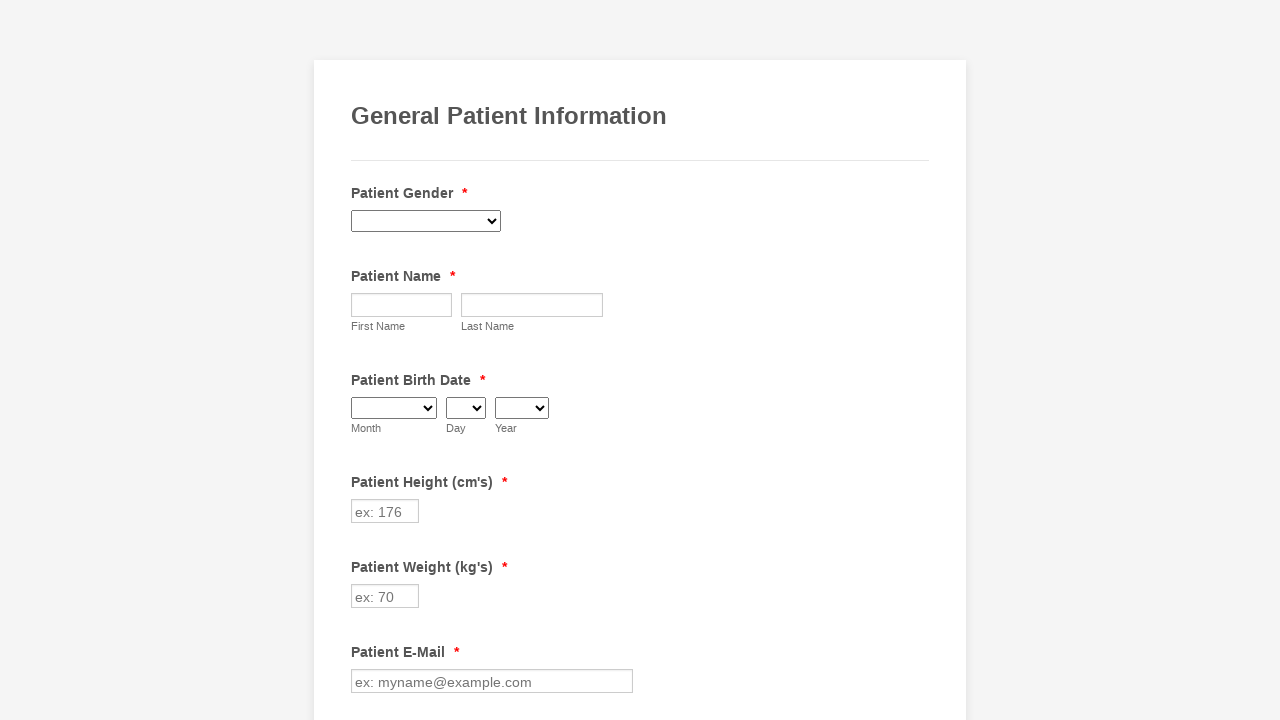

Retrieved all checkboxes from the page
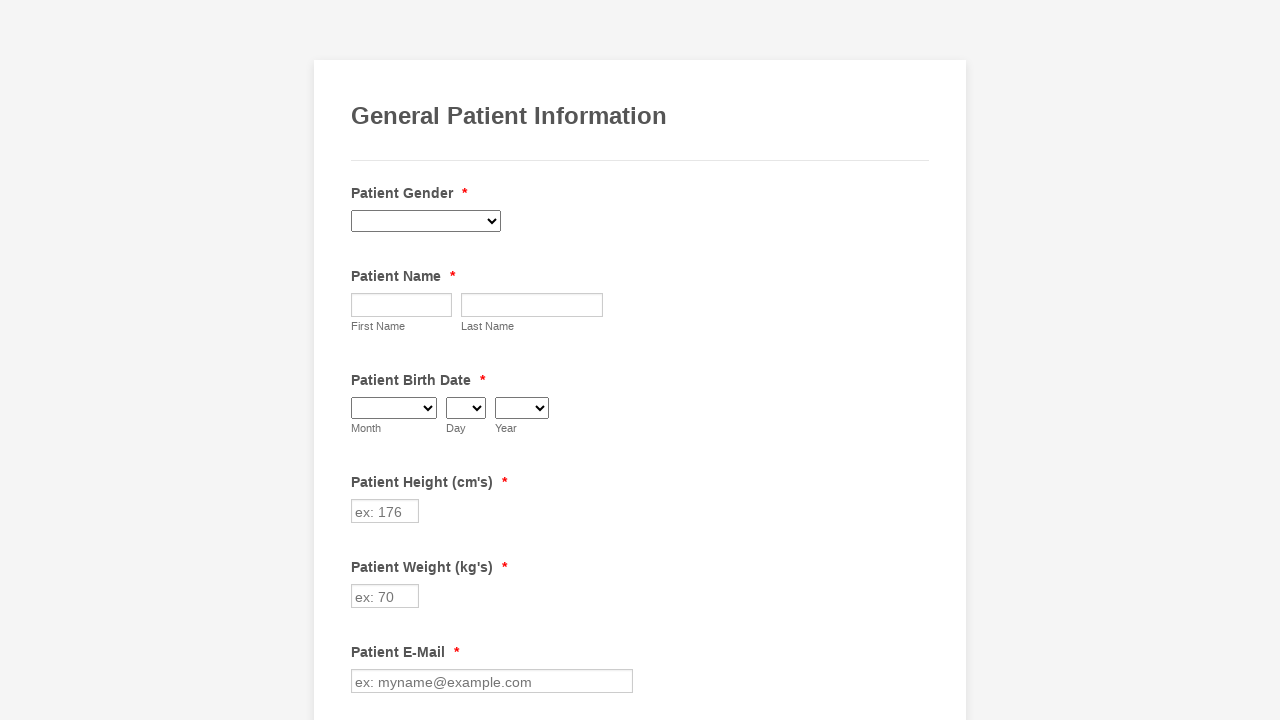

Clicked a checkbox to select it at (362, 360) on input.form-checkbox >> nth=0
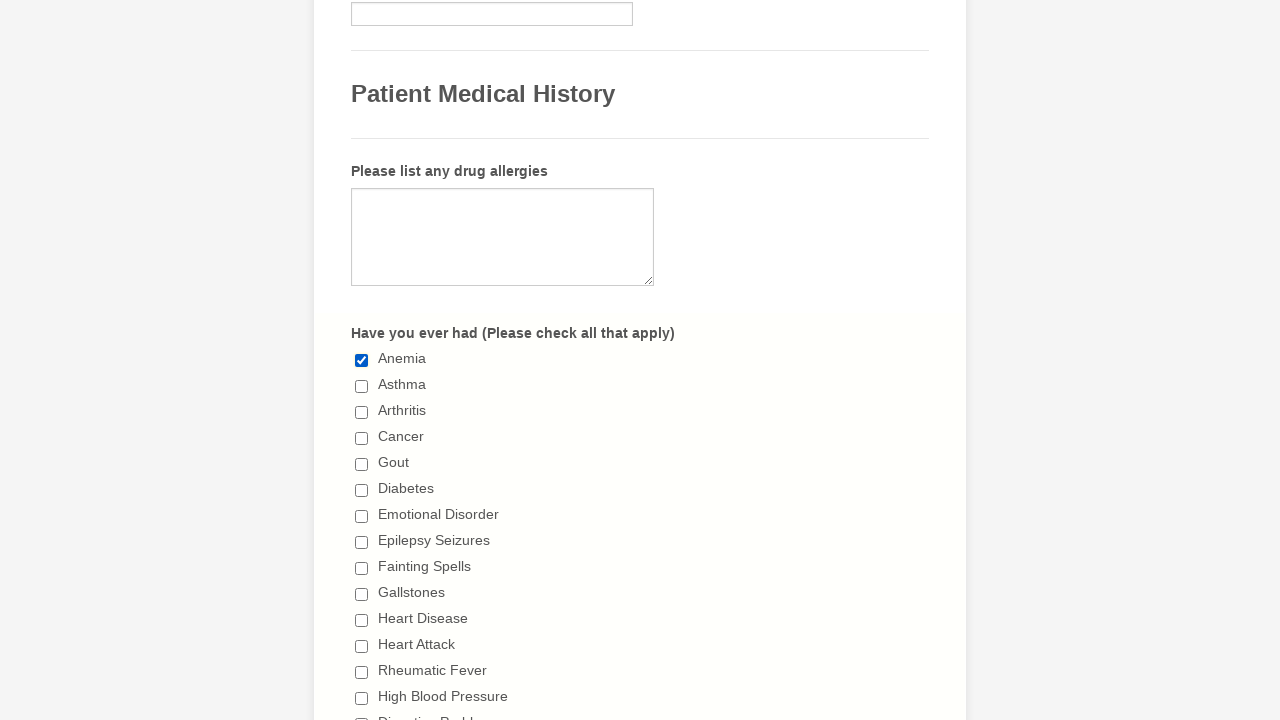

Waited 1 second before clicking next checkbox
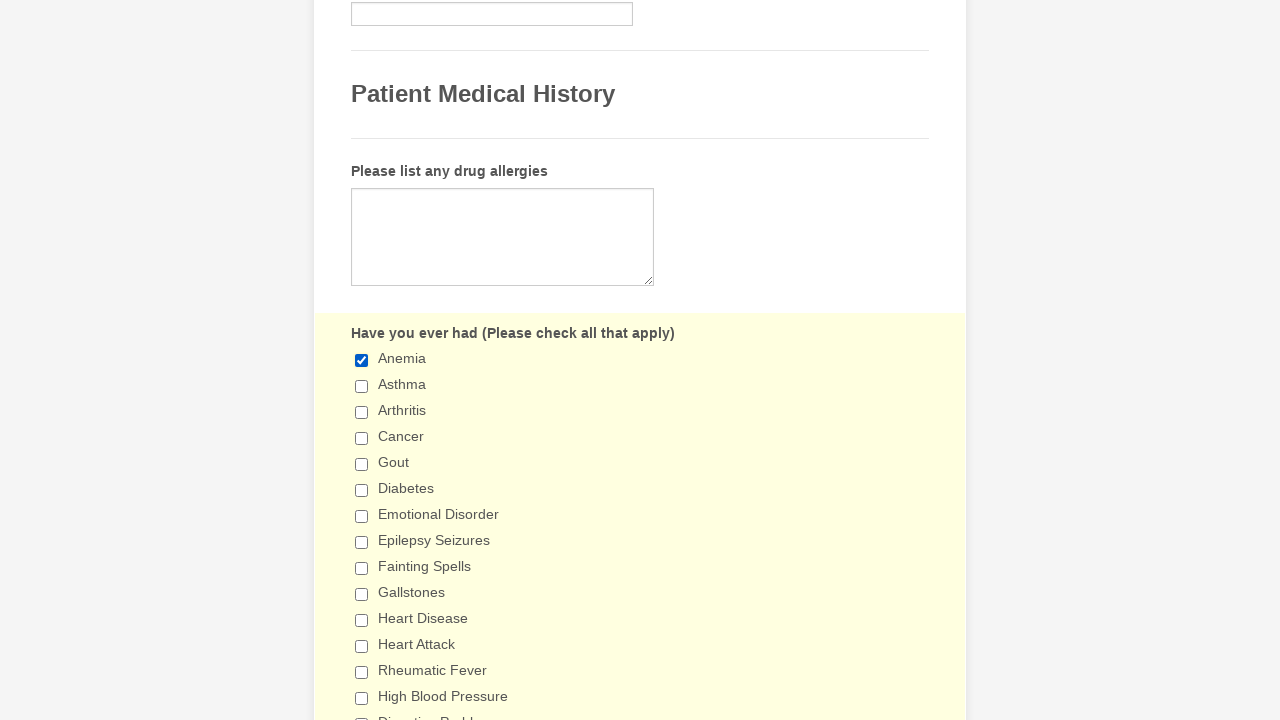

Clicked a checkbox to select it at (362, 386) on input.form-checkbox >> nth=1
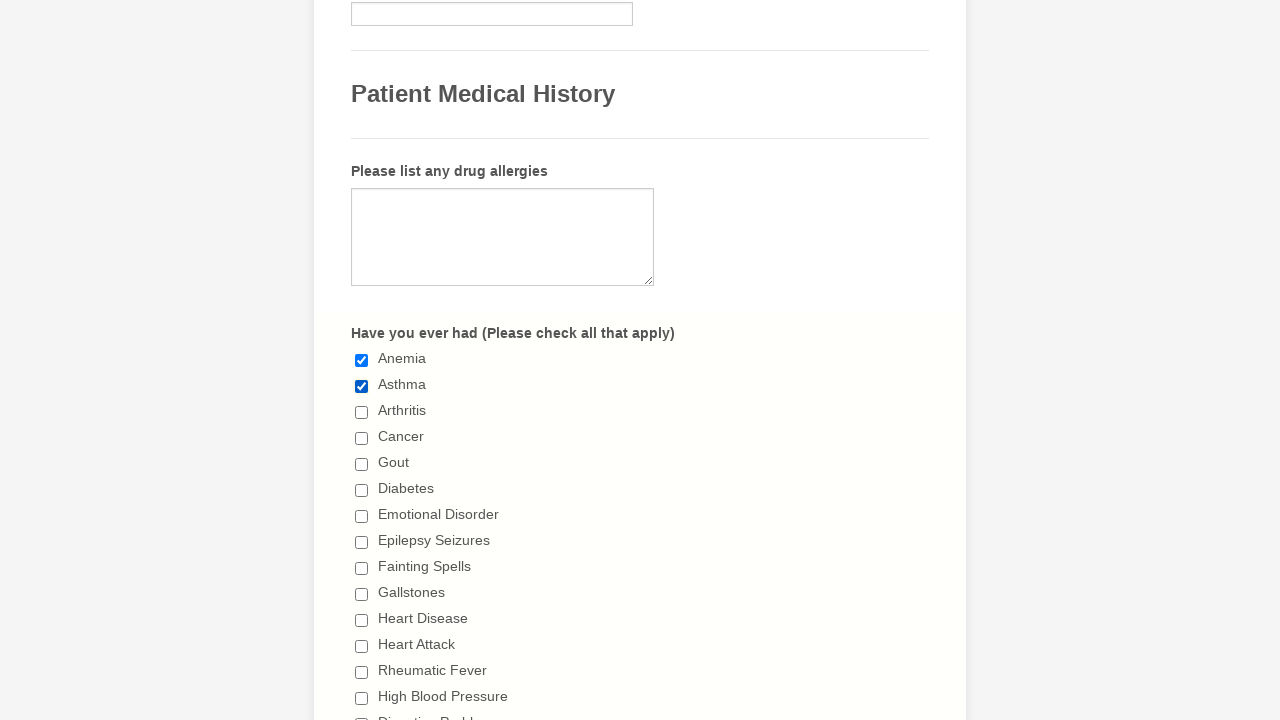

Waited 1 second before clicking next checkbox
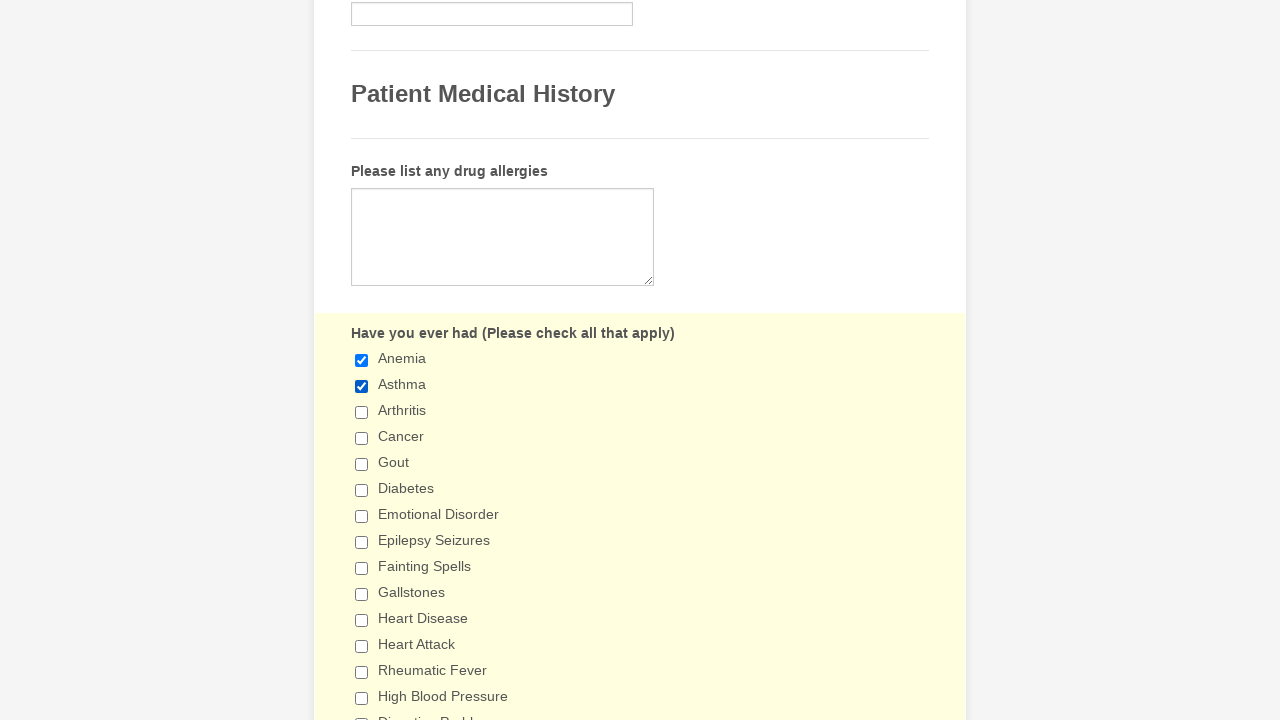

Clicked a checkbox to select it at (362, 412) on input.form-checkbox >> nth=2
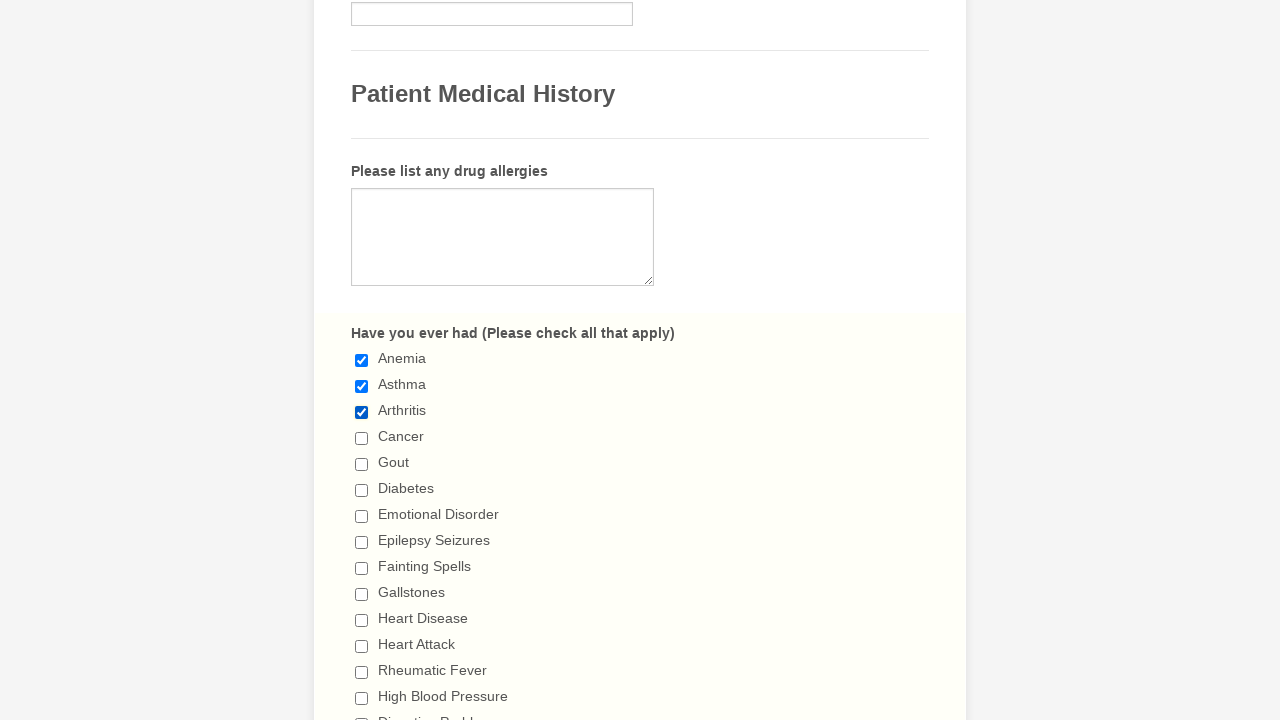

Waited 1 second before clicking next checkbox
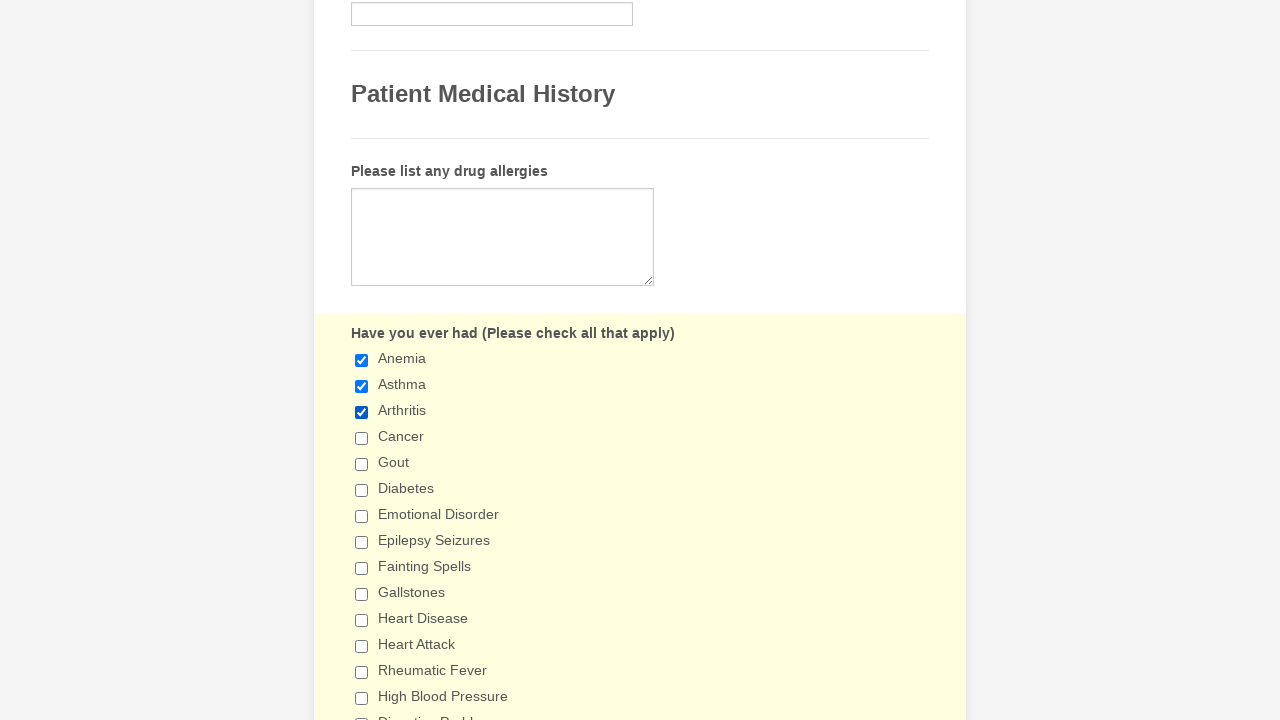

Clicked a checkbox to select it at (362, 438) on input.form-checkbox >> nth=3
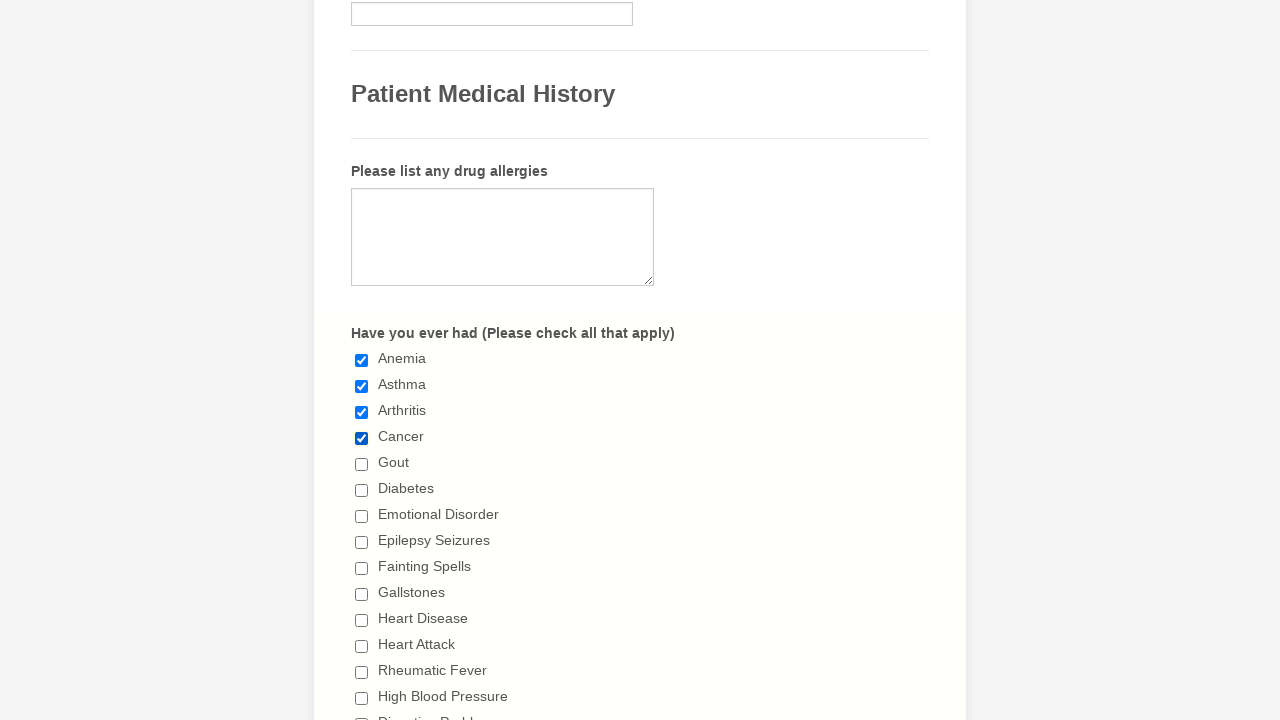

Waited 1 second before clicking next checkbox
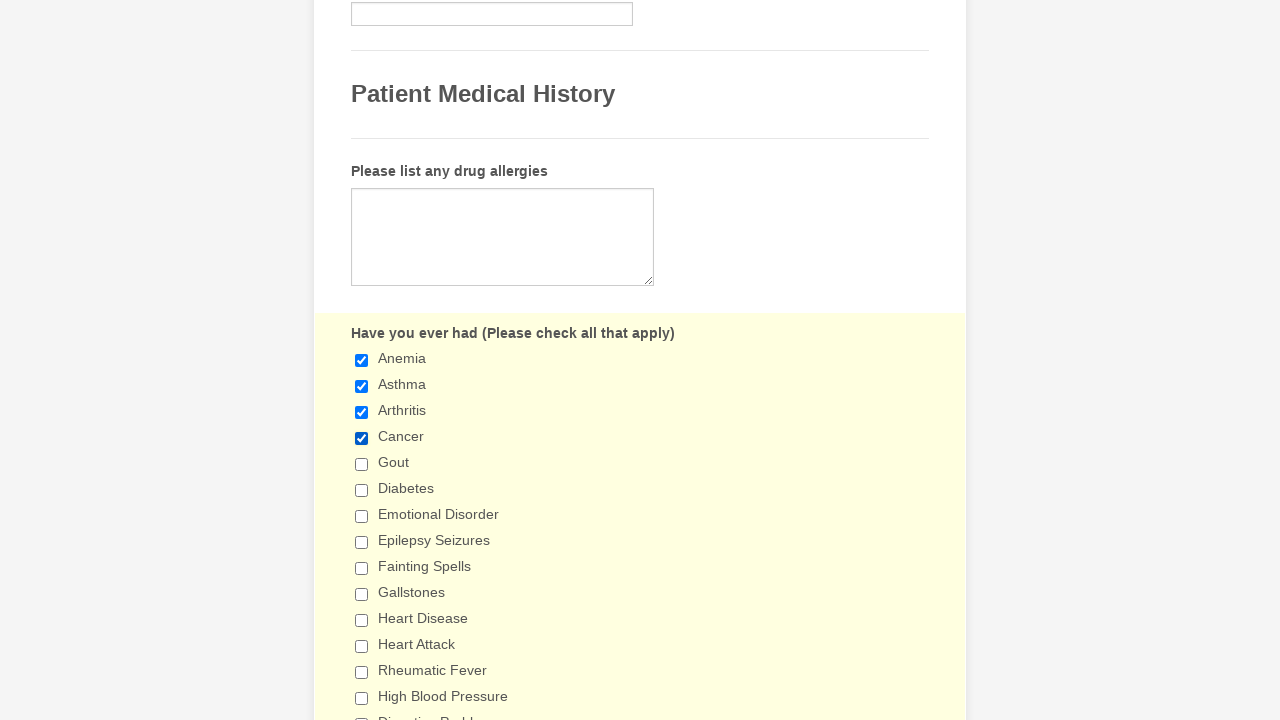

Clicked a checkbox to select it at (362, 464) on input.form-checkbox >> nth=4
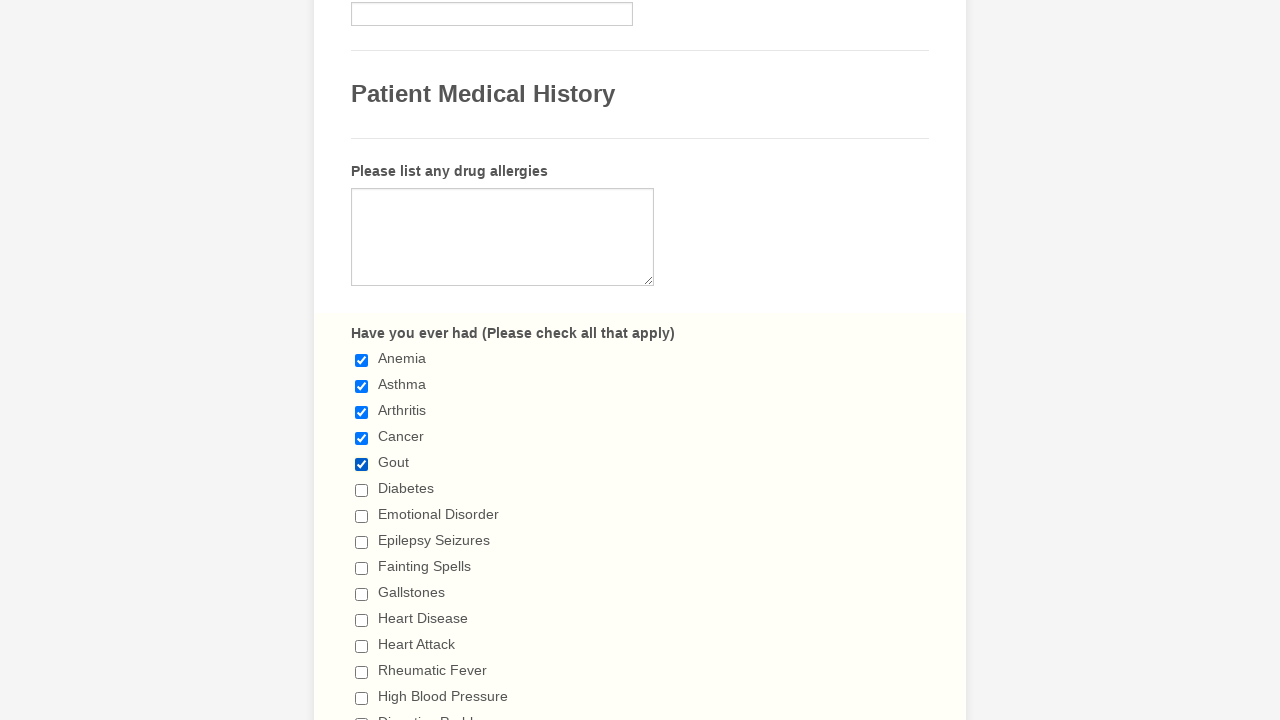

Waited 1 second before clicking next checkbox
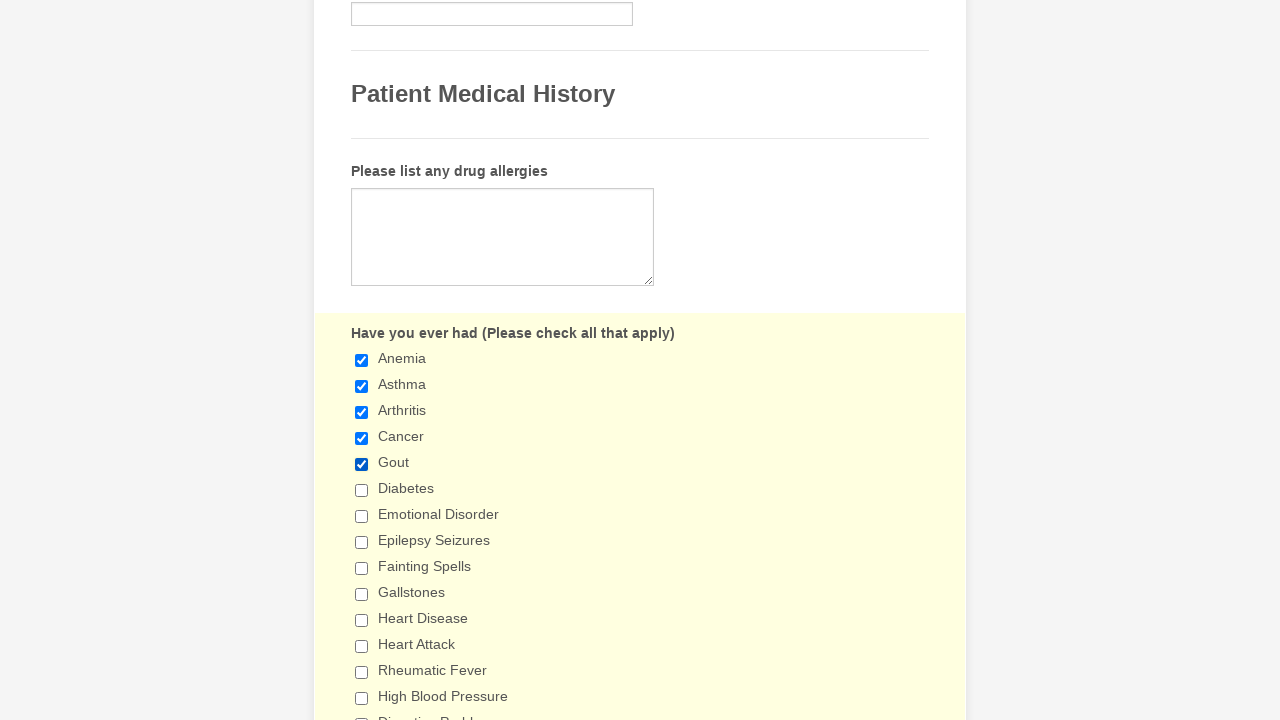

Clicked a checkbox to select it at (362, 490) on input.form-checkbox >> nth=5
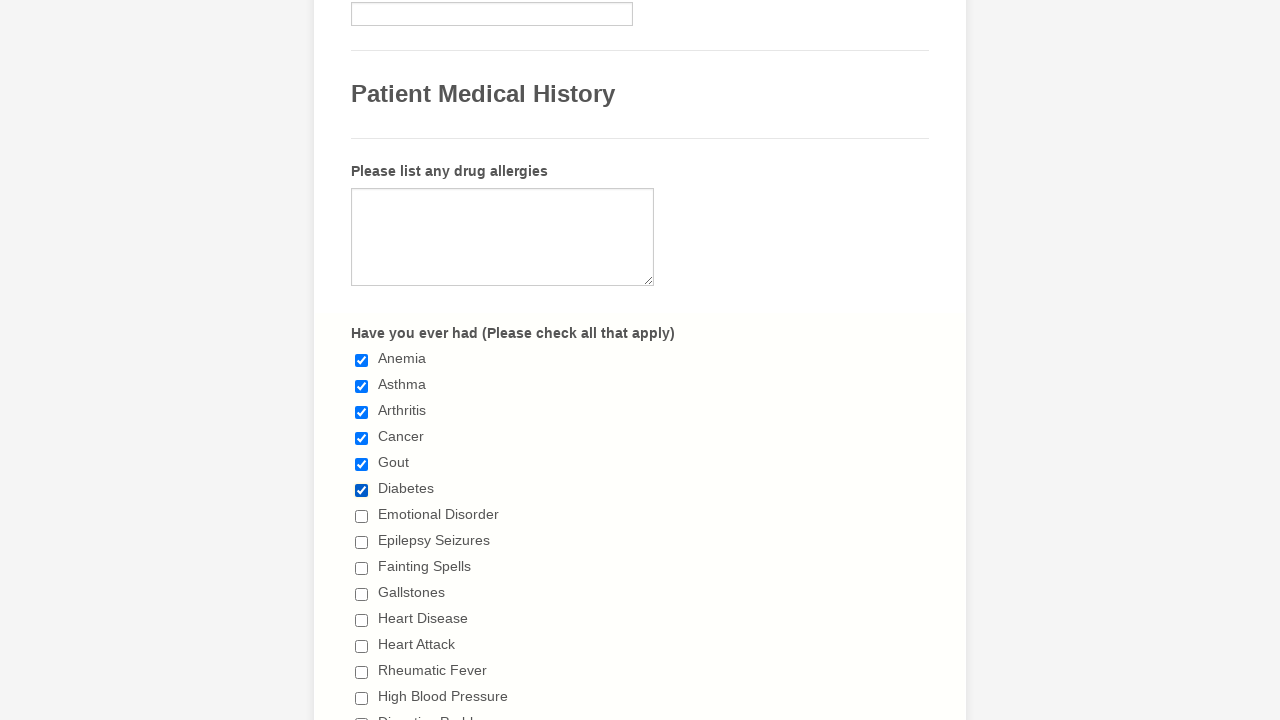

Waited 1 second before clicking next checkbox
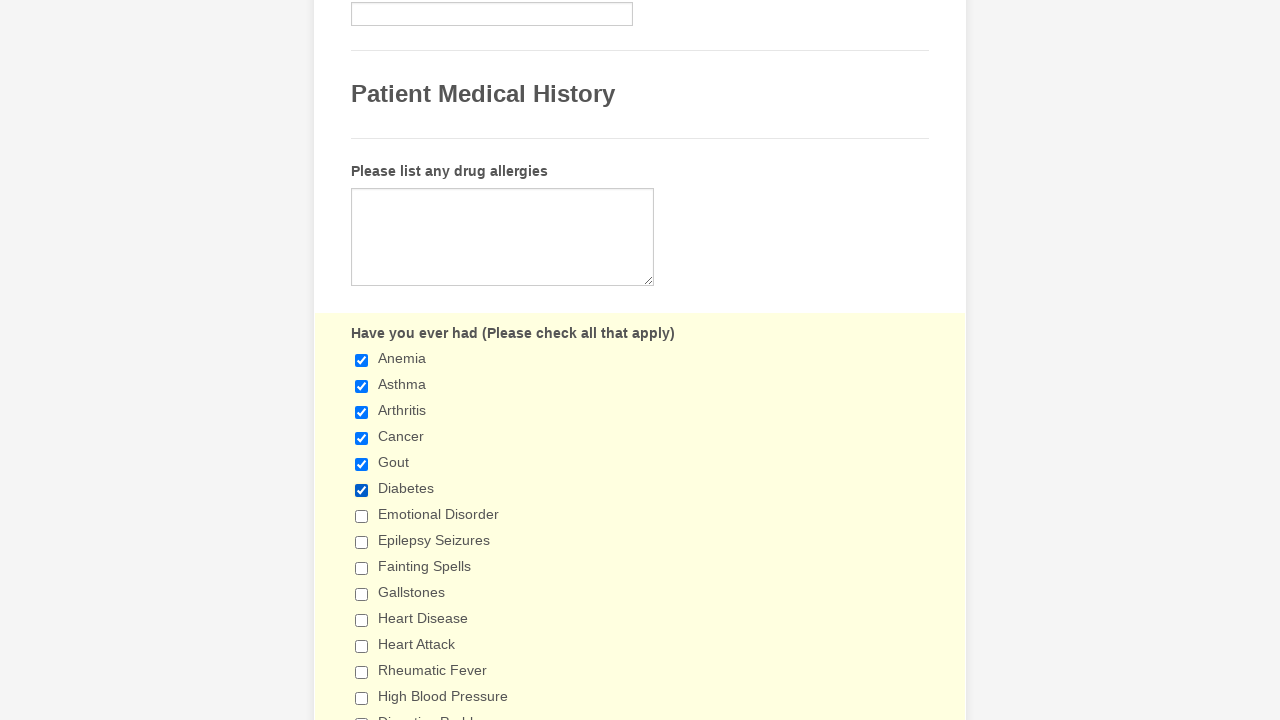

Clicked a checkbox to select it at (362, 516) on input.form-checkbox >> nth=6
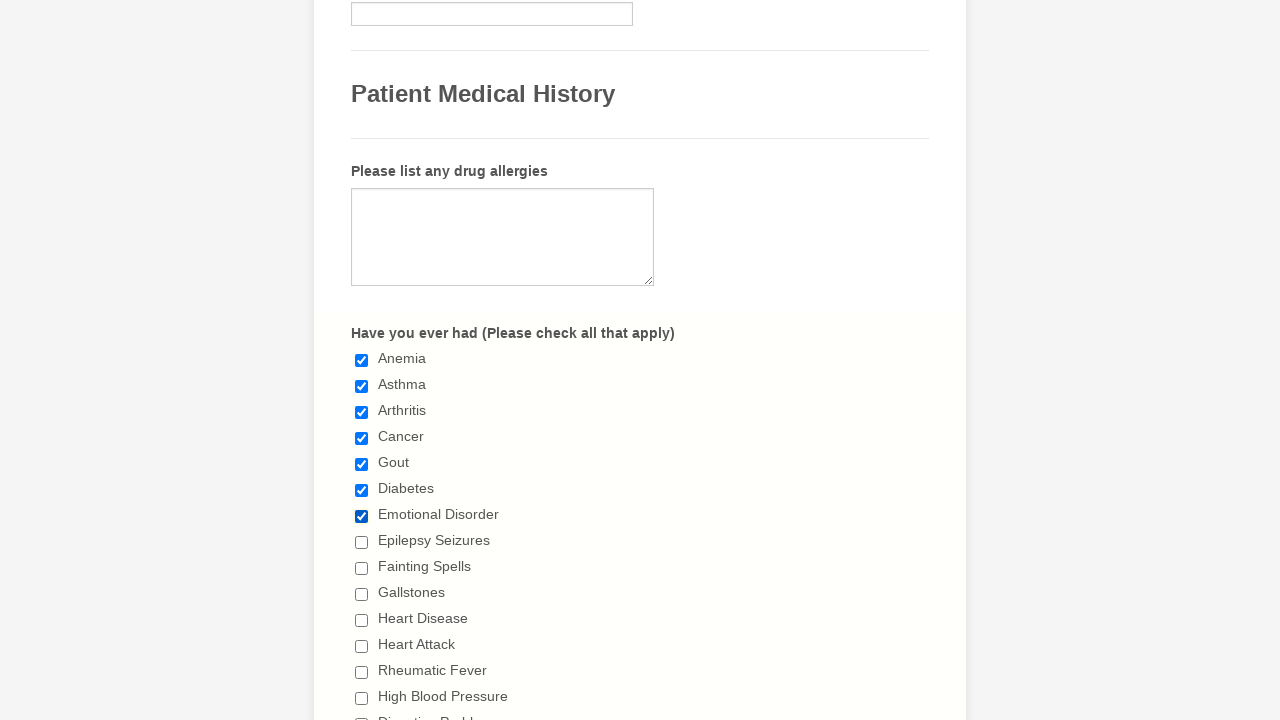

Waited 1 second before clicking next checkbox
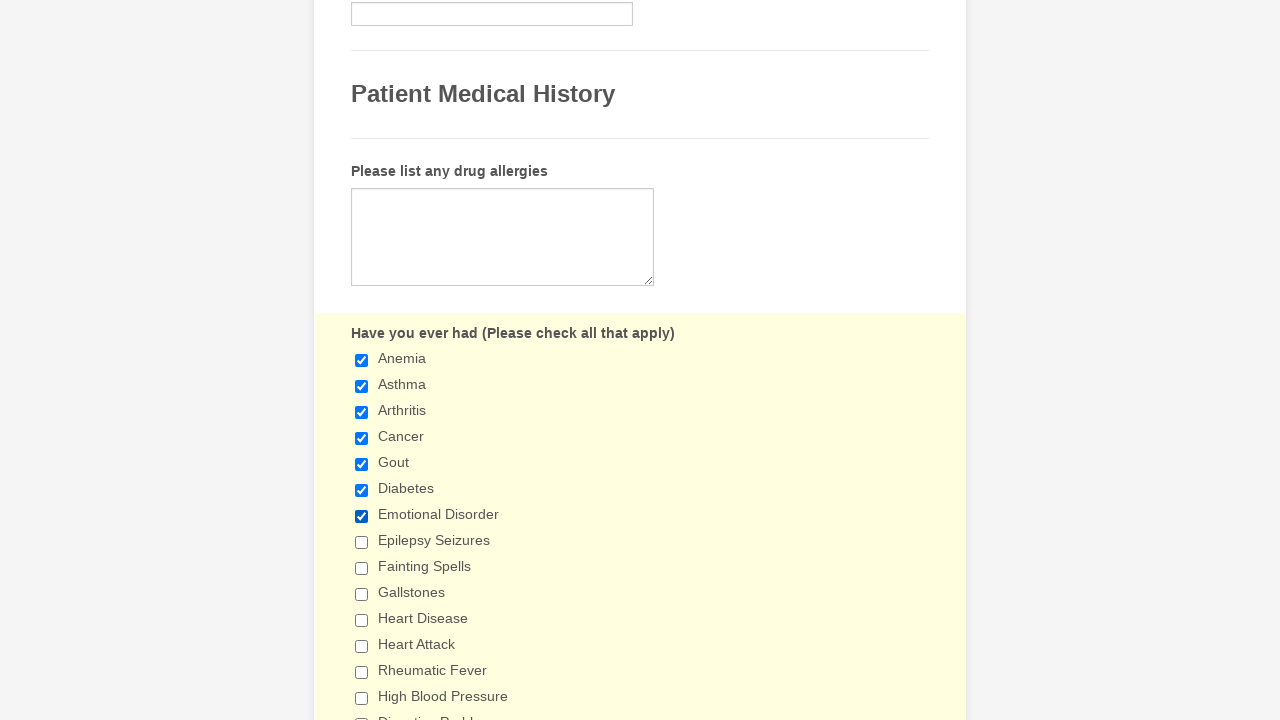

Clicked a checkbox to select it at (362, 542) on input.form-checkbox >> nth=7
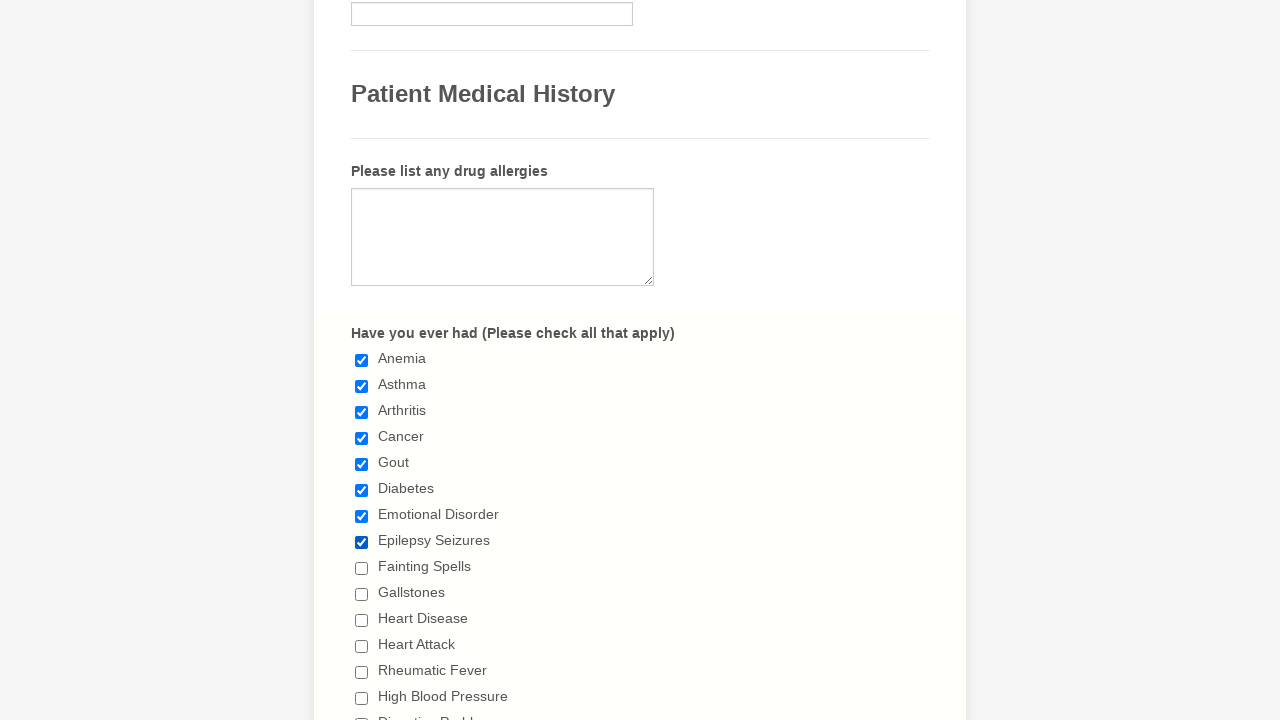

Waited 1 second before clicking next checkbox
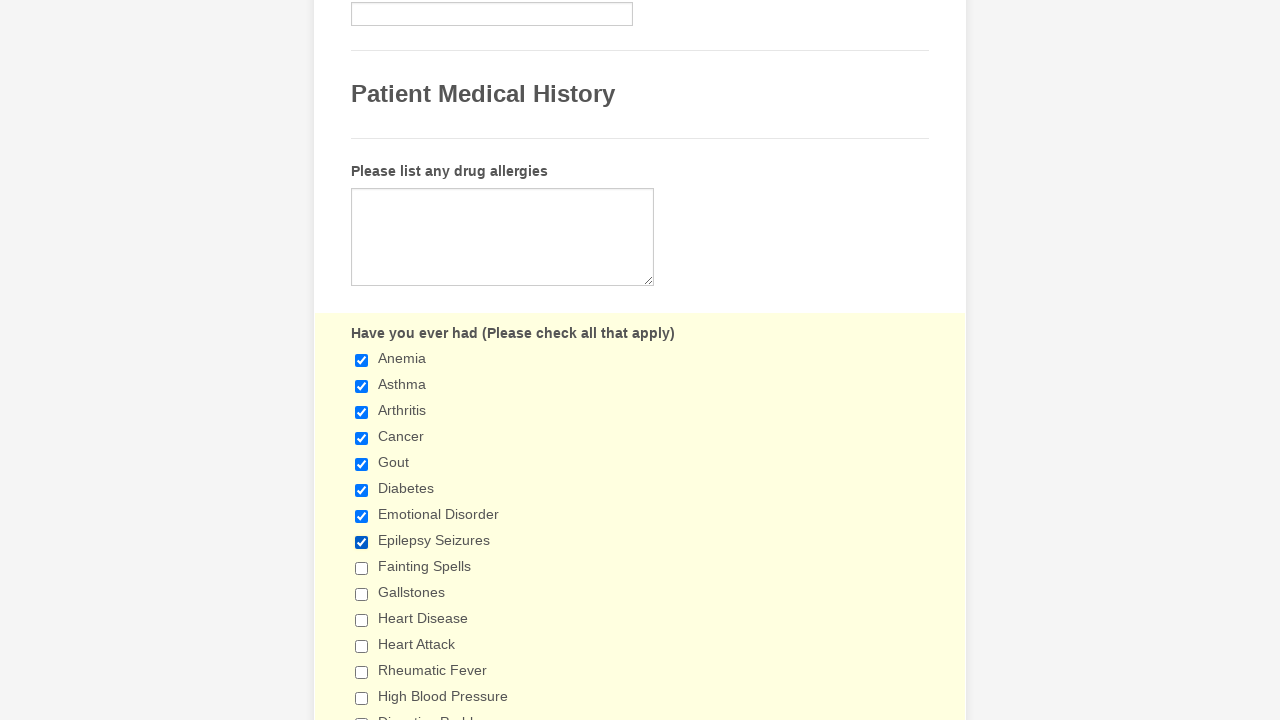

Clicked a checkbox to select it at (362, 568) on input.form-checkbox >> nth=8
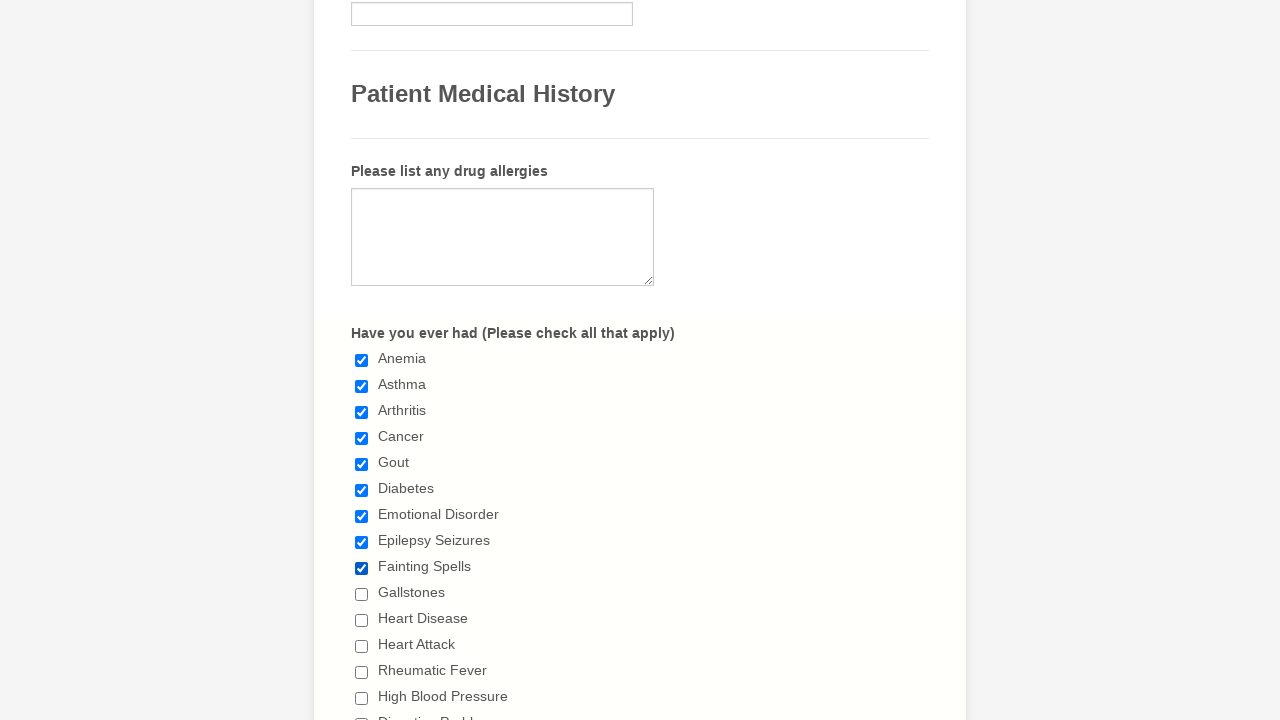

Waited 1 second before clicking next checkbox
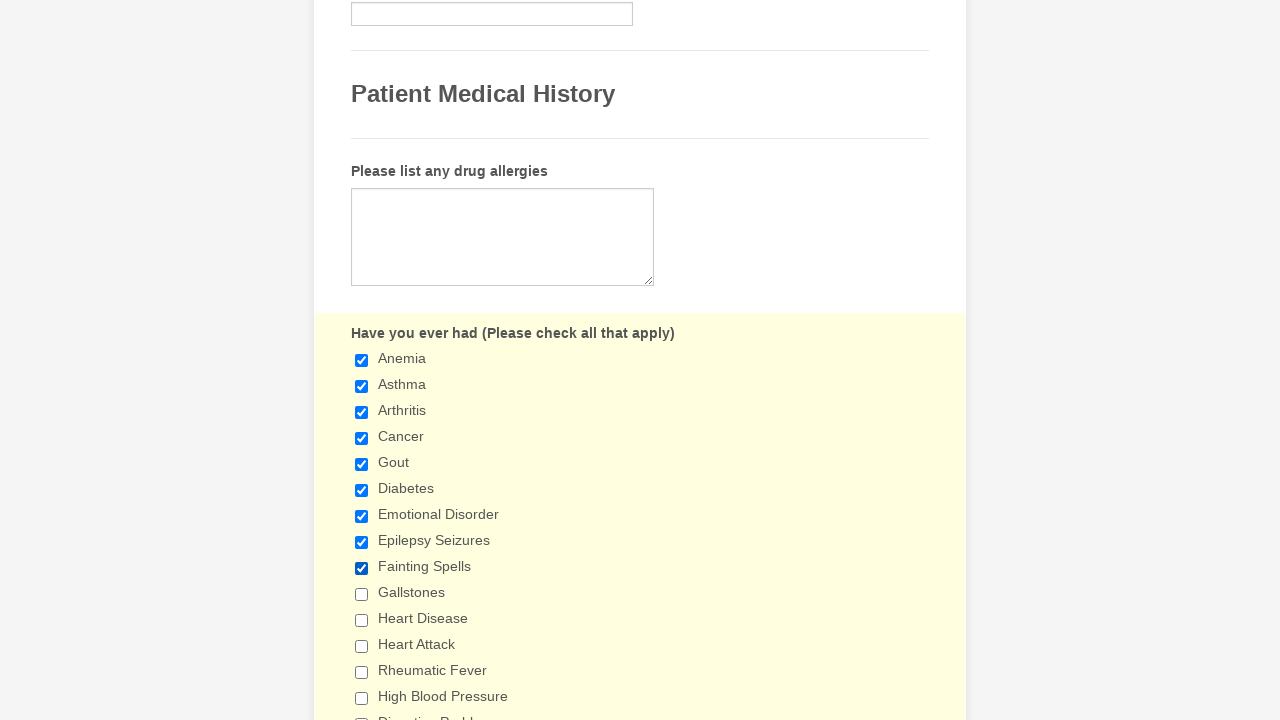

Clicked a checkbox to select it at (362, 594) on input.form-checkbox >> nth=9
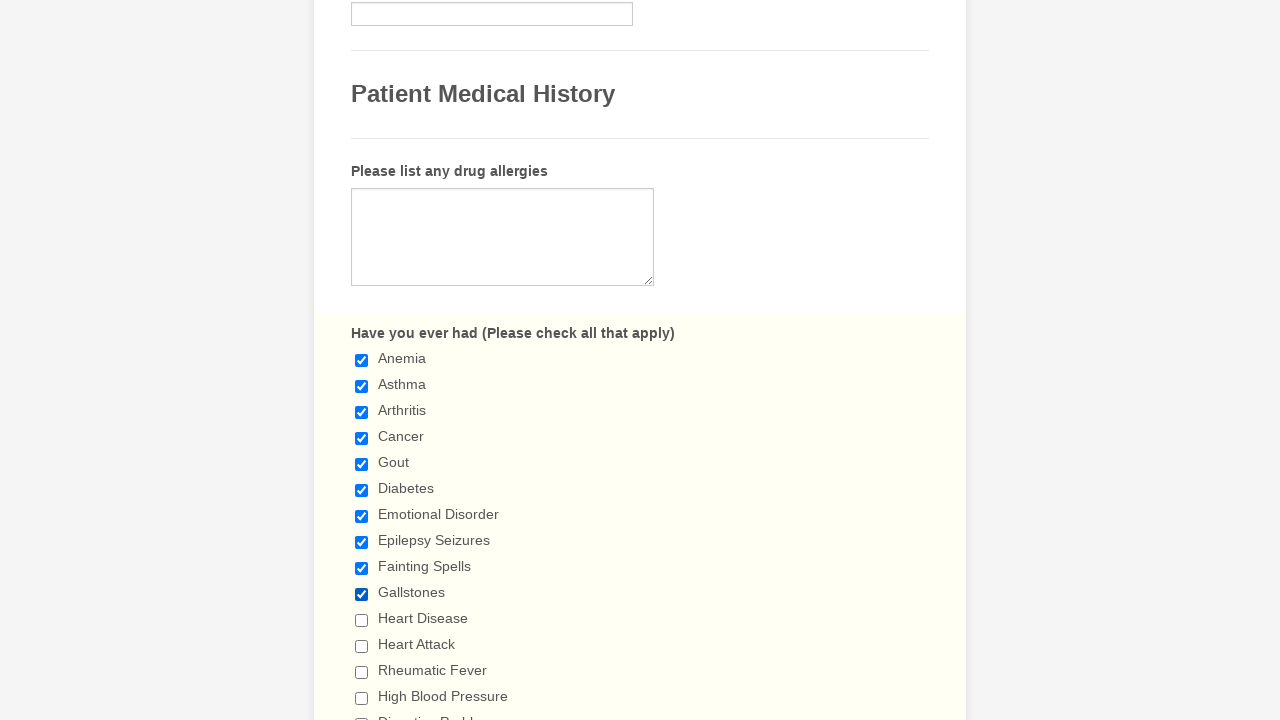

Waited 1 second before clicking next checkbox
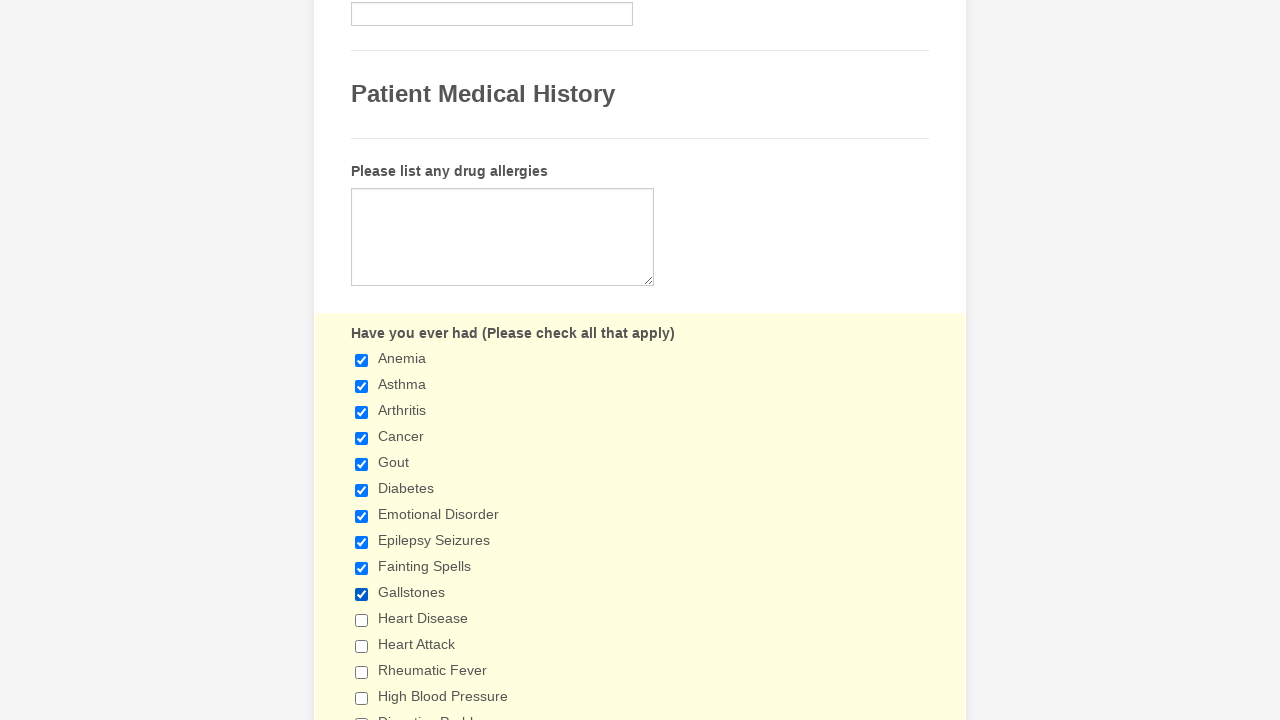

Clicked a checkbox to select it at (362, 620) on input.form-checkbox >> nth=10
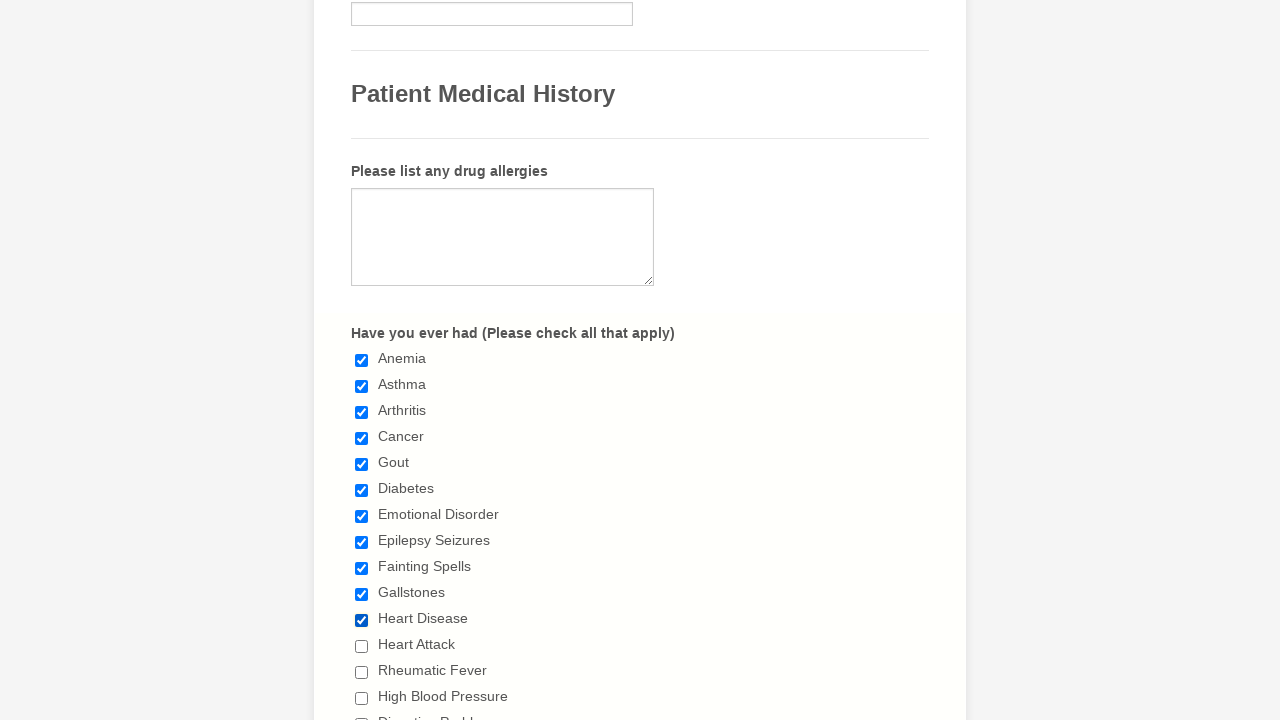

Waited 1 second before clicking next checkbox
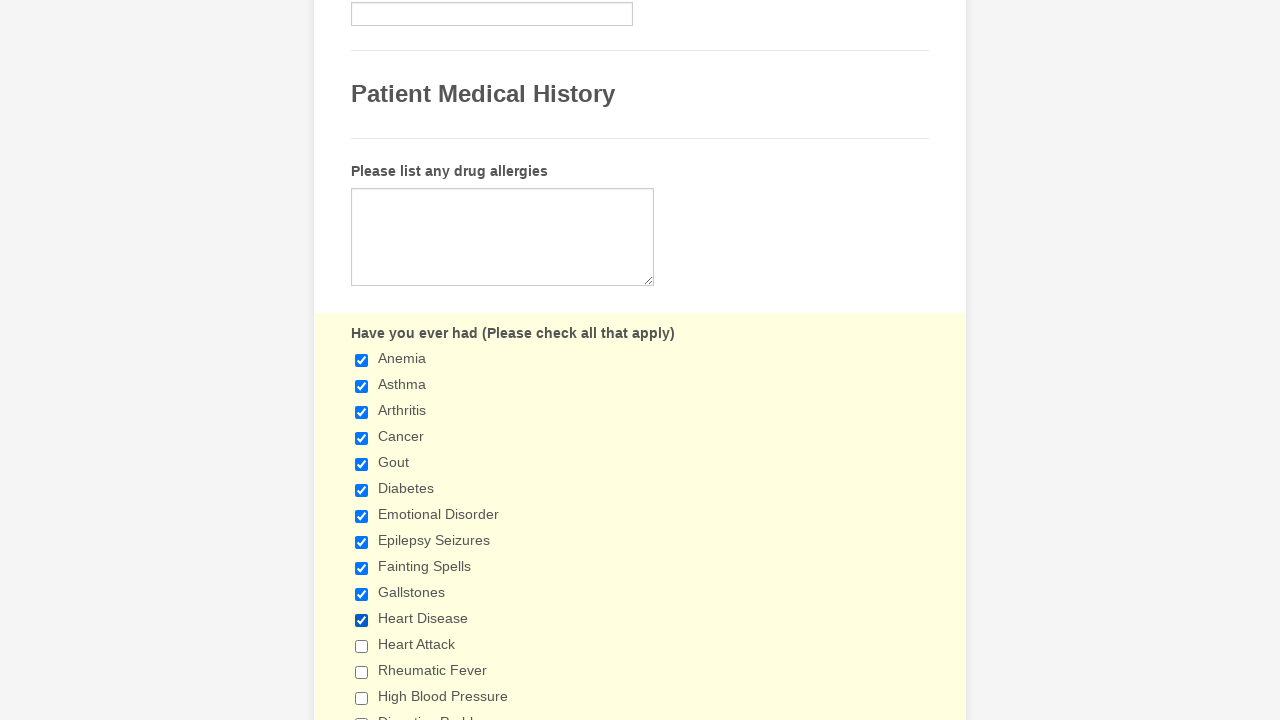

Clicked a checkbox to select it at (362, 646) on input.form-checkbox >> nth=11
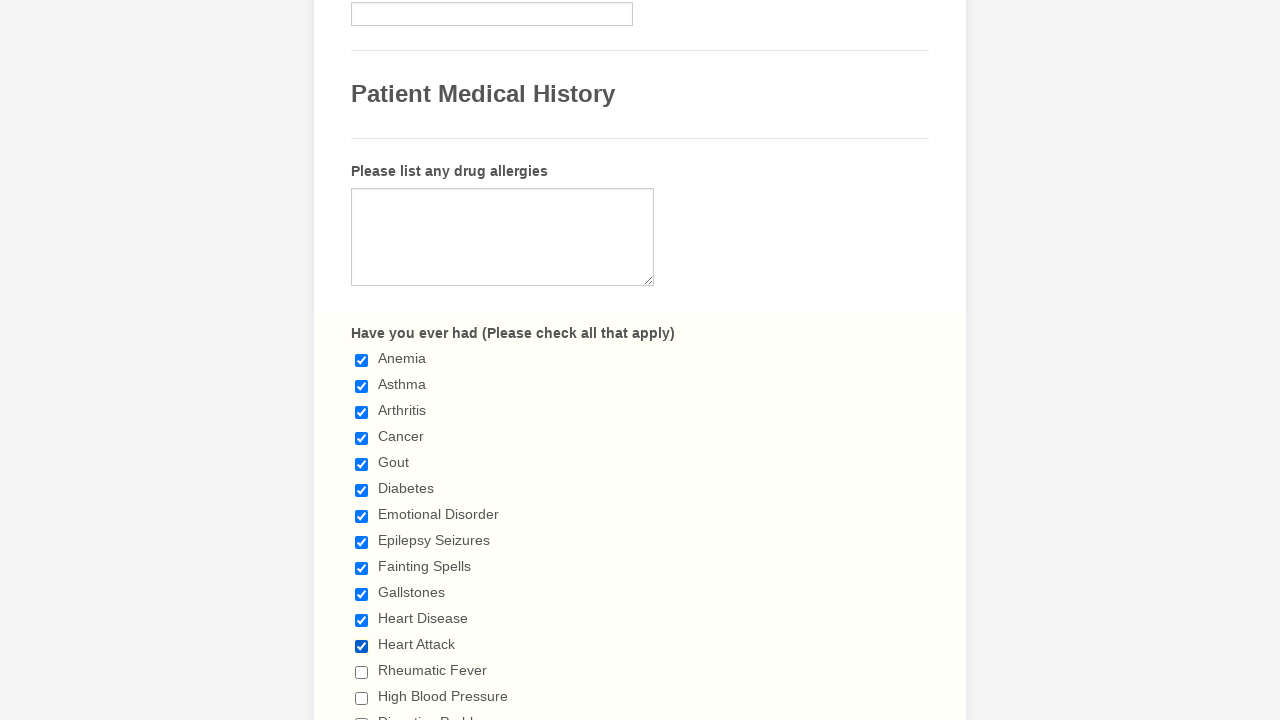

Waited 1 second before clicking next checkbox
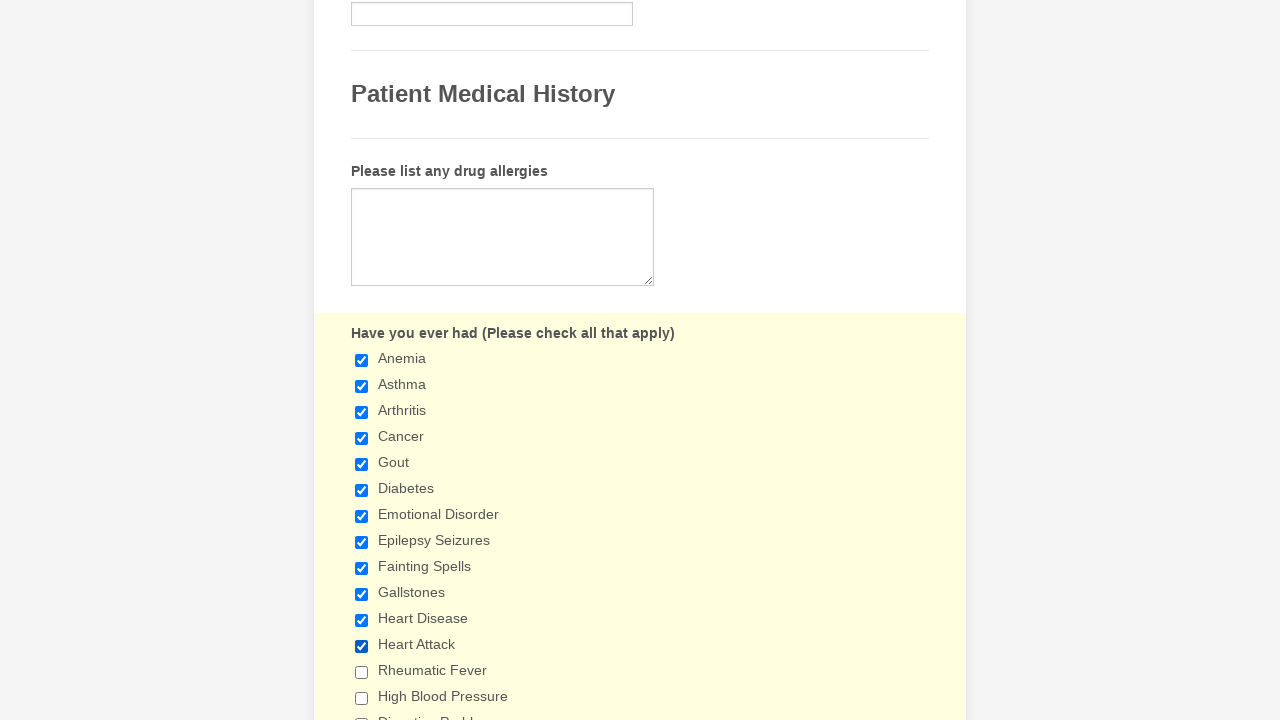

Clicked a checkbox to select it at (362, 672) on input.form-checkbox >> nth=12
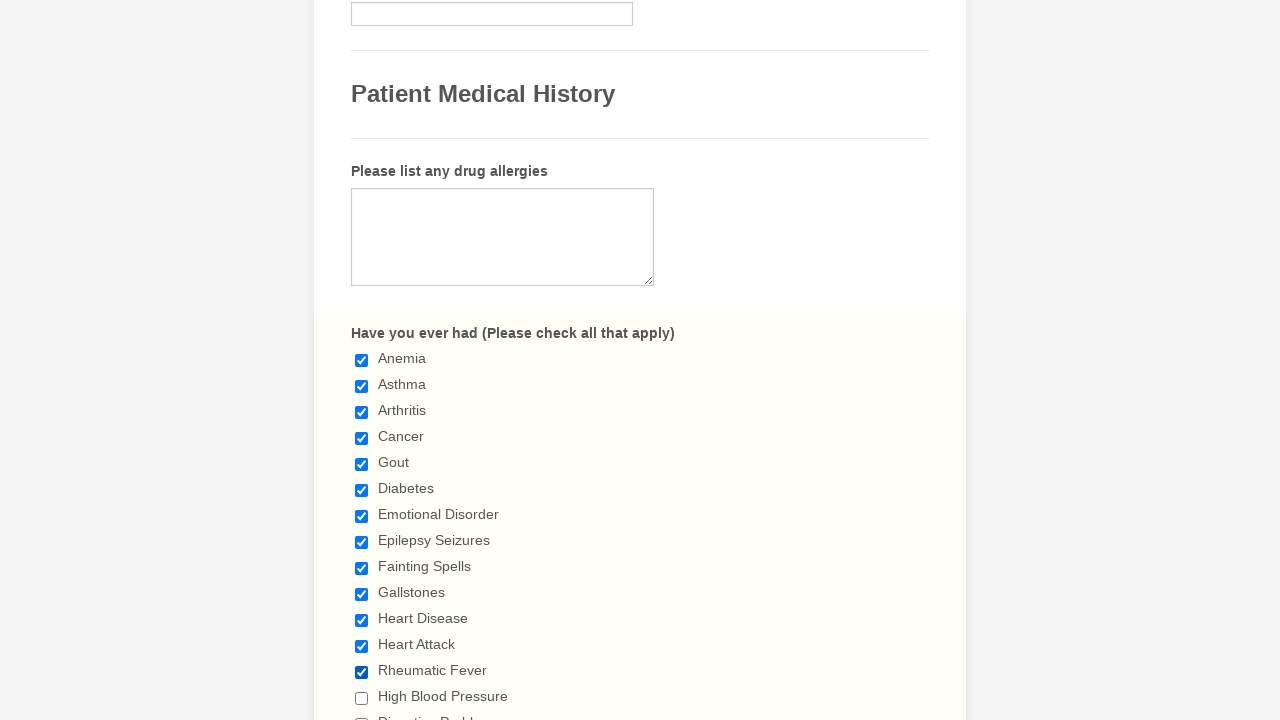

Waited 1 second before clicking next checkbox
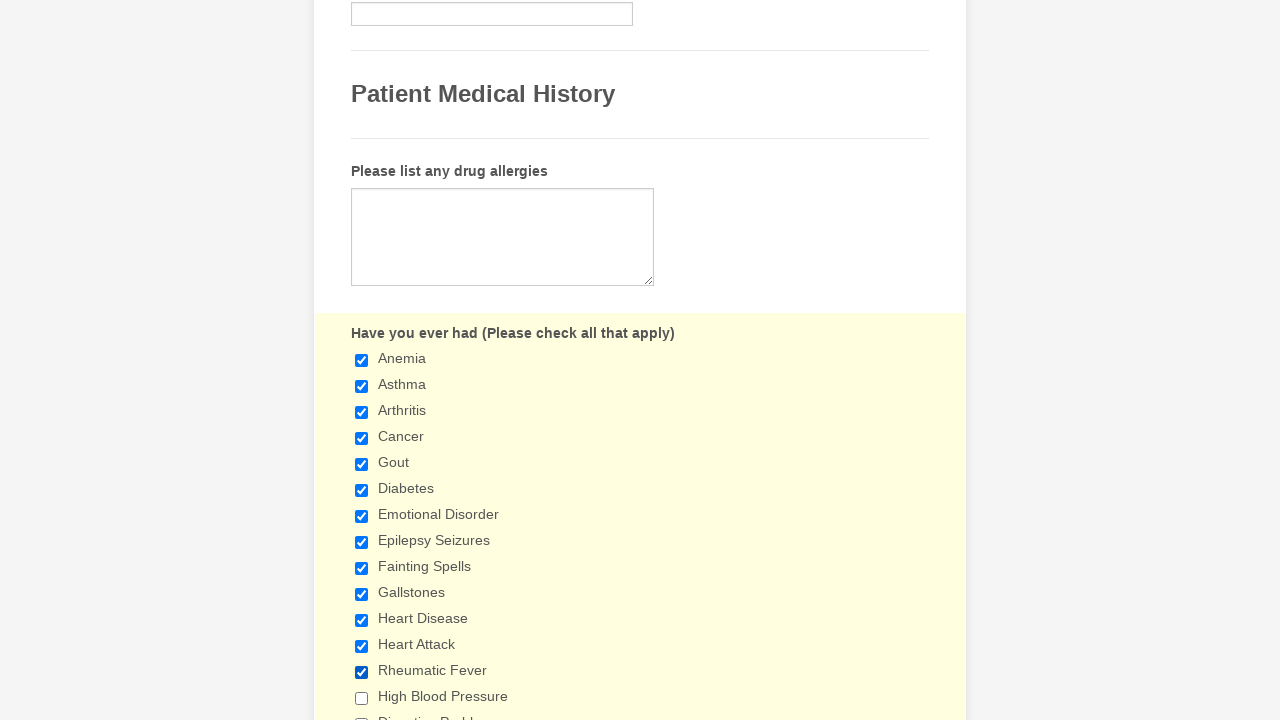

Clicked a checkbox to select it at (362, 698) on input.form-checkbox >> nth=13
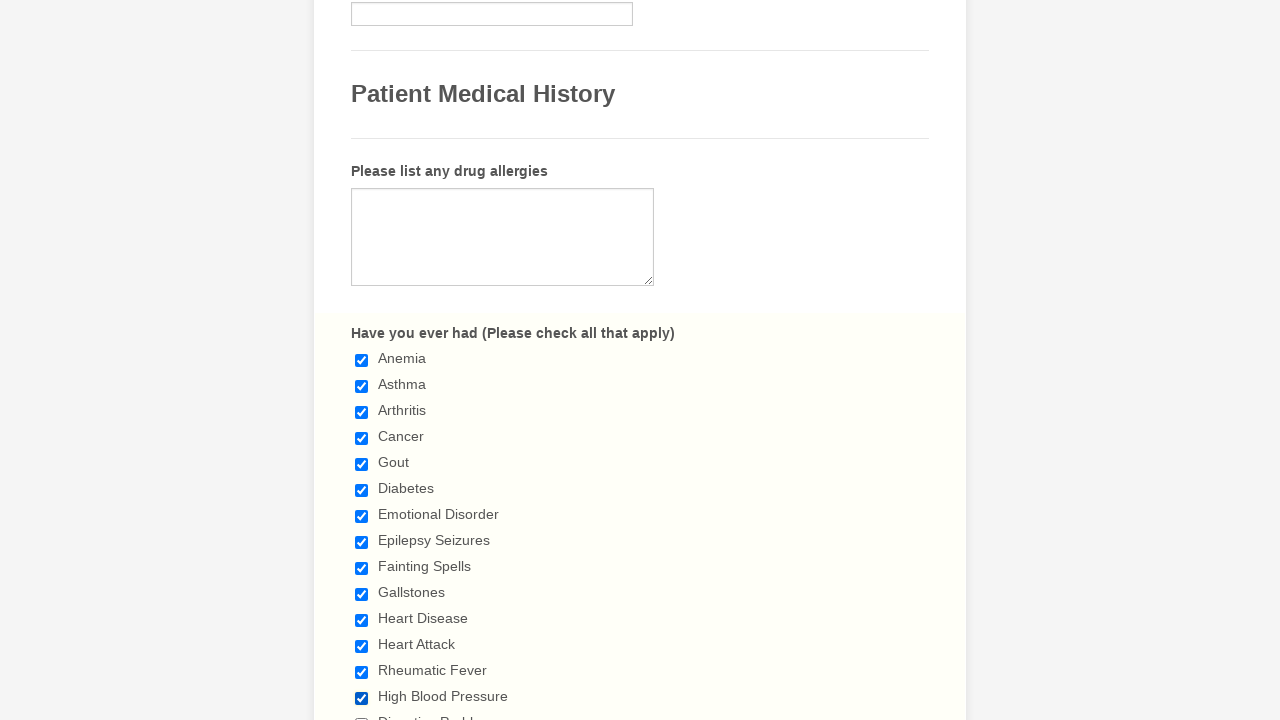

Waited 1 second before clicking next checkbox
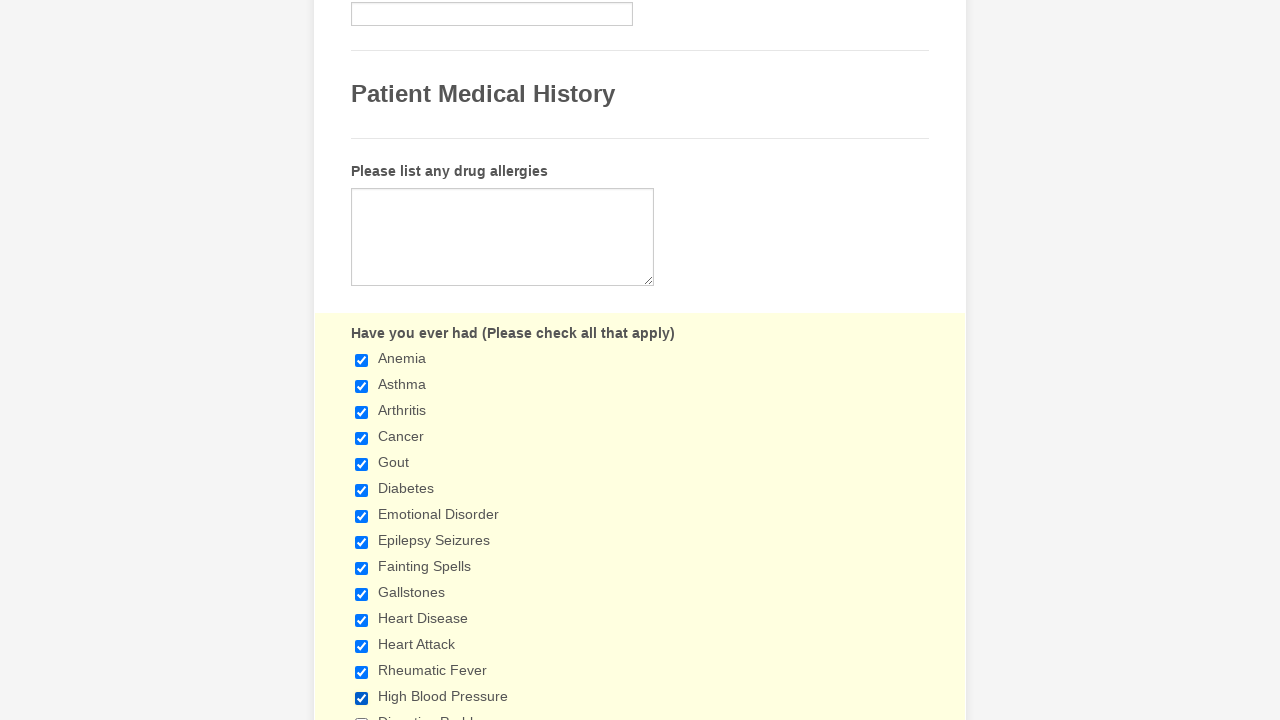

Clicked a checkbox to select it at (362, 714) on input.form-checkbox >> nth=14
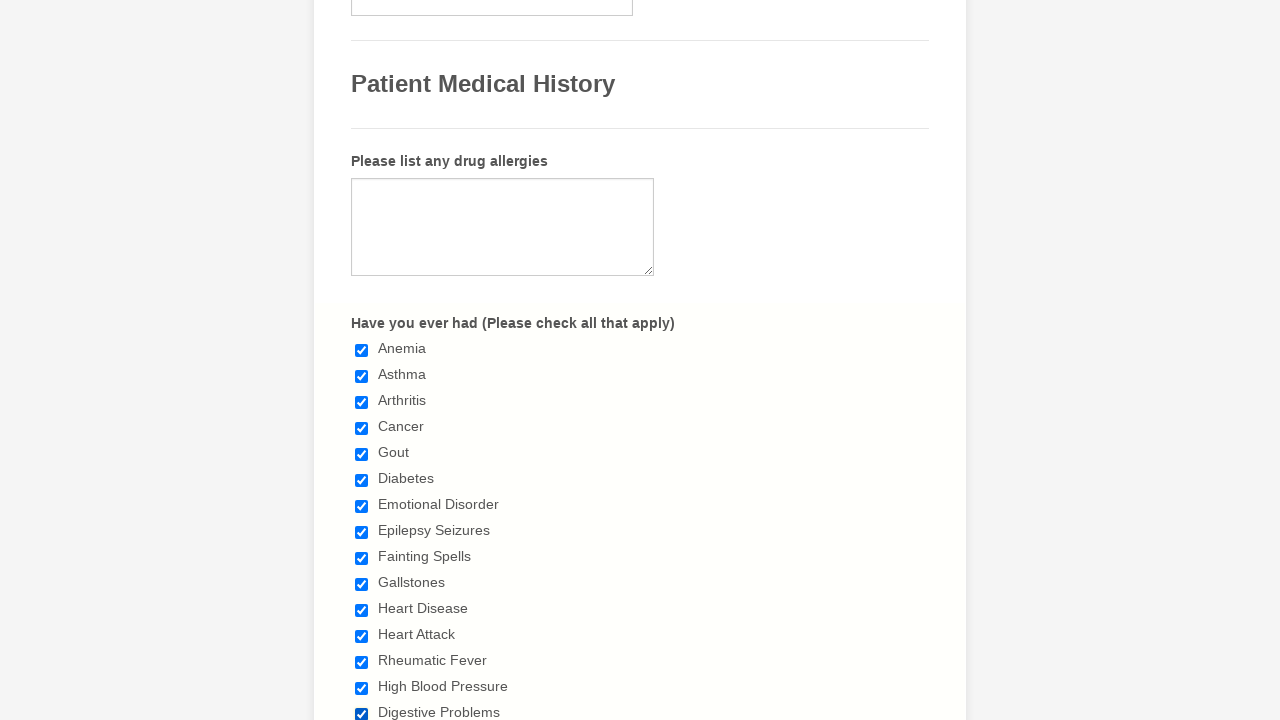

Waited 1 second before clicking next checkbox
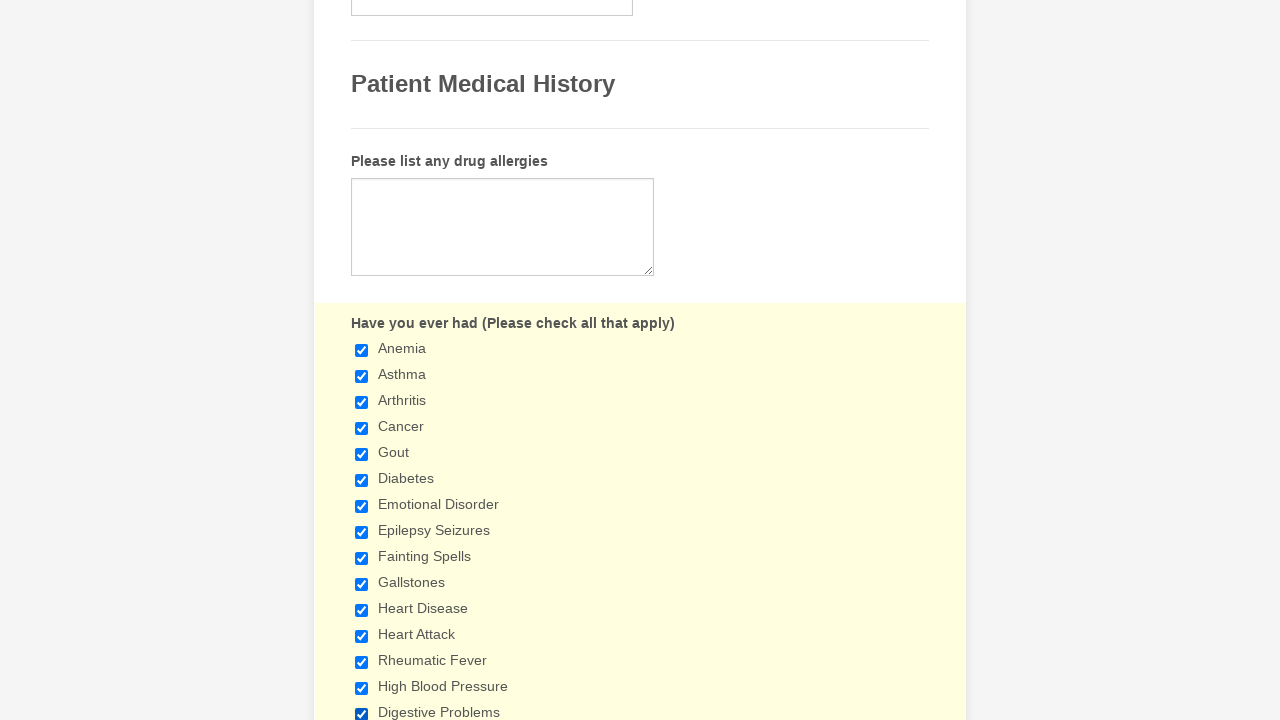

Clicked a checkbox to select it at (362, 360) on input.form-checkbox >> nth=15
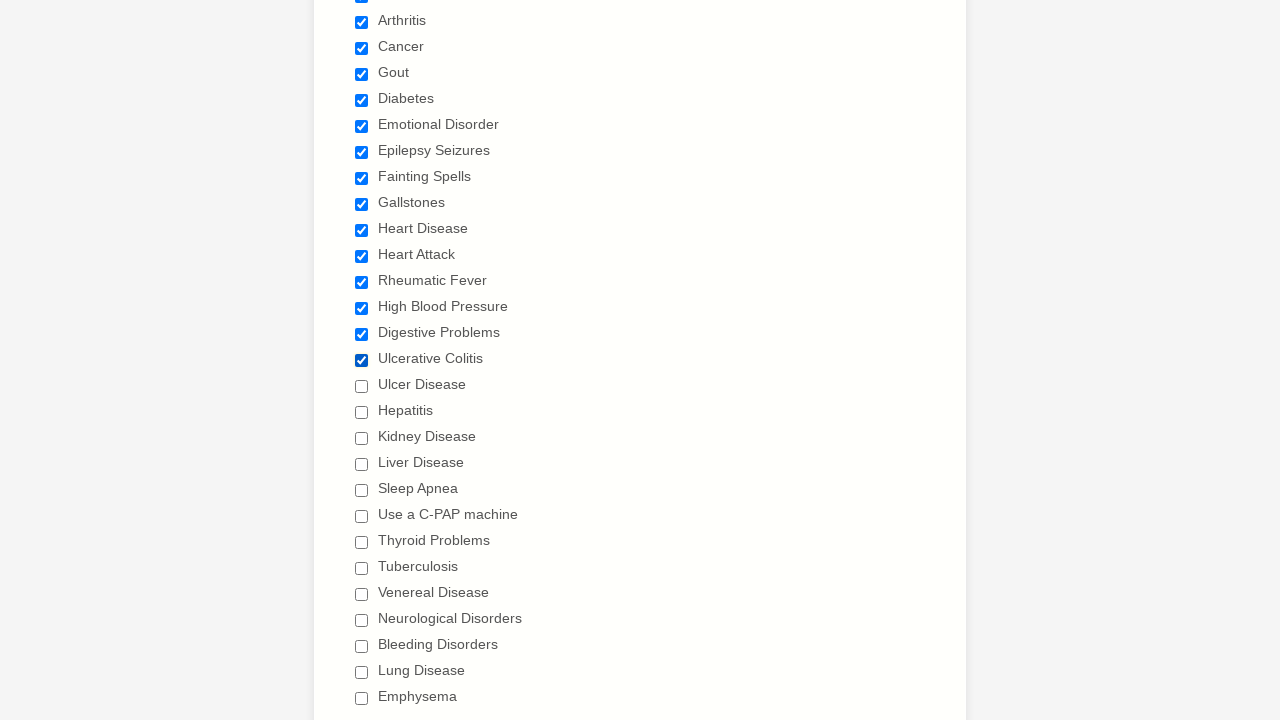

Waited 1 second before clicking next checkbox
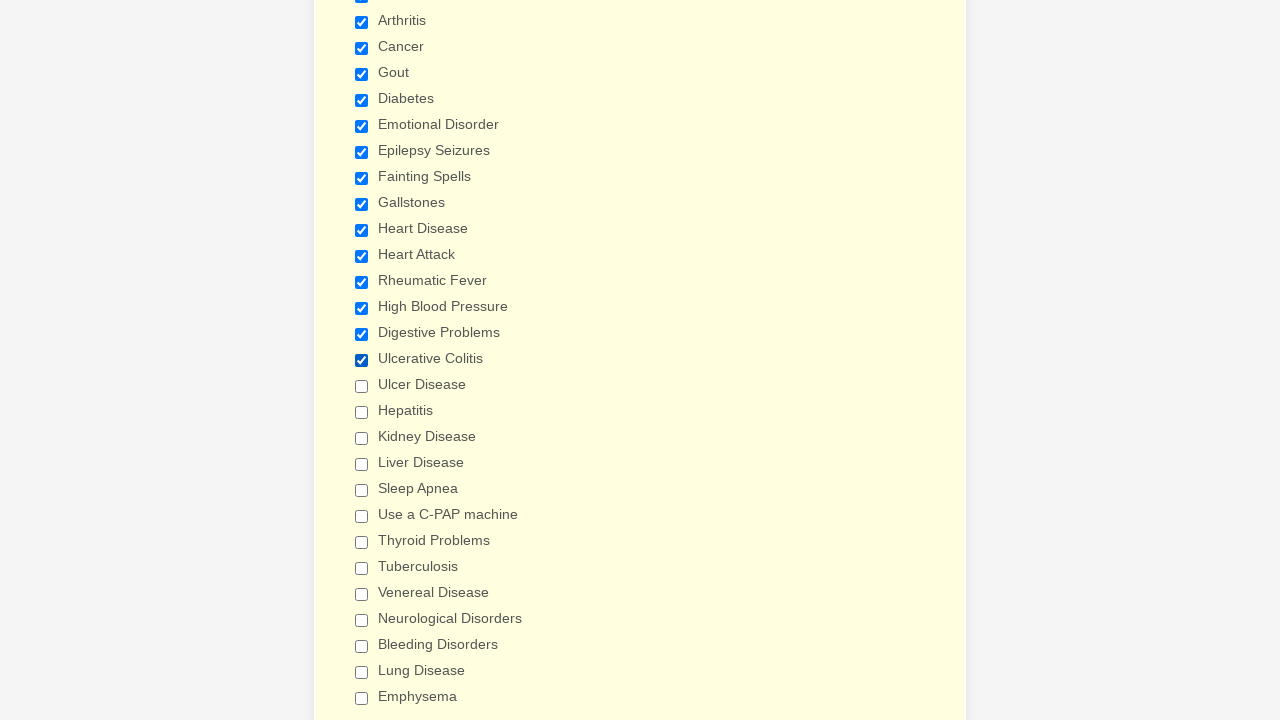

Clicked a checkbox to select it at (362, 386) on input.form-checkbox >> nth=16
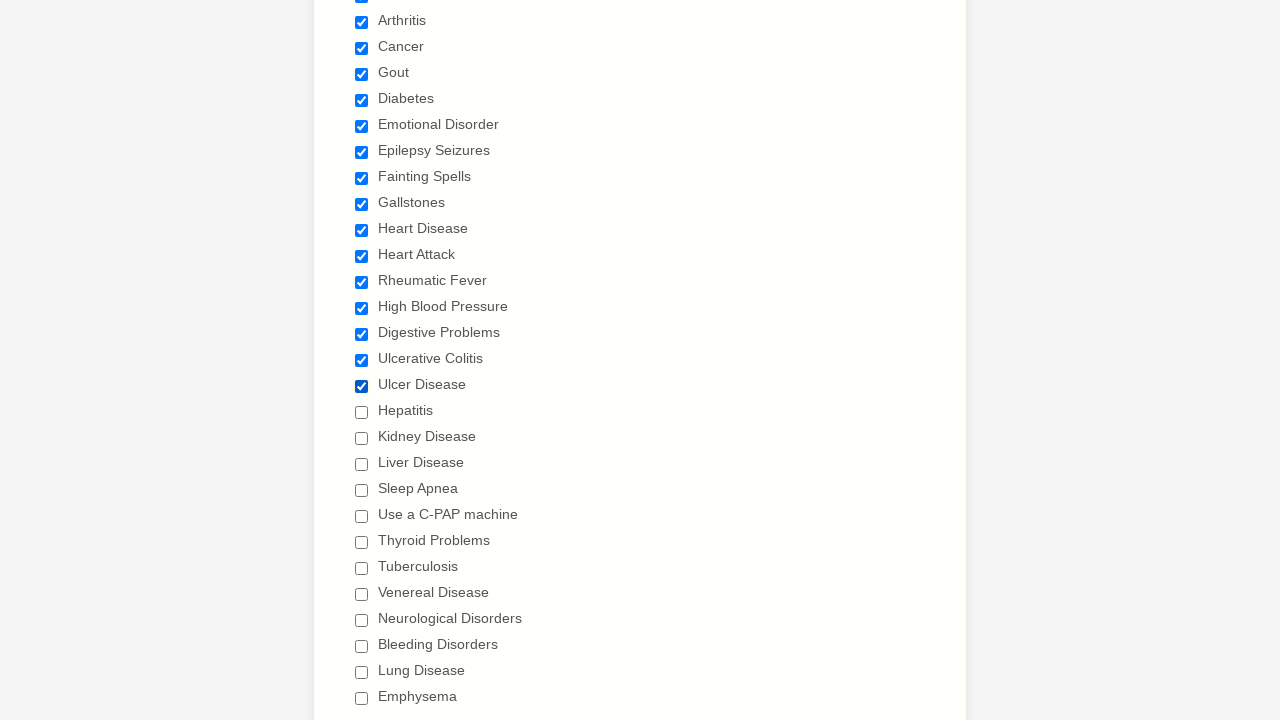

Waited 1 second before clicking next checkbox
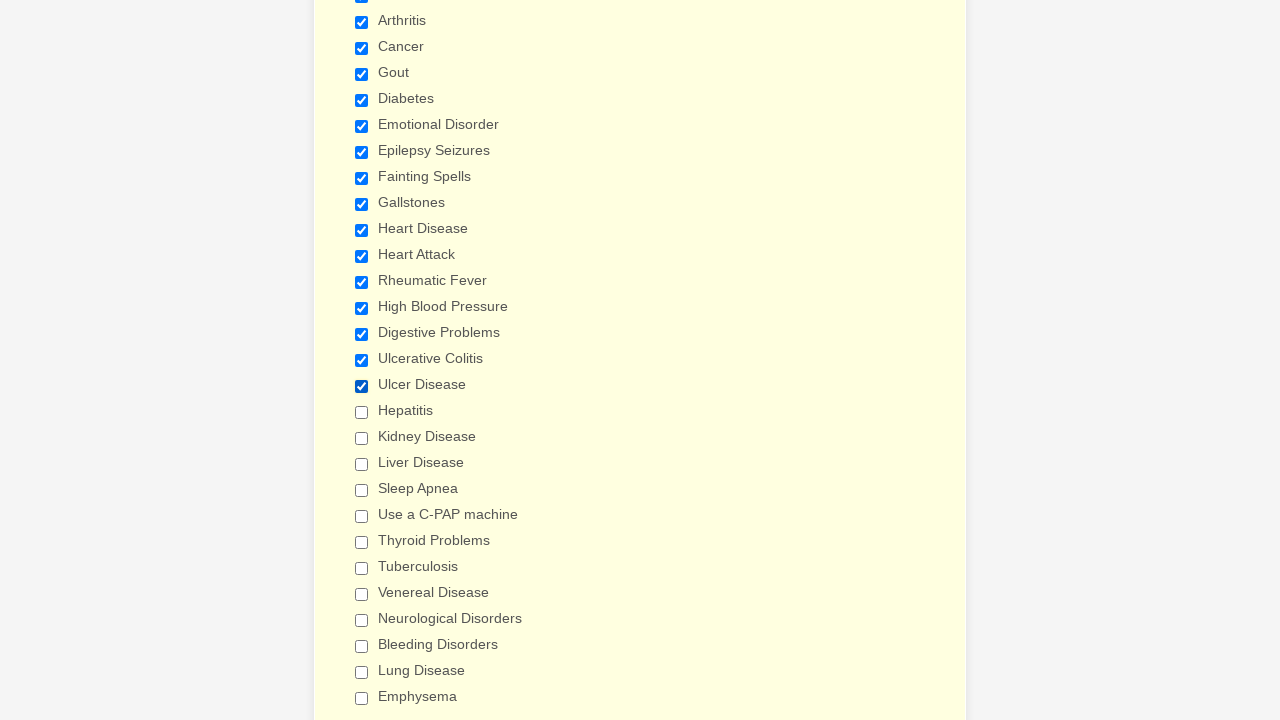

Clicked a checkbox to select it at (362, 412) on input.form-checkbox >> nth=17
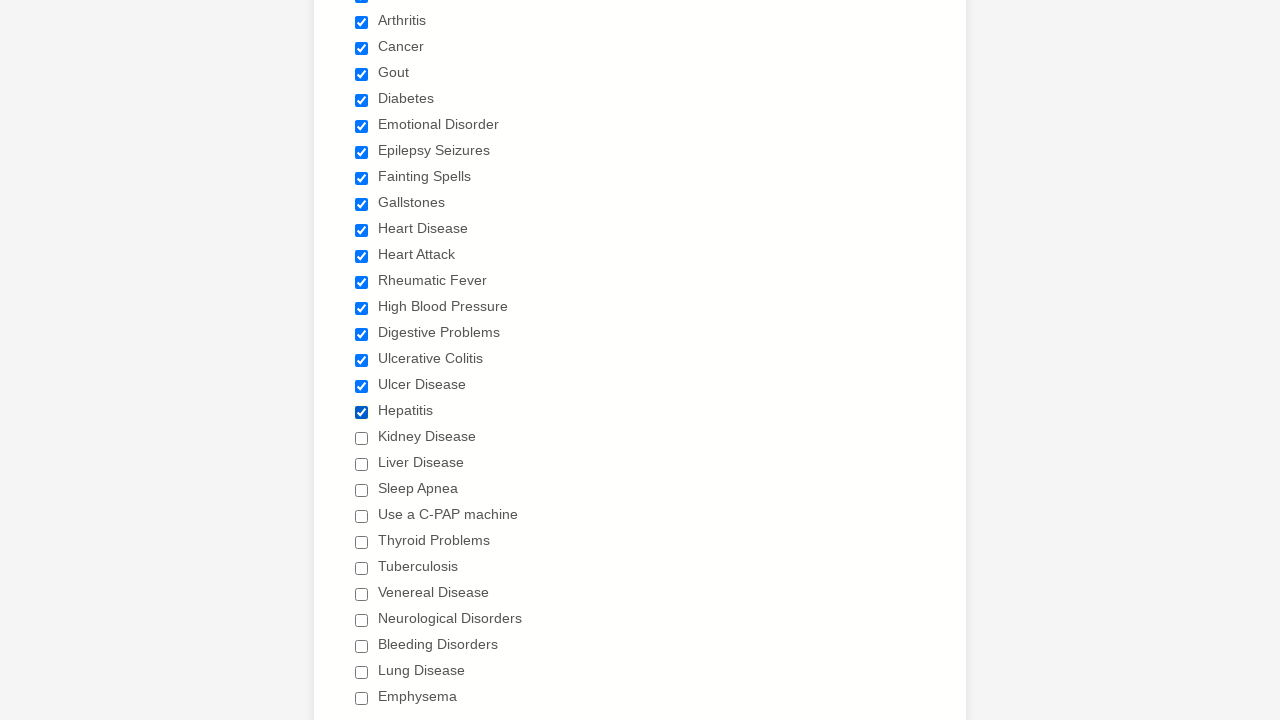

Waited 1 second before clicking next checkbox
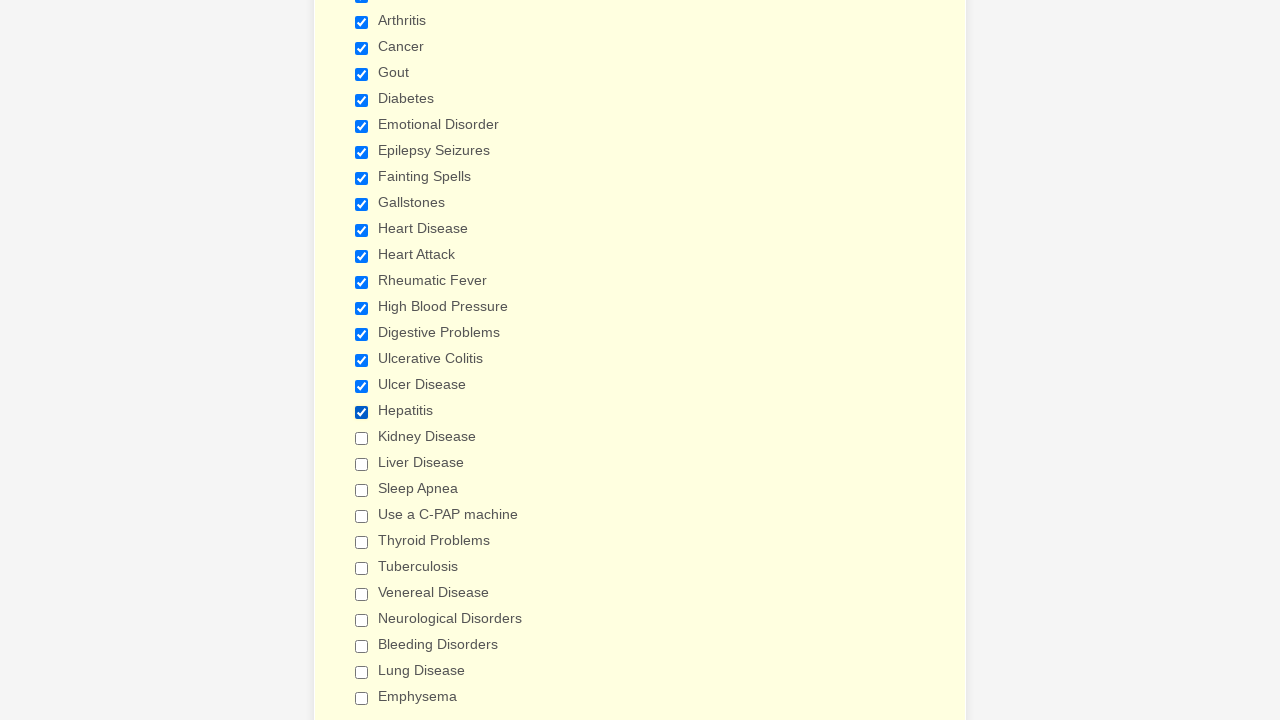

Clicked a checkbox to select it at (362, 438) on input.form-checkbox >> nth=18
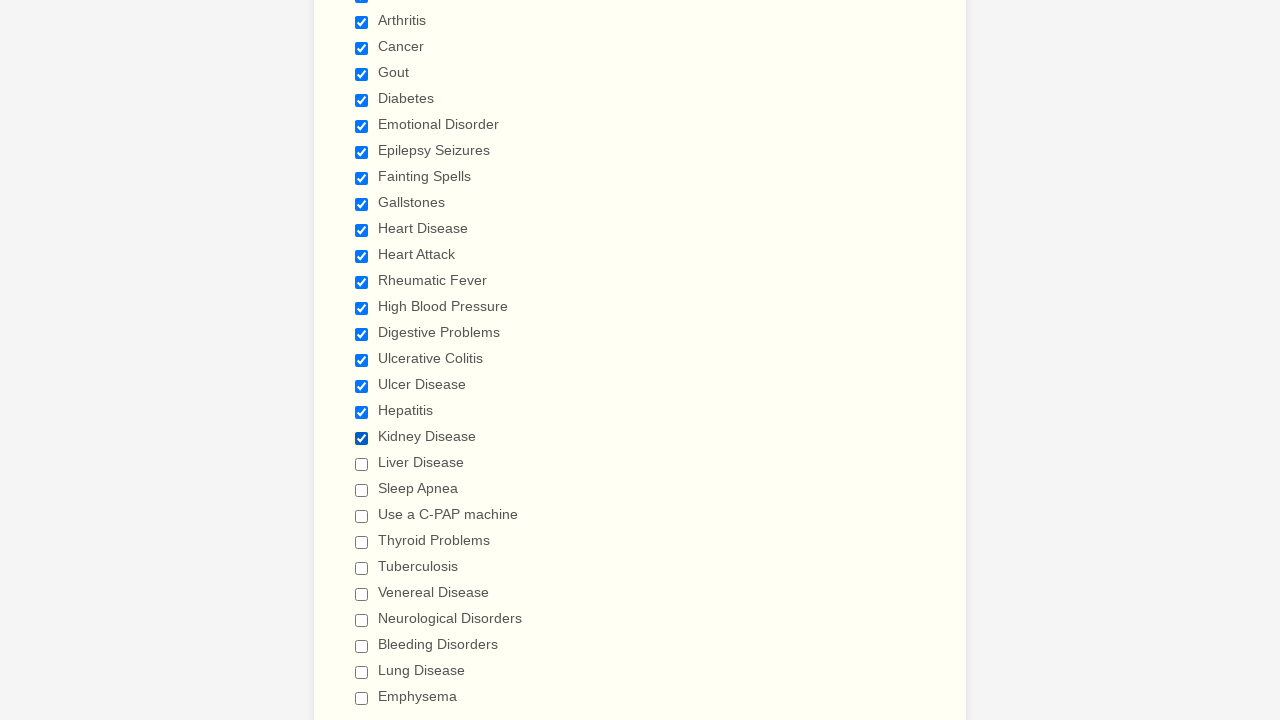

Waited 1 second before clicking next checkbox
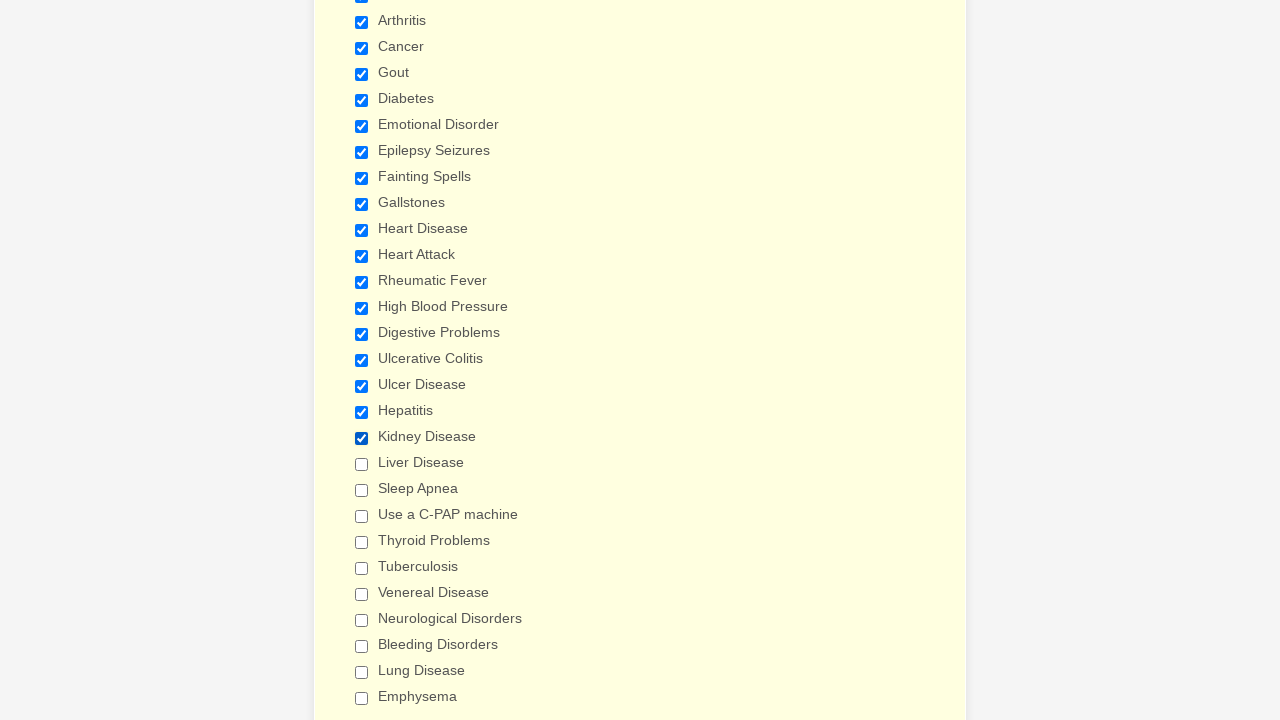

Clicked a checkbox to select it at (362, 464) on input.form-checkbox >> nth=19
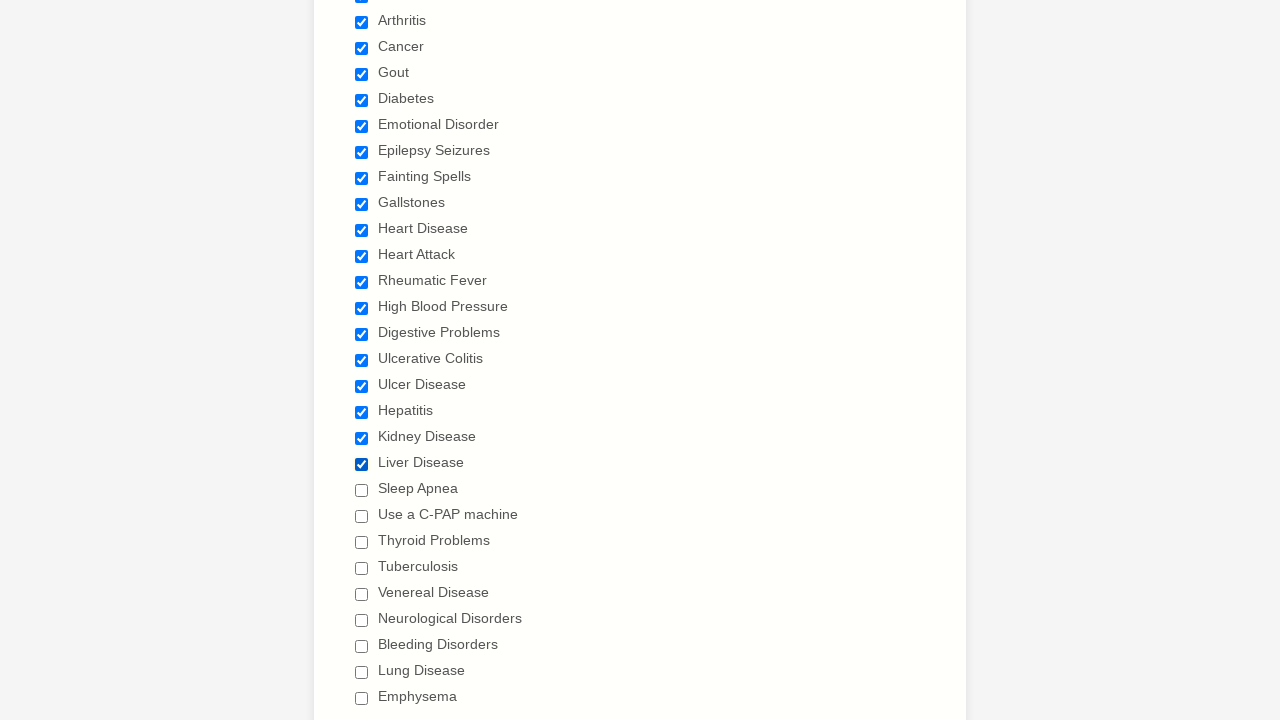

Waited 1 second before clicking next checkbox
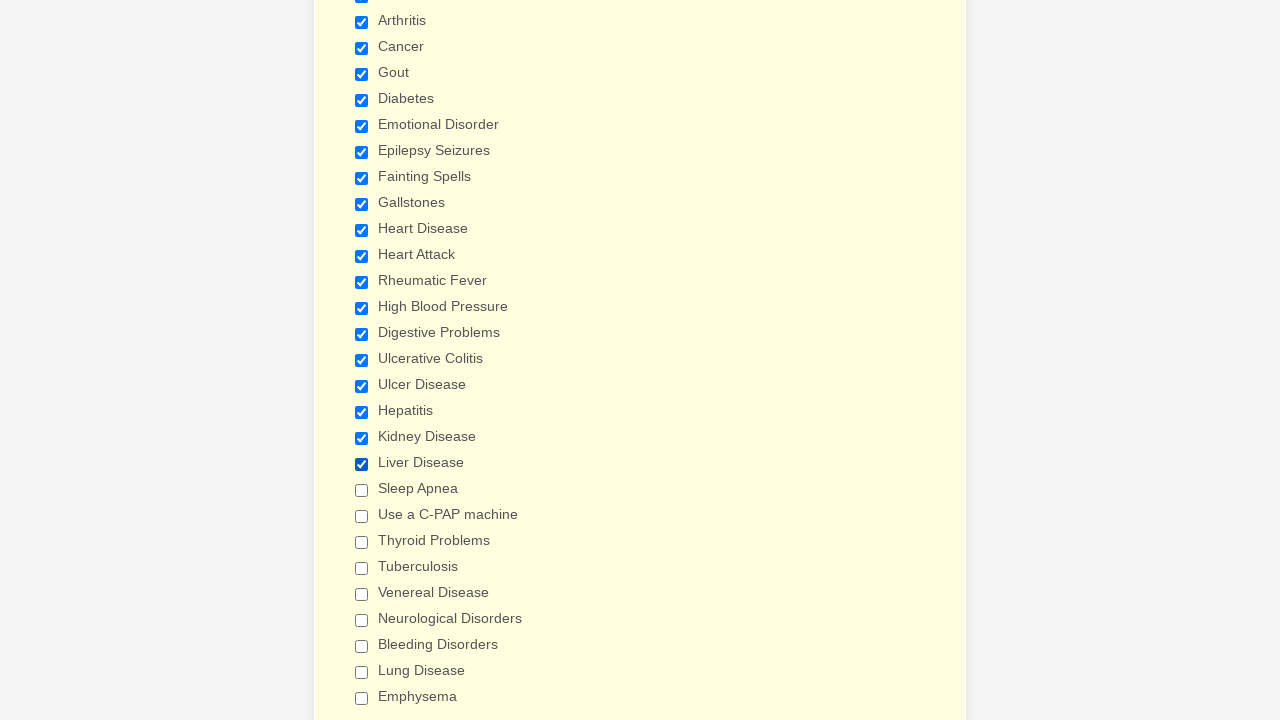

Clicked a checkbox to select it at (362, 490) on input.form-checkbox >> nth=20
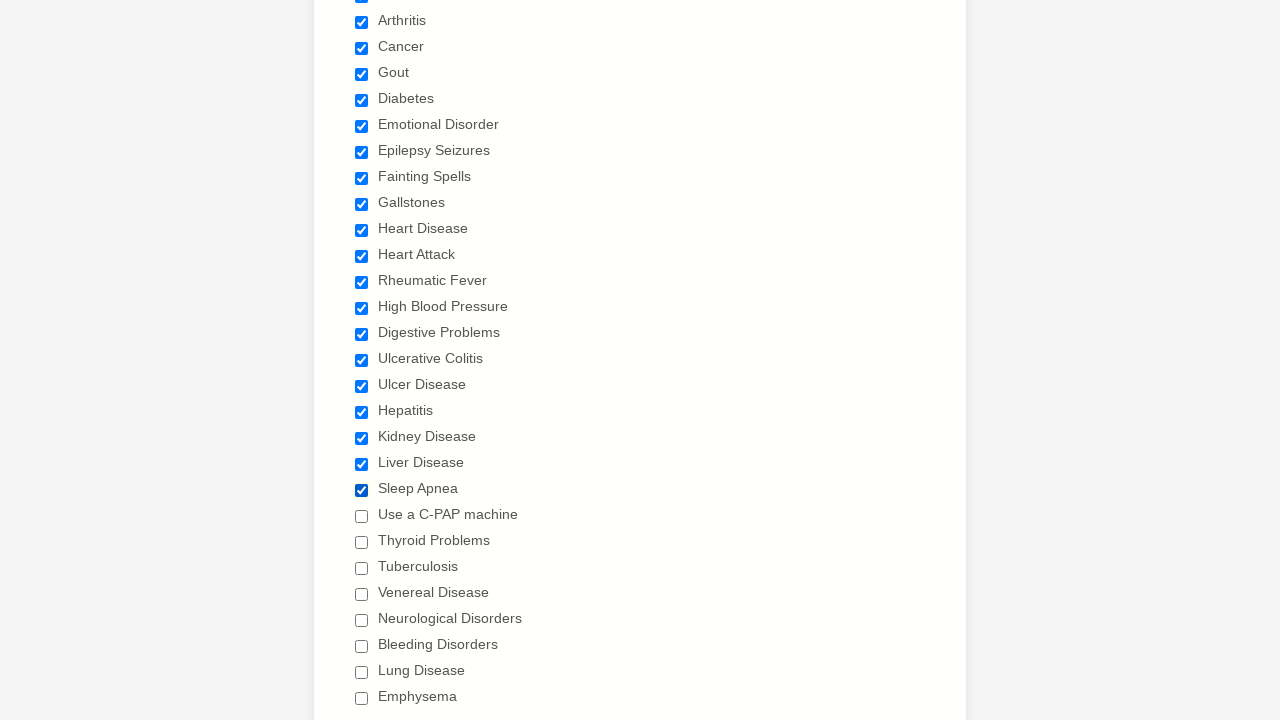

Waited 1 second before clicking next checkbox
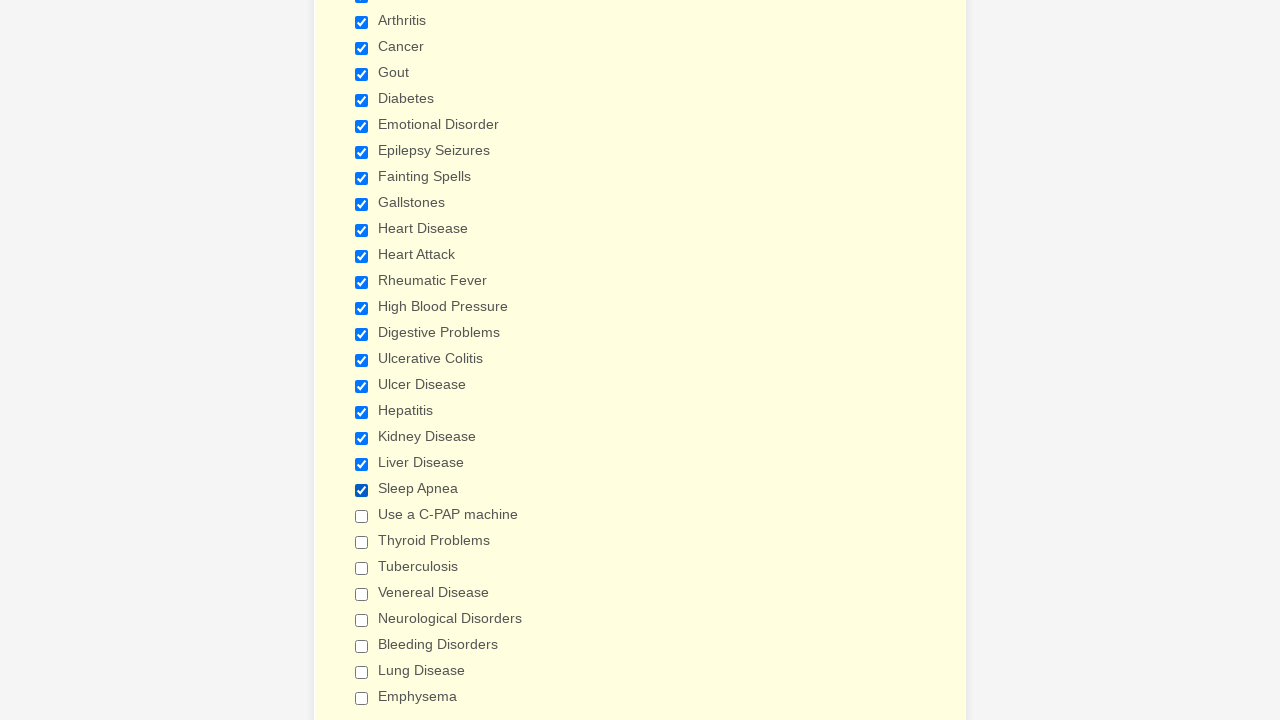

Clicked a checkbox to select it at (362, 516) on input.form-checkbox >> nth=21
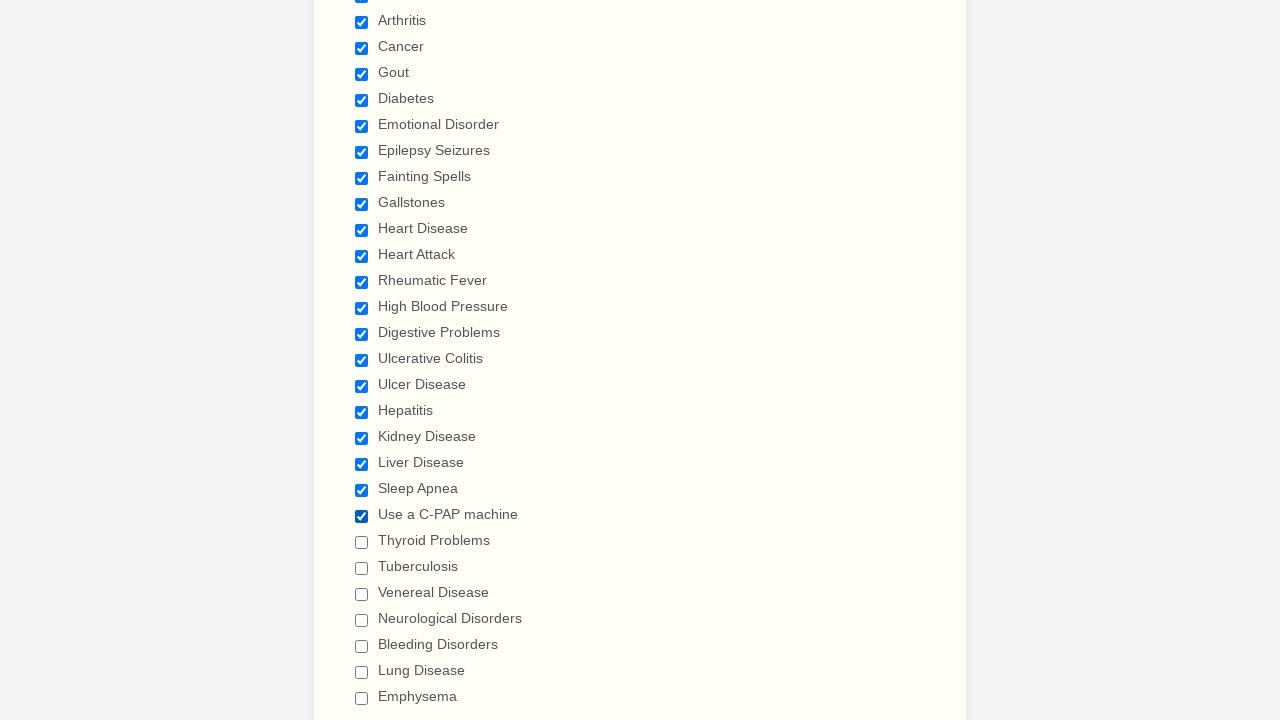

Waited 1 second before clicking next checkbox
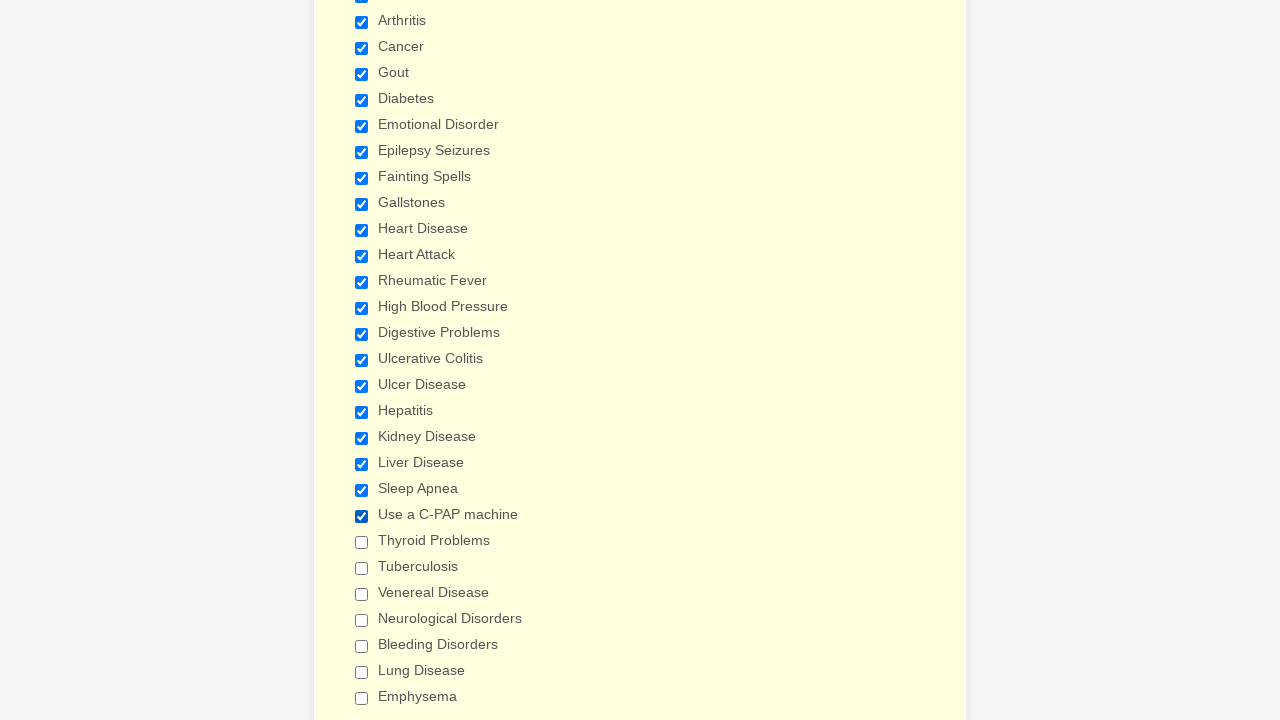

Clicked a checkbox to select it at (362, 542) on input.form-checkbox >> nth=22
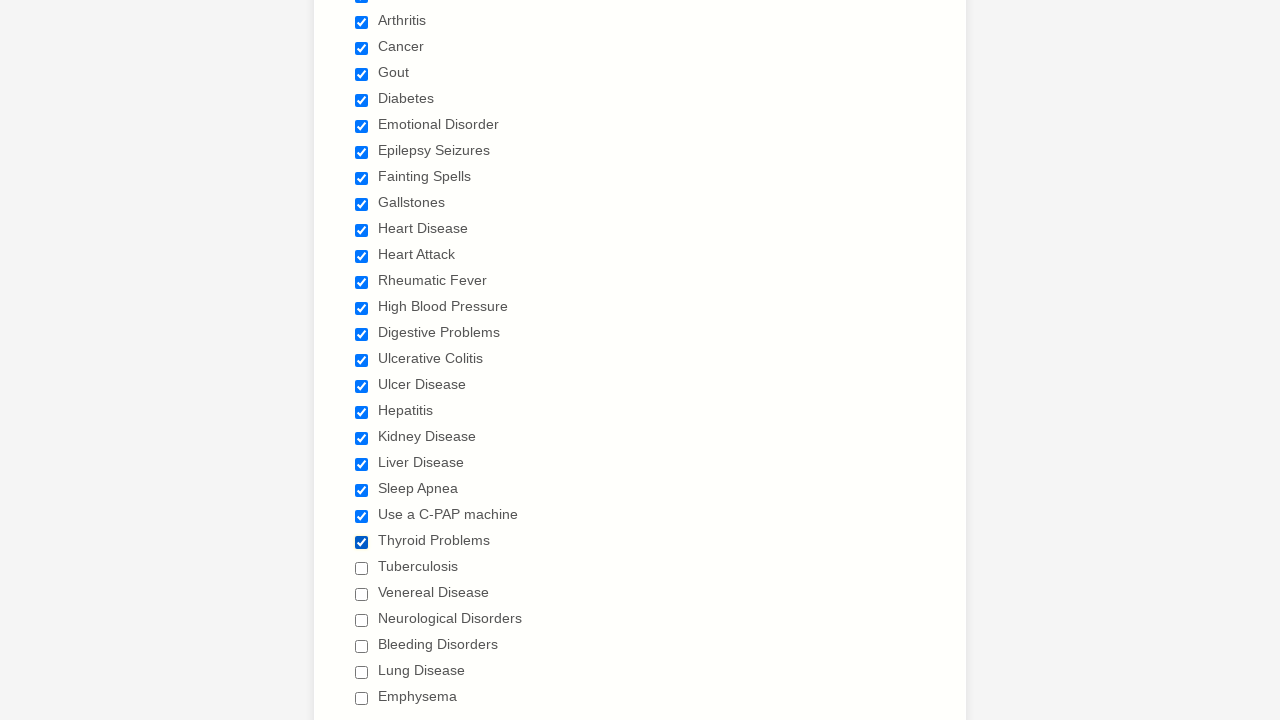

Waited 1 second before clicking next checkbox
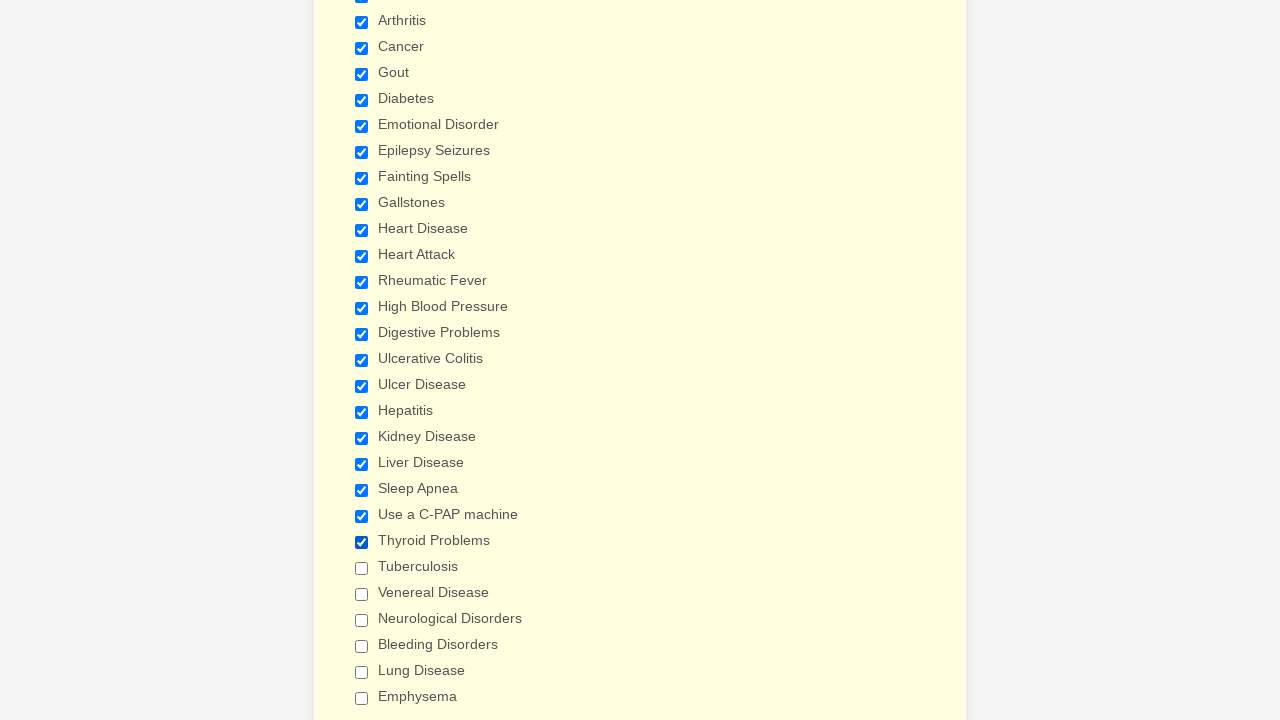

Clicked a checkbox to select it at (362, 568) on input.form-checkbox >> nth=23
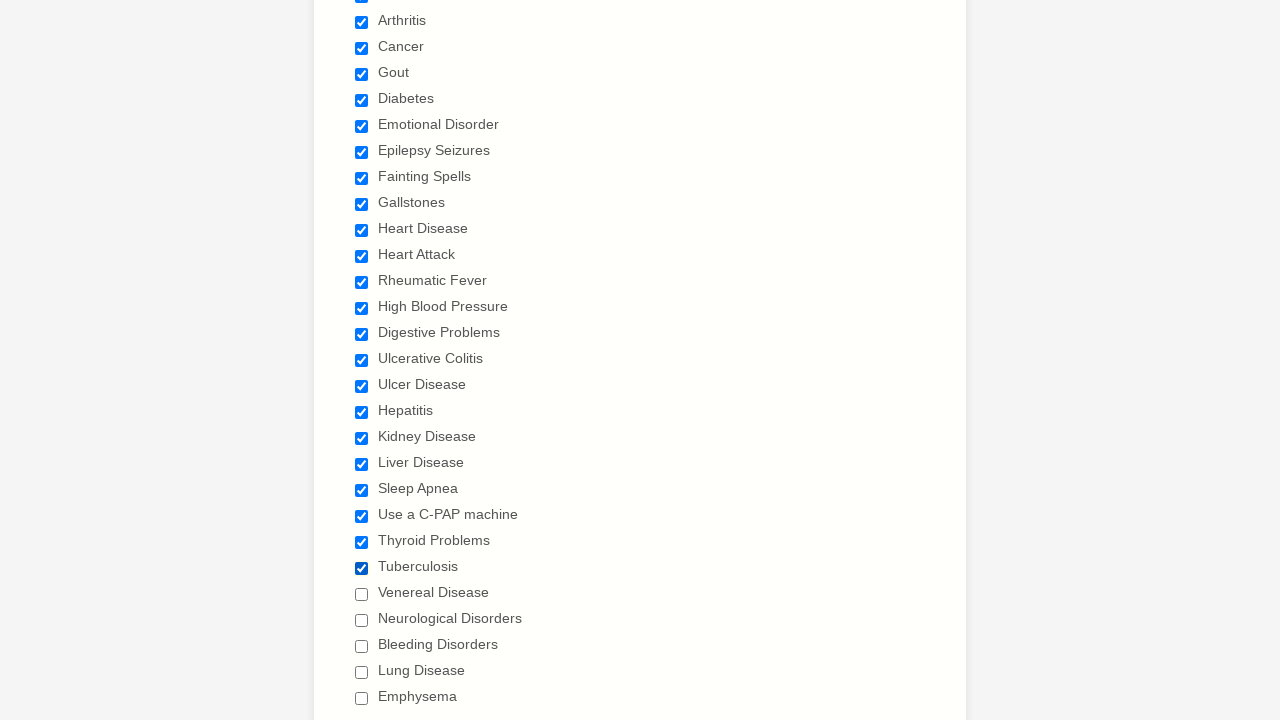

Waited 1 second before clicking next checkbox
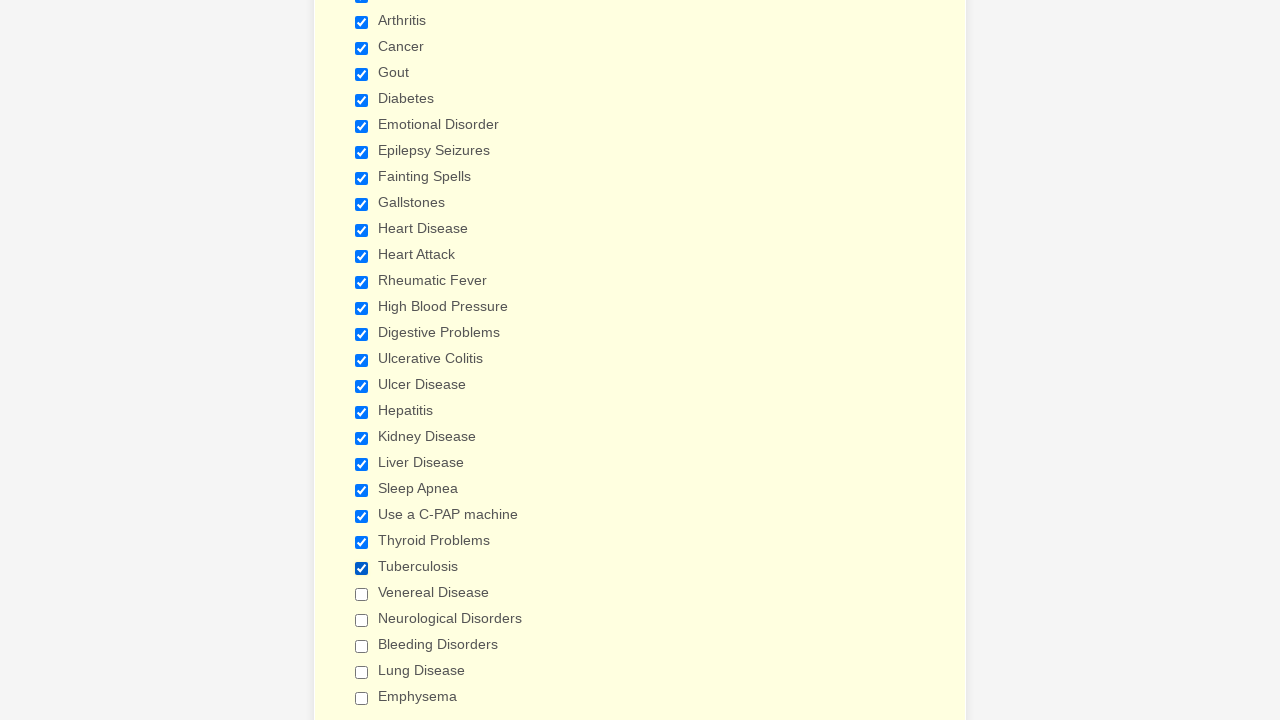

Clicked a checkbox to select it at (362, 594) on input.form-checkbox >> nth=24
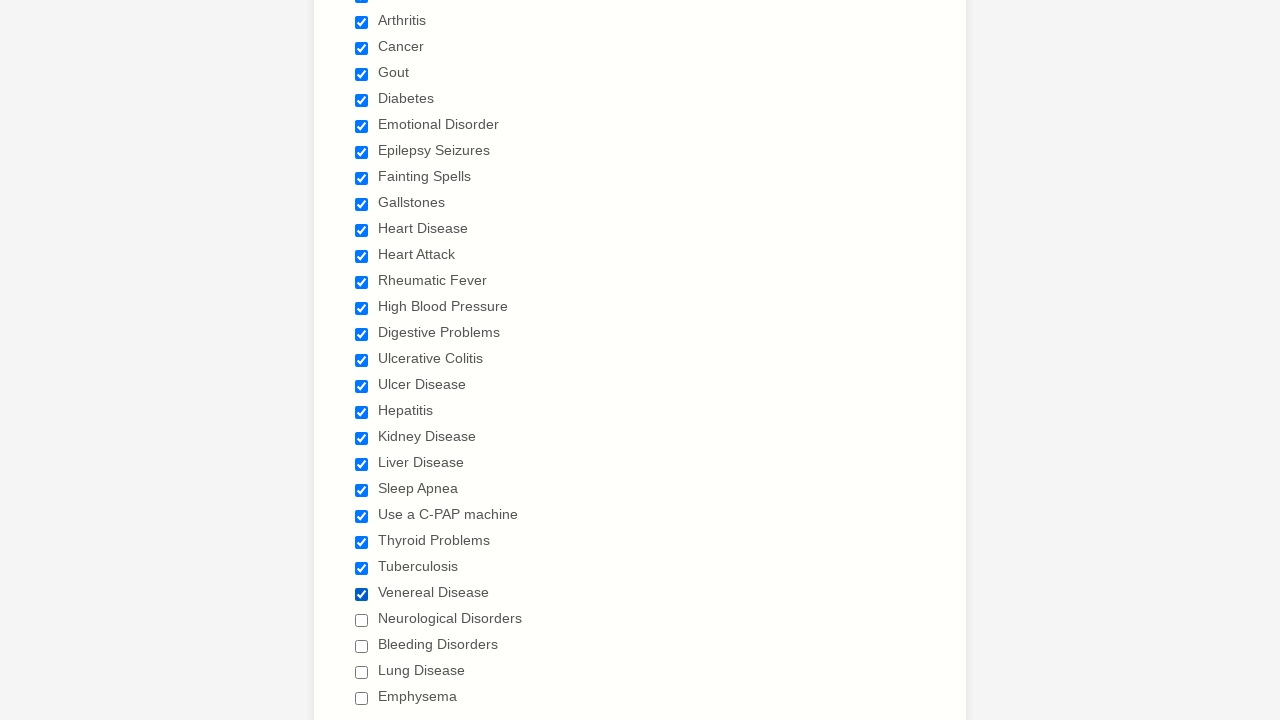

Waited 1 second before clicking next checkbox
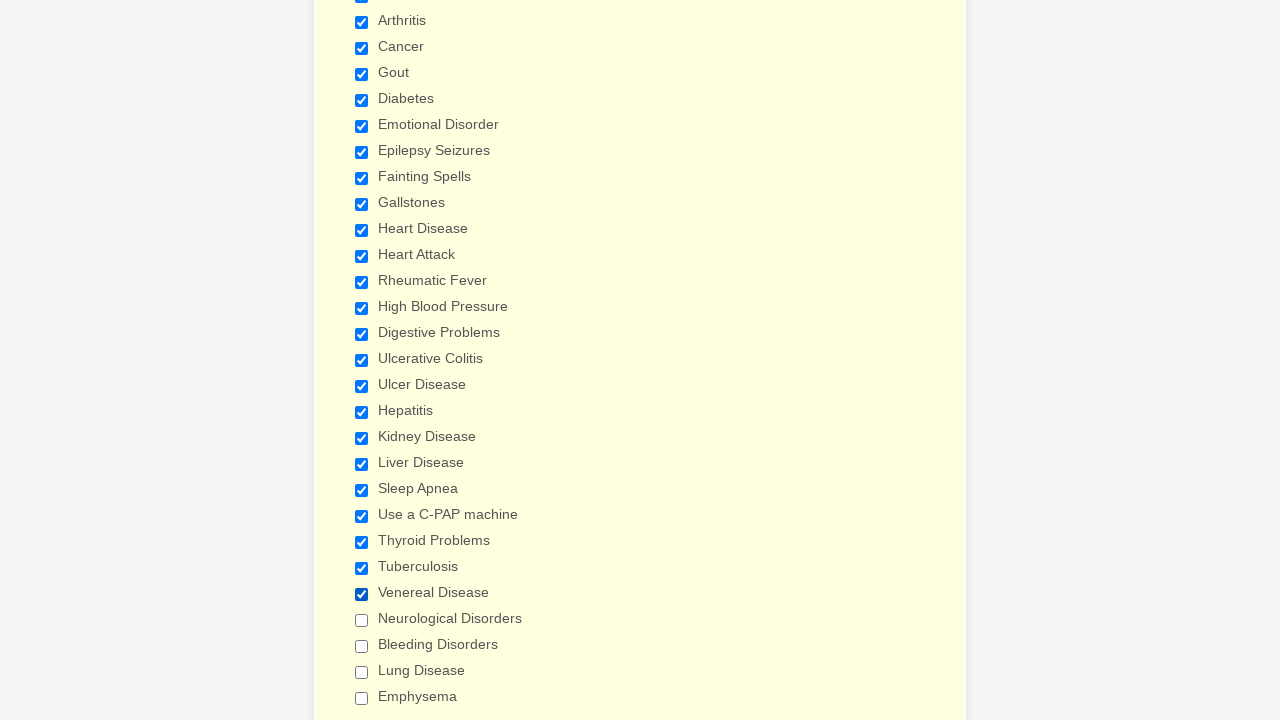

Clicked a checkbox to select it at (362, 620) on input.form-checkbox >> nth=25
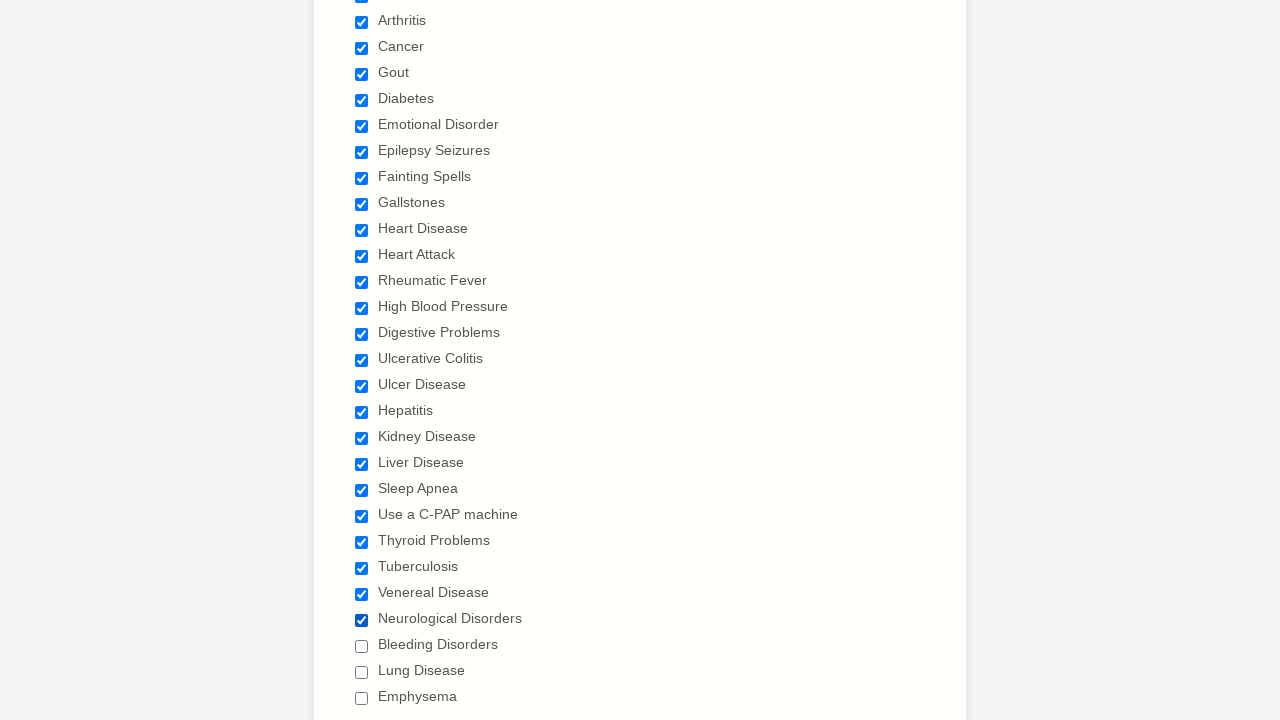

Waited 1 second before clicking next checkbox
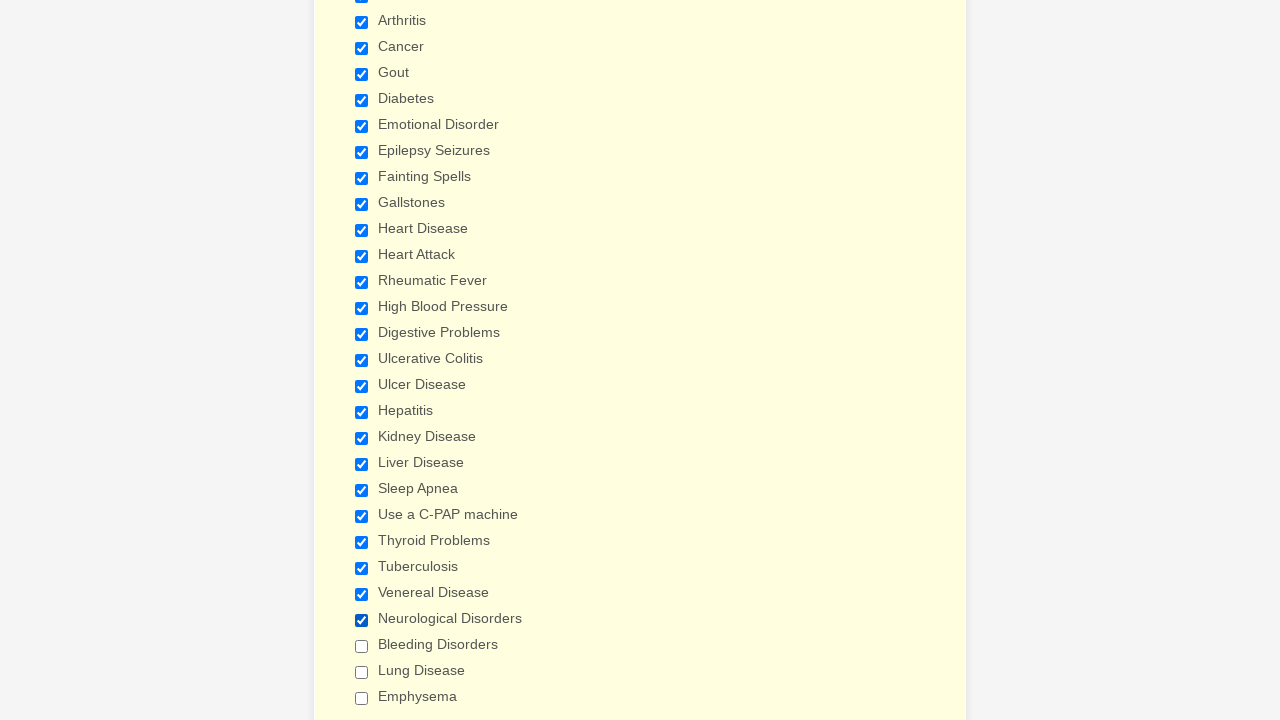

Clicked a checkbox to select it at (362, 646) on input.form-checkbox >> nth=26
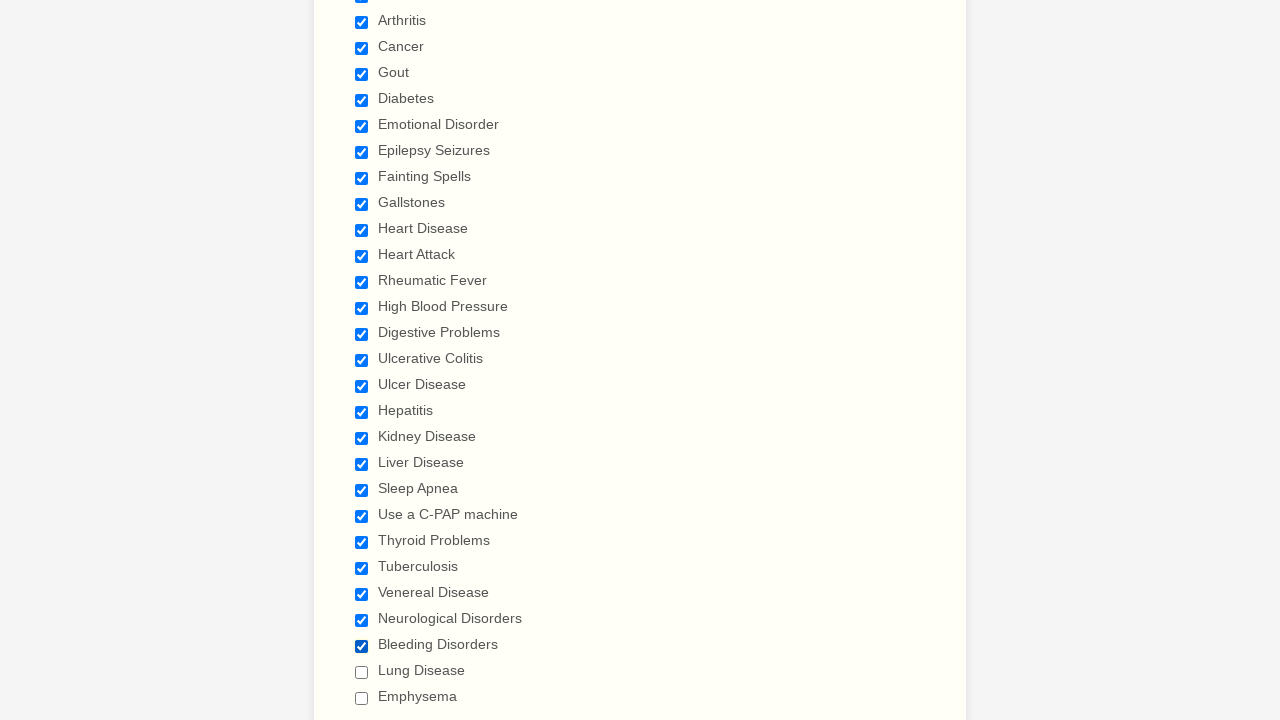

Waited 1 second before clicking next checkbox
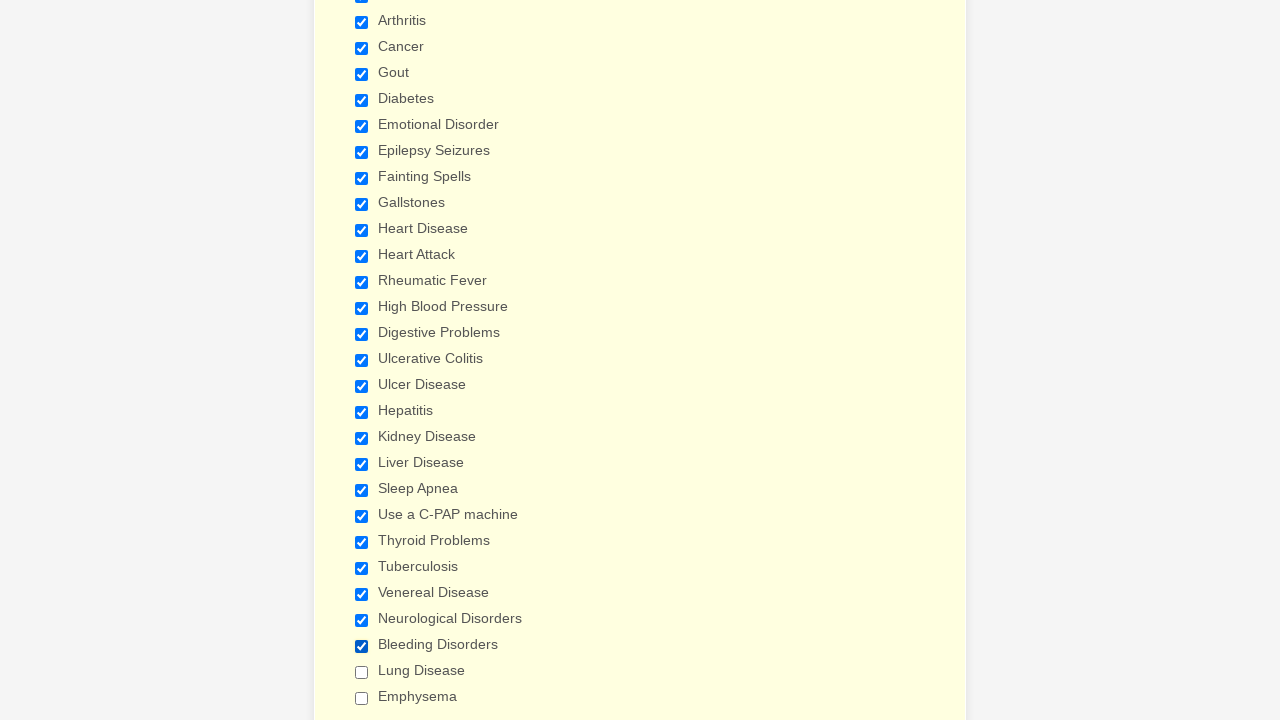

Clicked a checkbox to select it at (362, 672) on input.form-checkbox >> nth=27
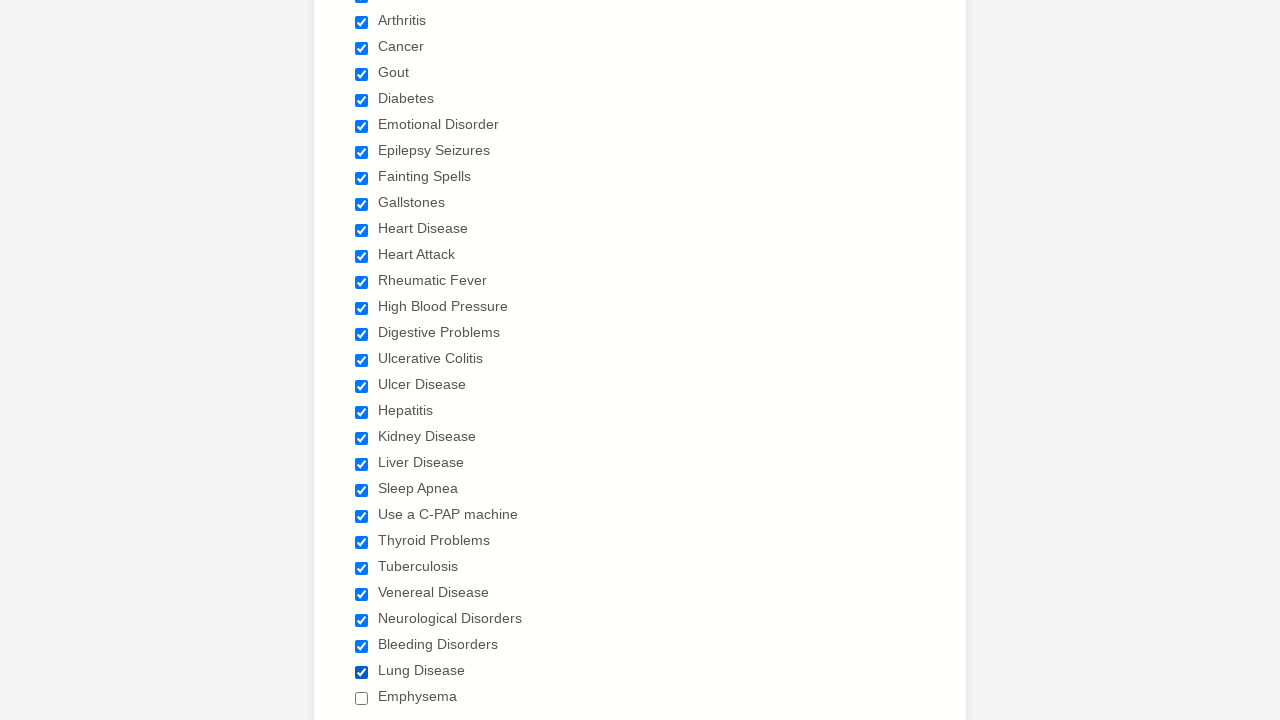

Waited 1 second before clicking next checkbox
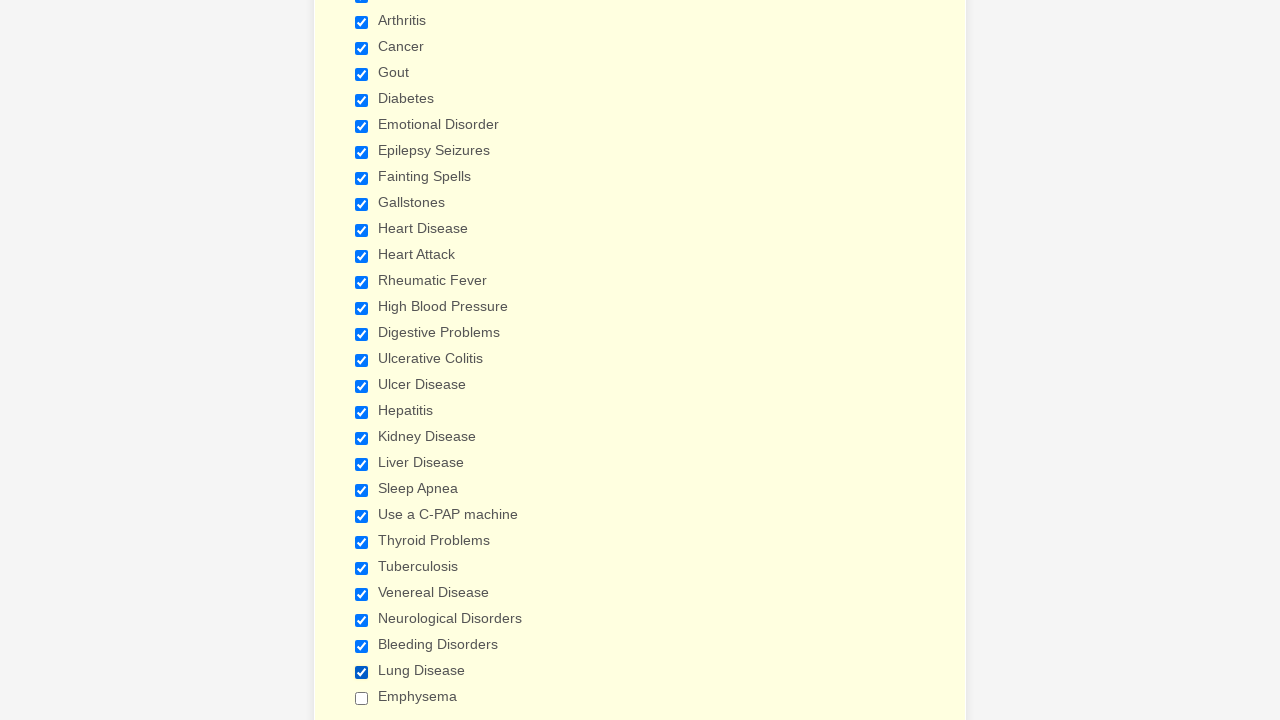

Clicked a checkbox to select it at (362, 698) on input.form-checkbox >> nth=28
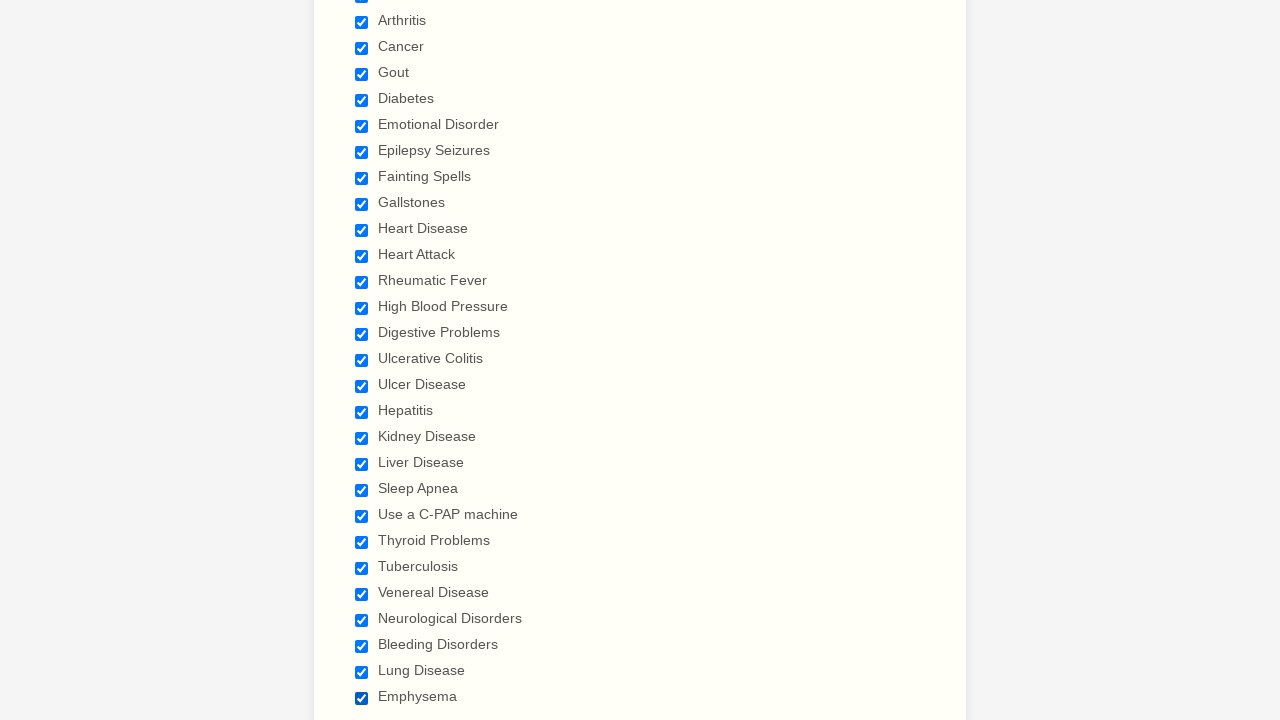

Waited 1 second before clicking next checkbox
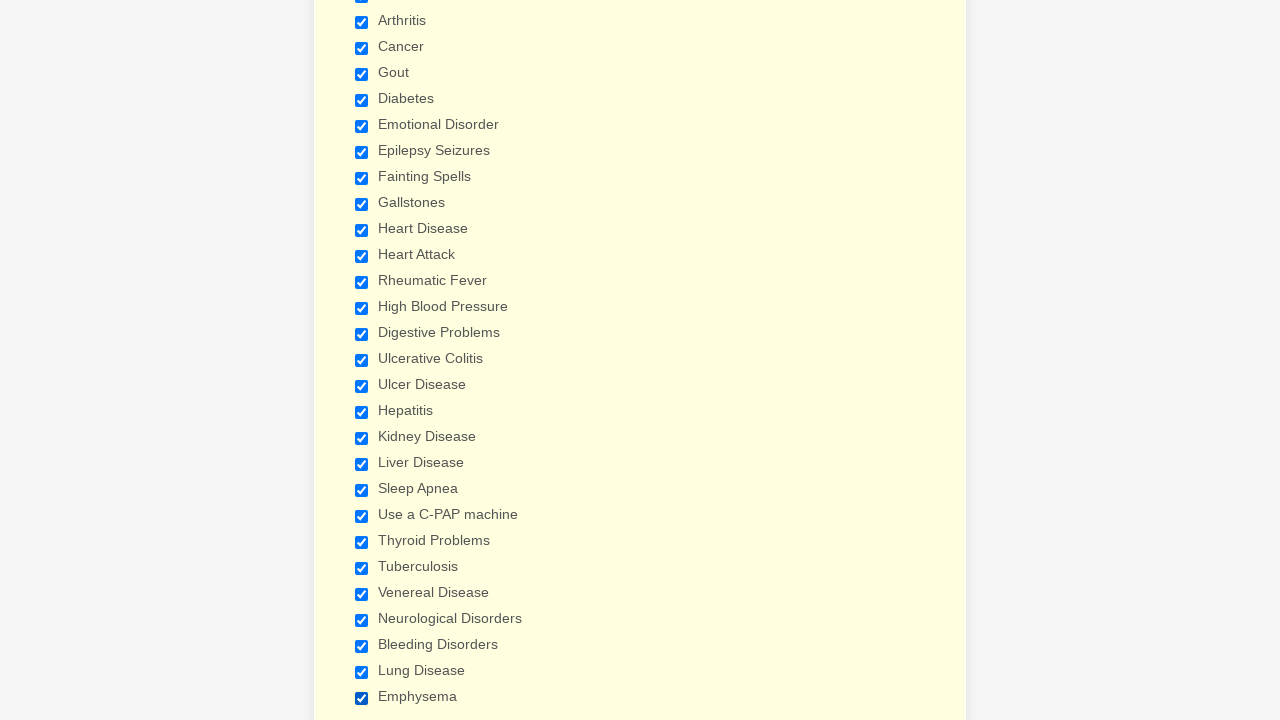

Verified that a checkbox is checked
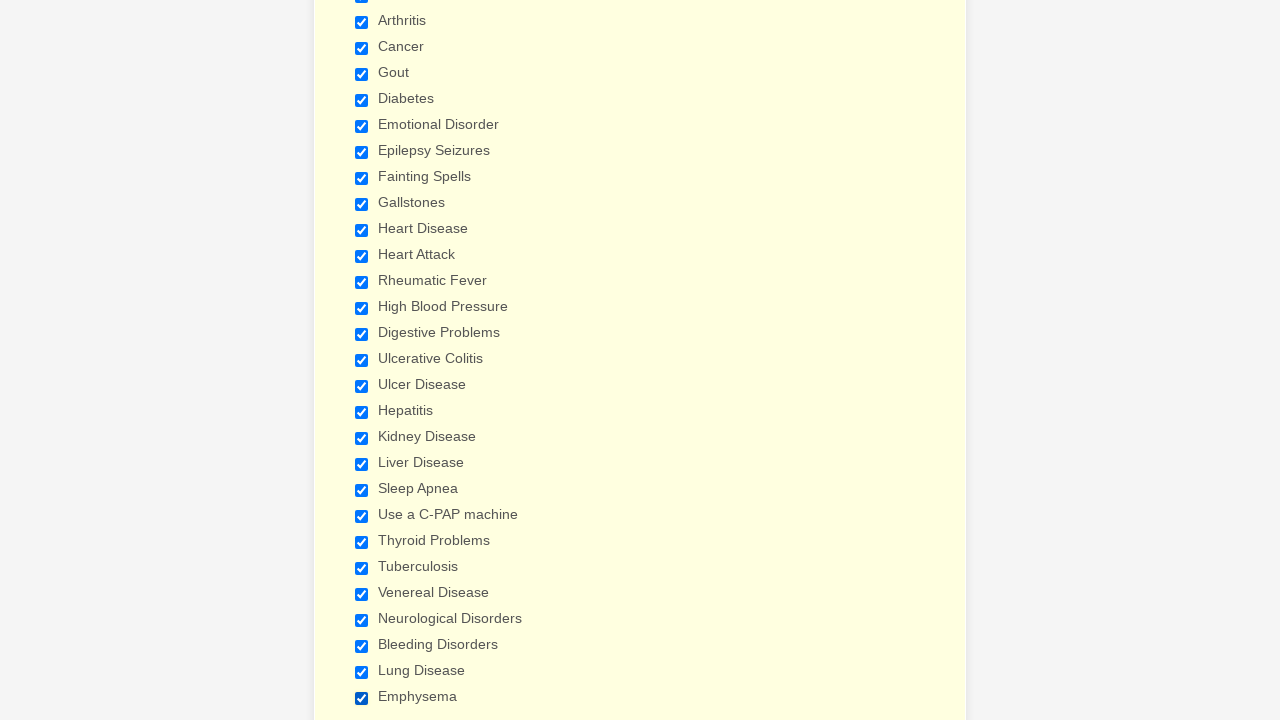

Verified that a checkbox is checked
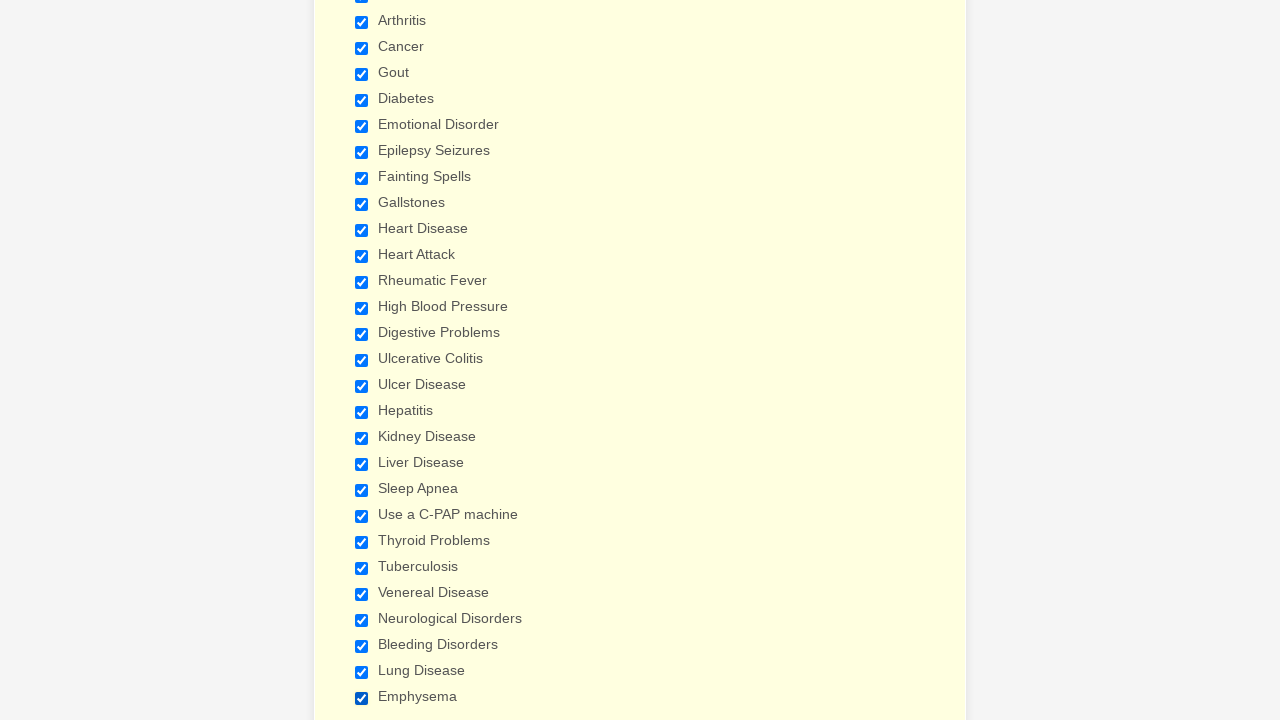

Verified that a checkbox is checked
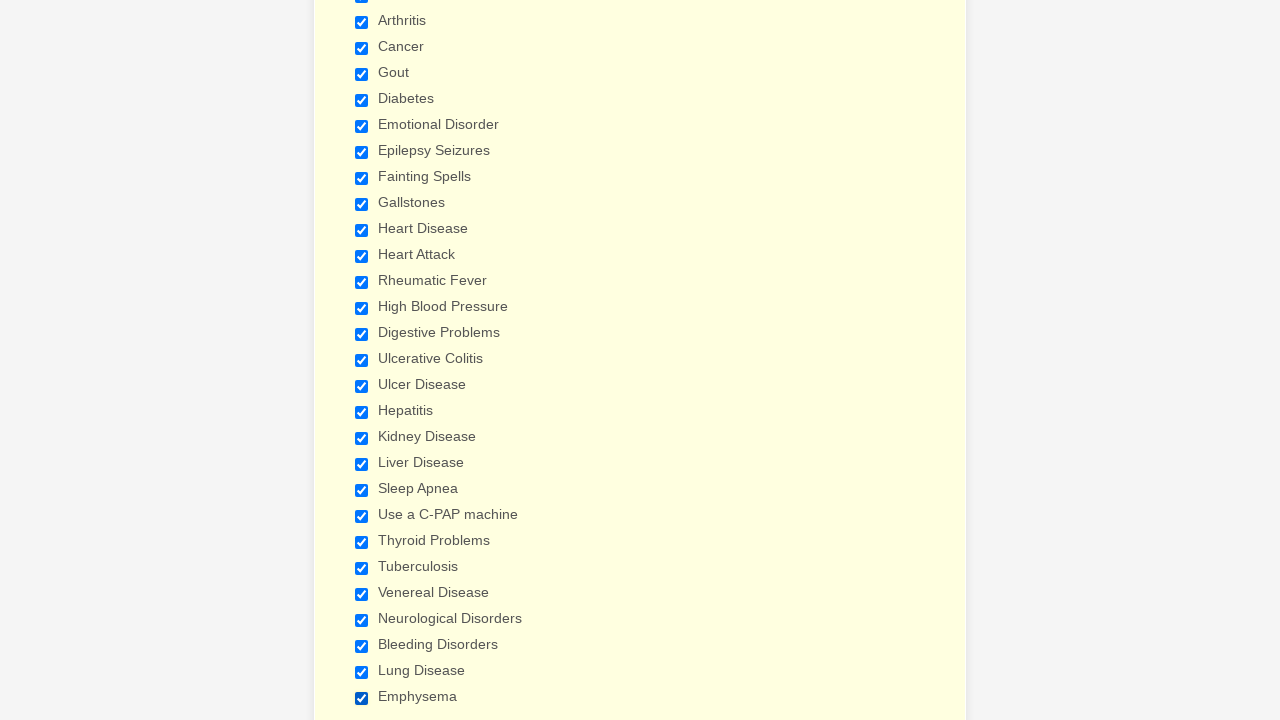

Verified that a checkbox is checked
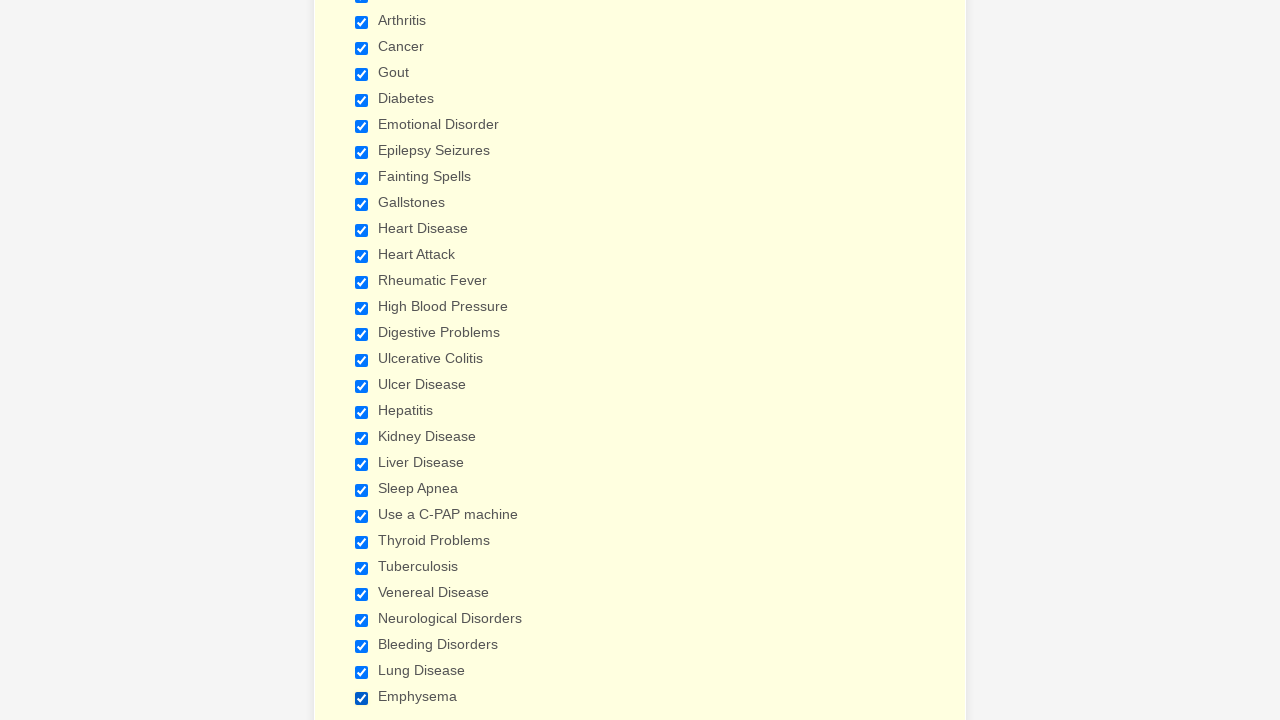

Verified that a checkbox is checked
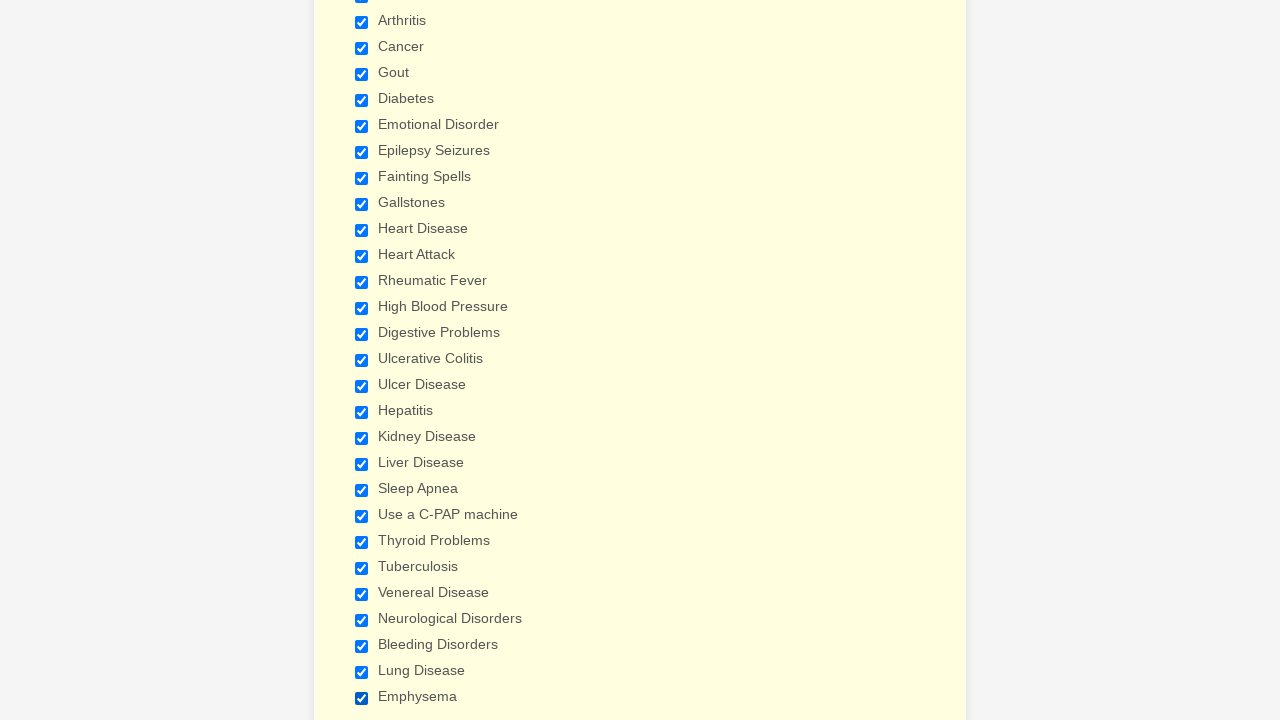

Verified that a checkbox is checked
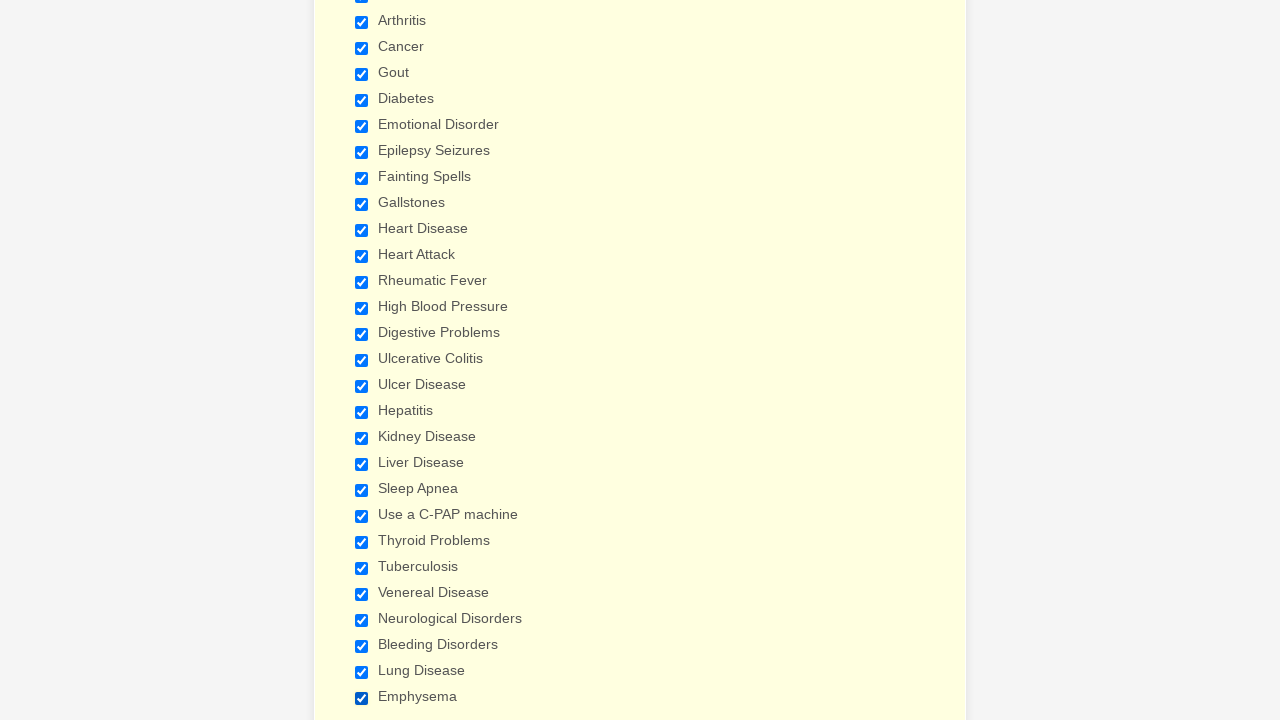

Verified that a checkbox is checked
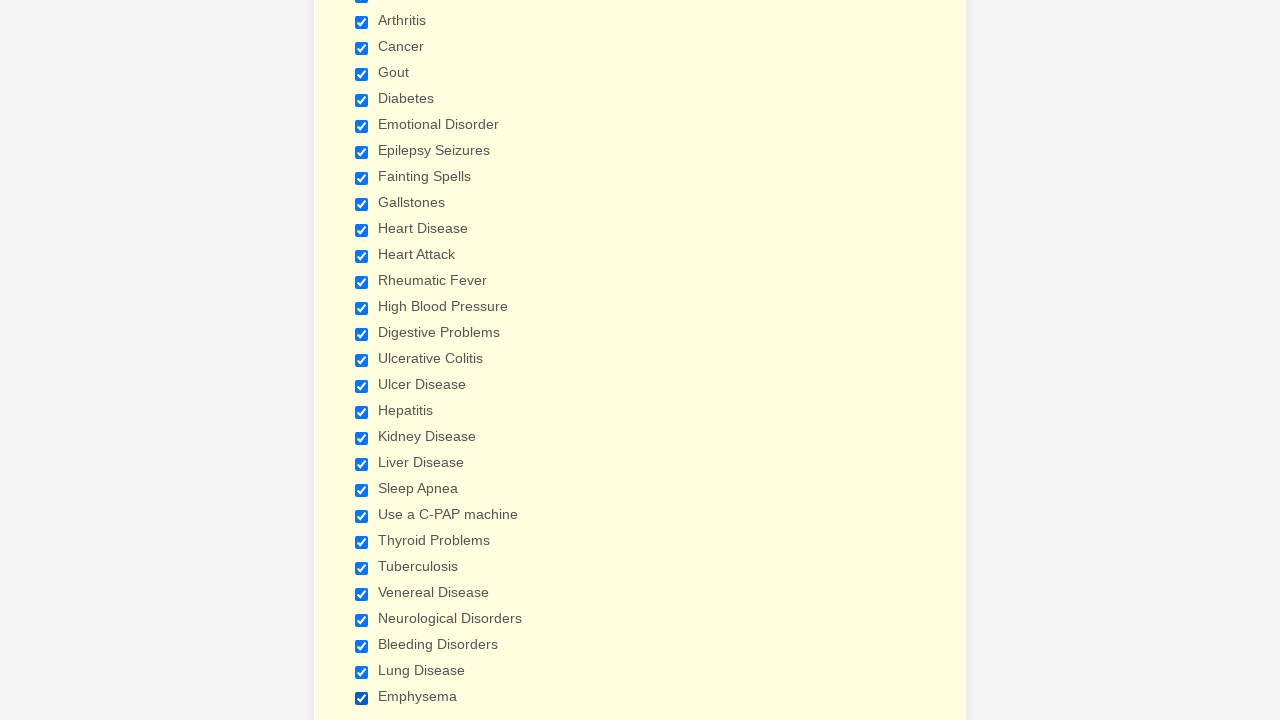

Verified that a checkbox is checked
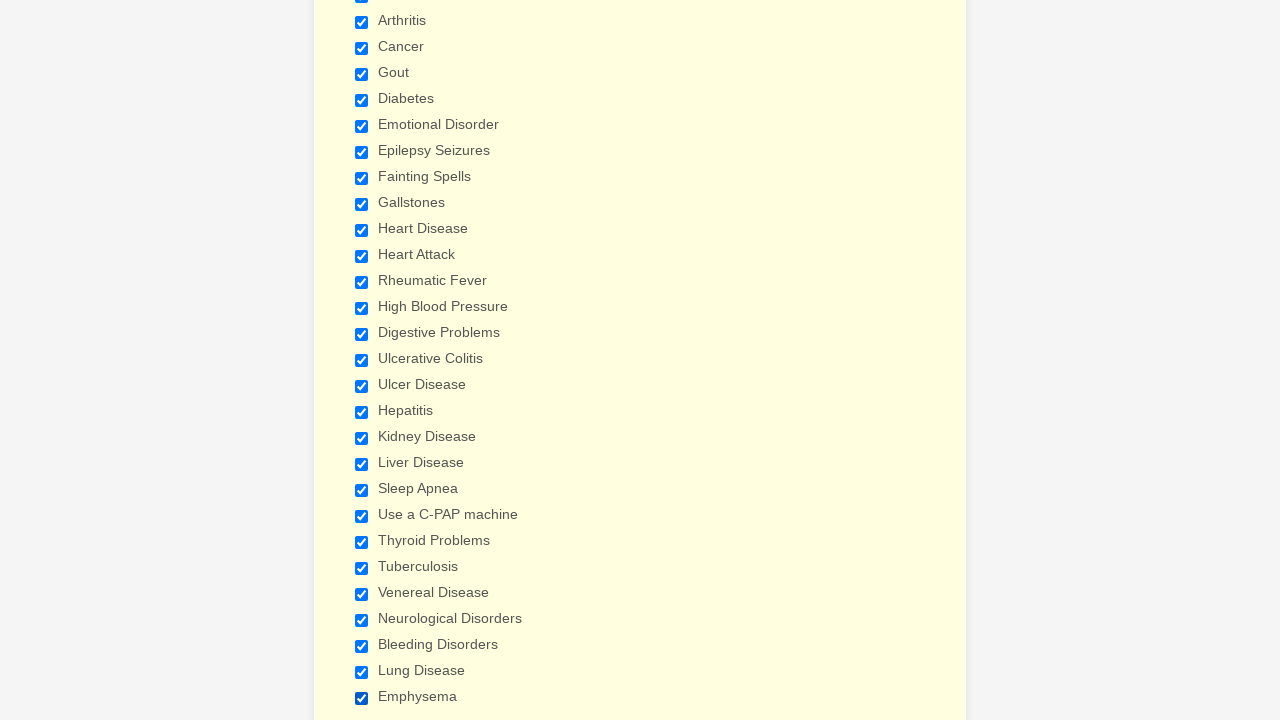

Verified that a checkbox is checked
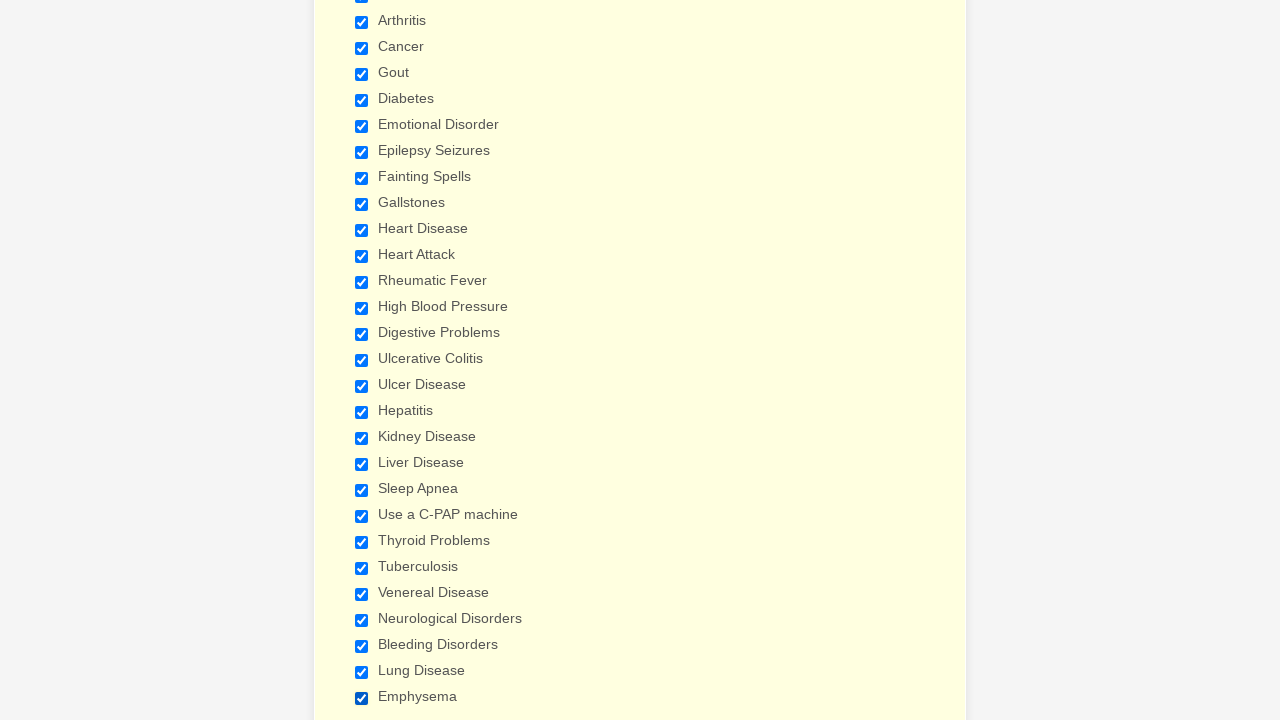

Verified that a checkbox is checked
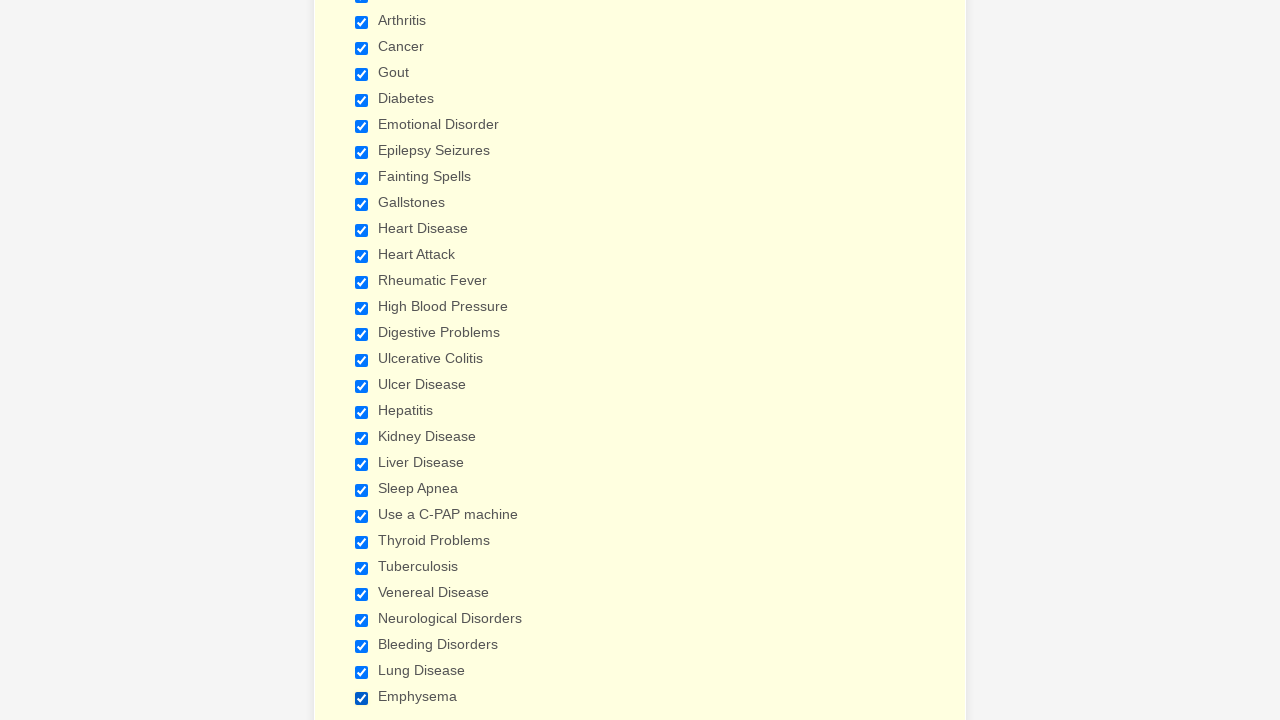

Verified that a checkbox is checked
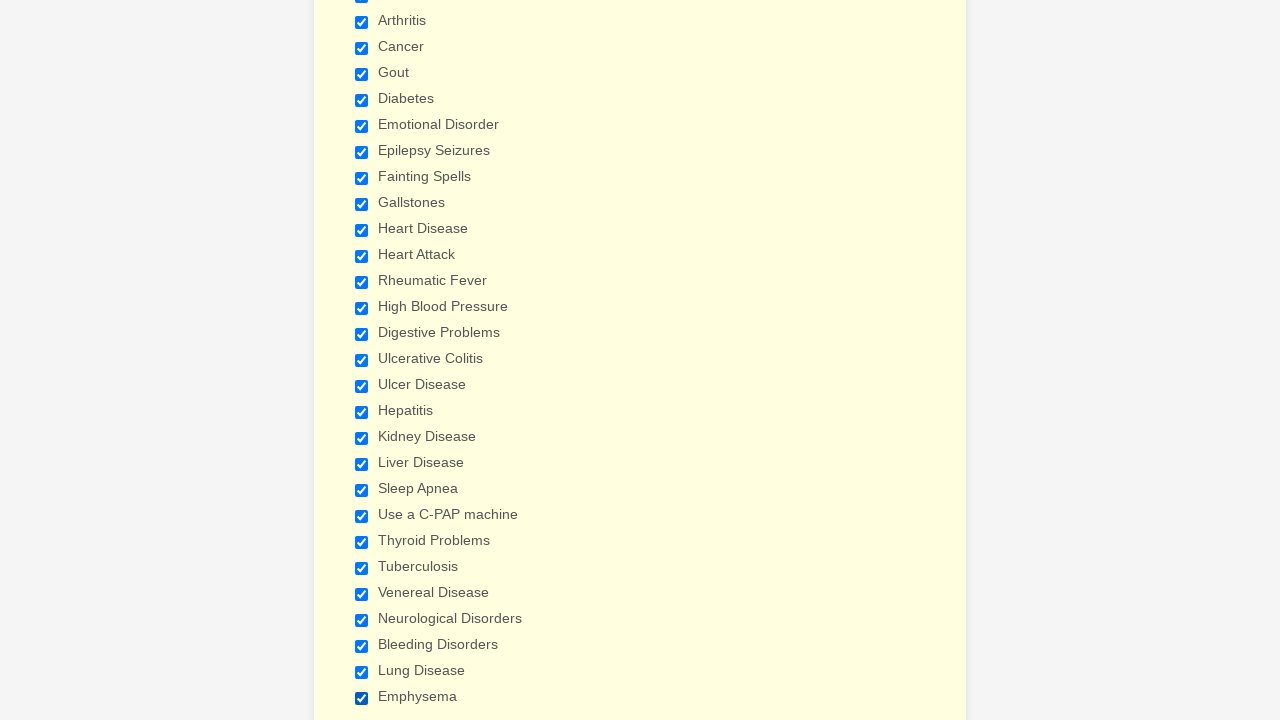

Verified that a checkbox is checked
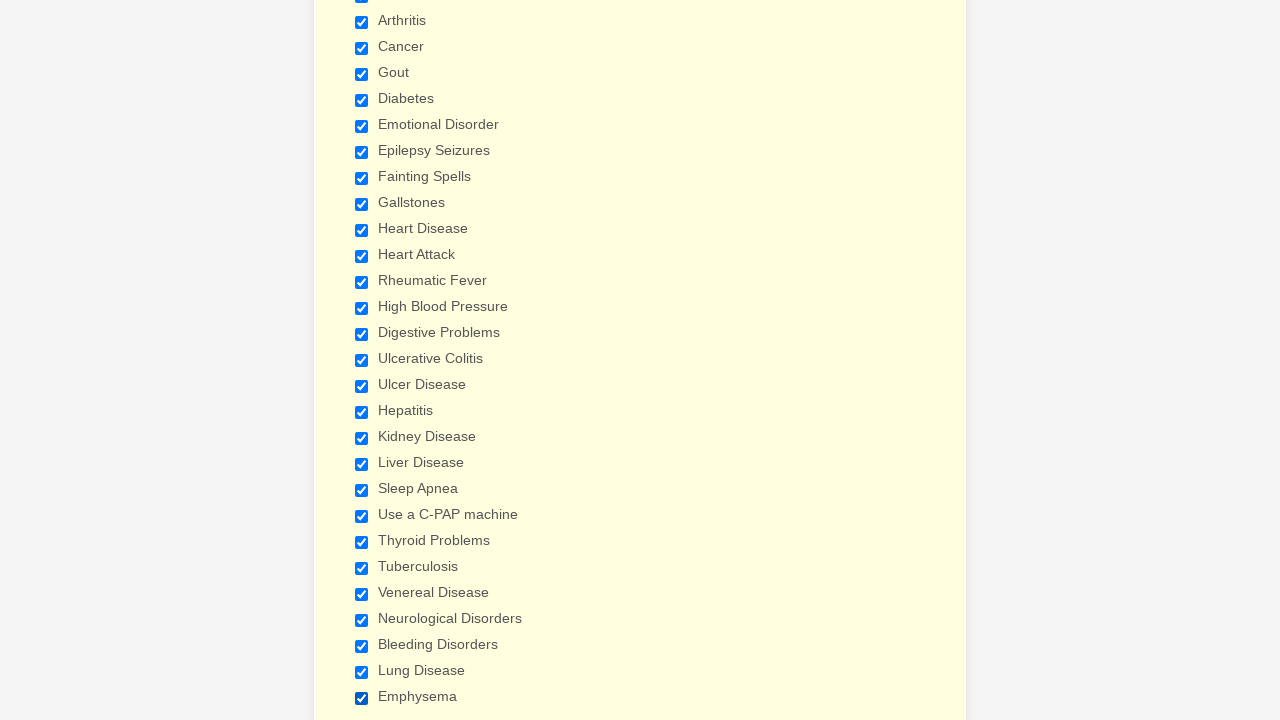

Verified that a checkbox is checked
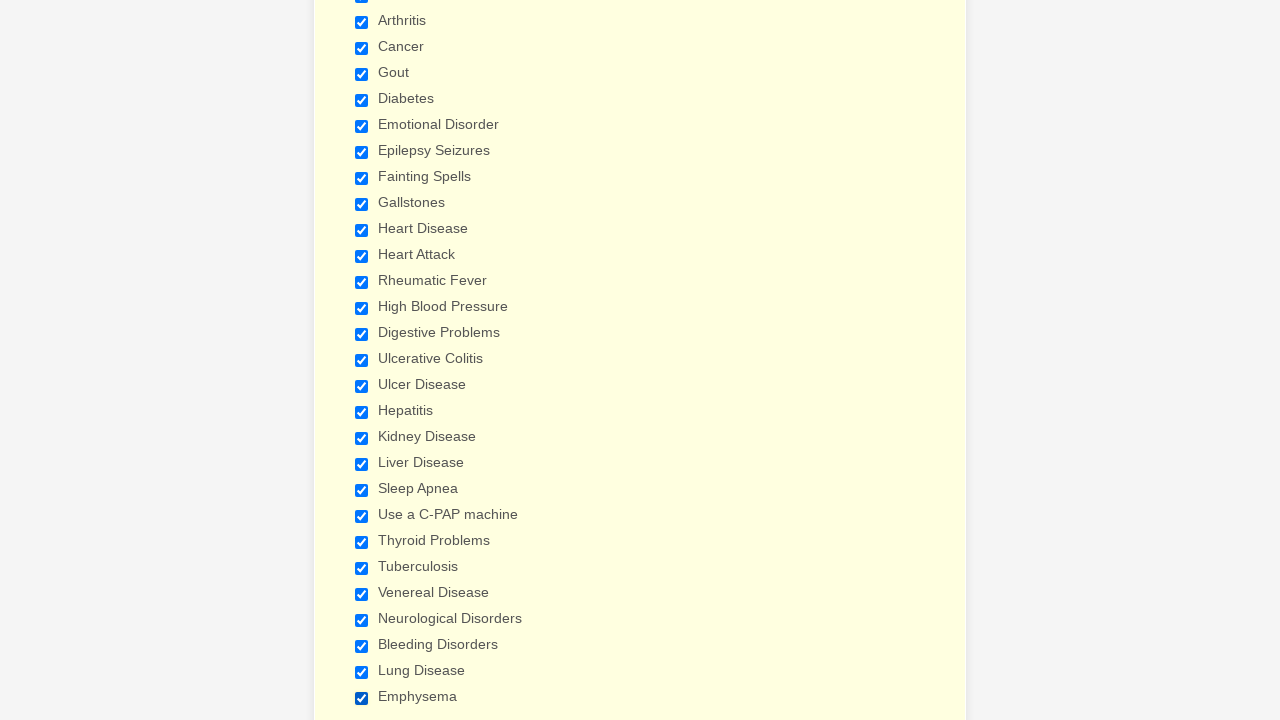

Verified that a checkbox is checked
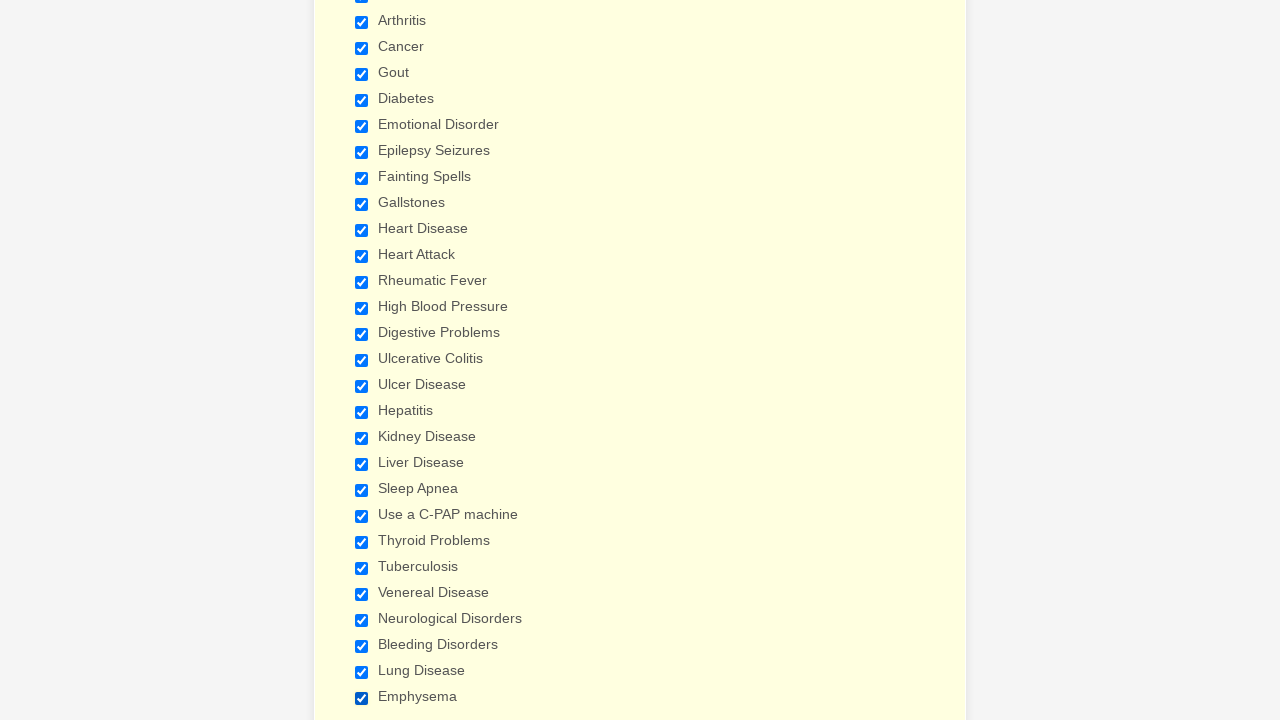

Verified that a checkbox is checked
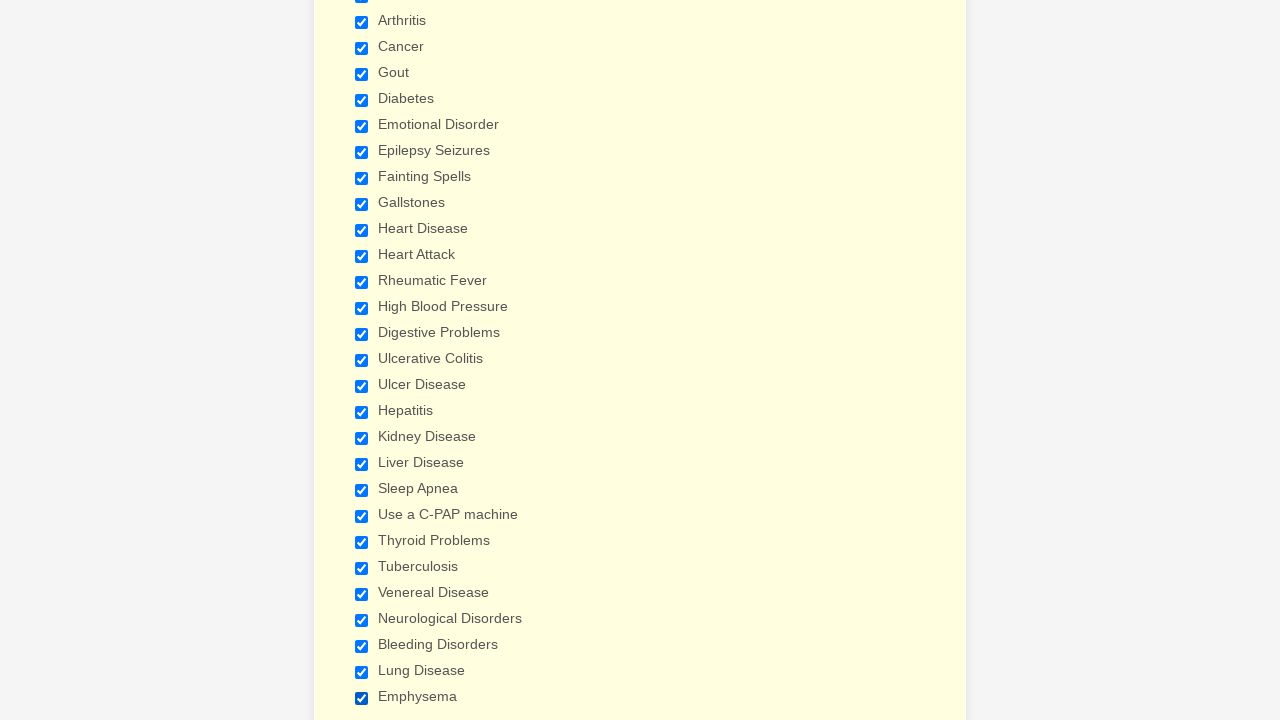

Verified that a checkbox is checked
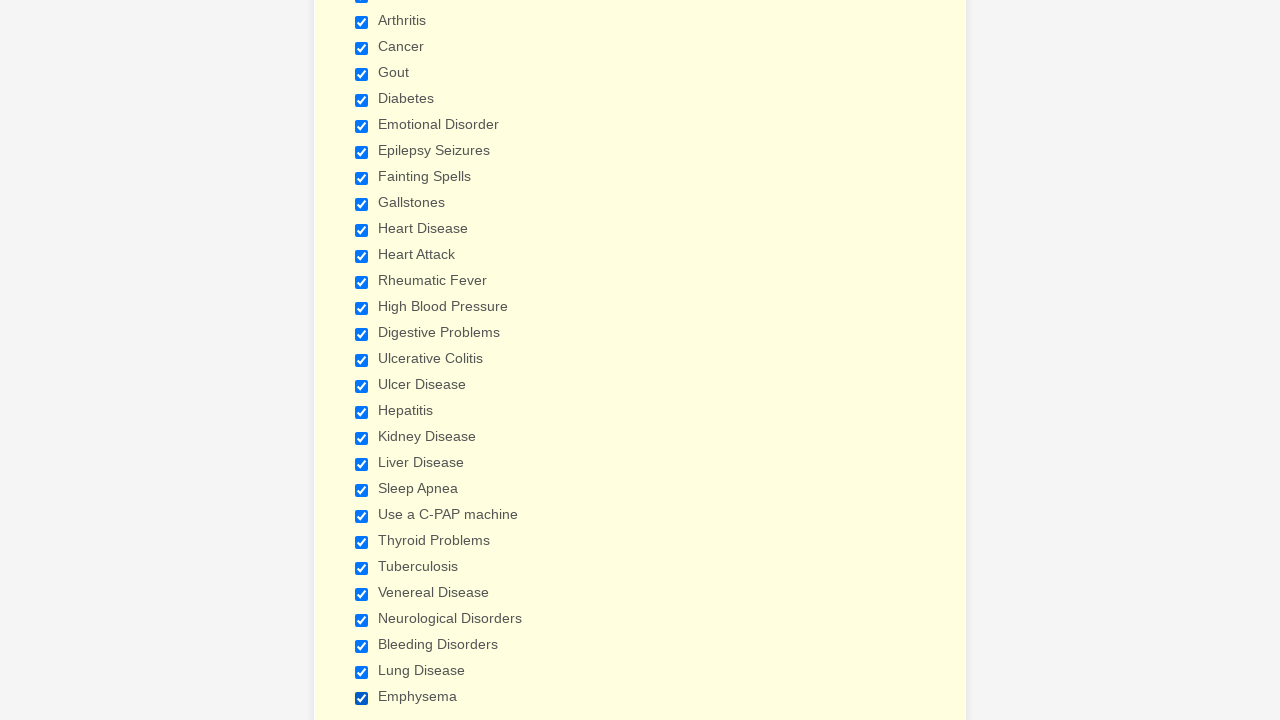

Verified that a checkbox is checked
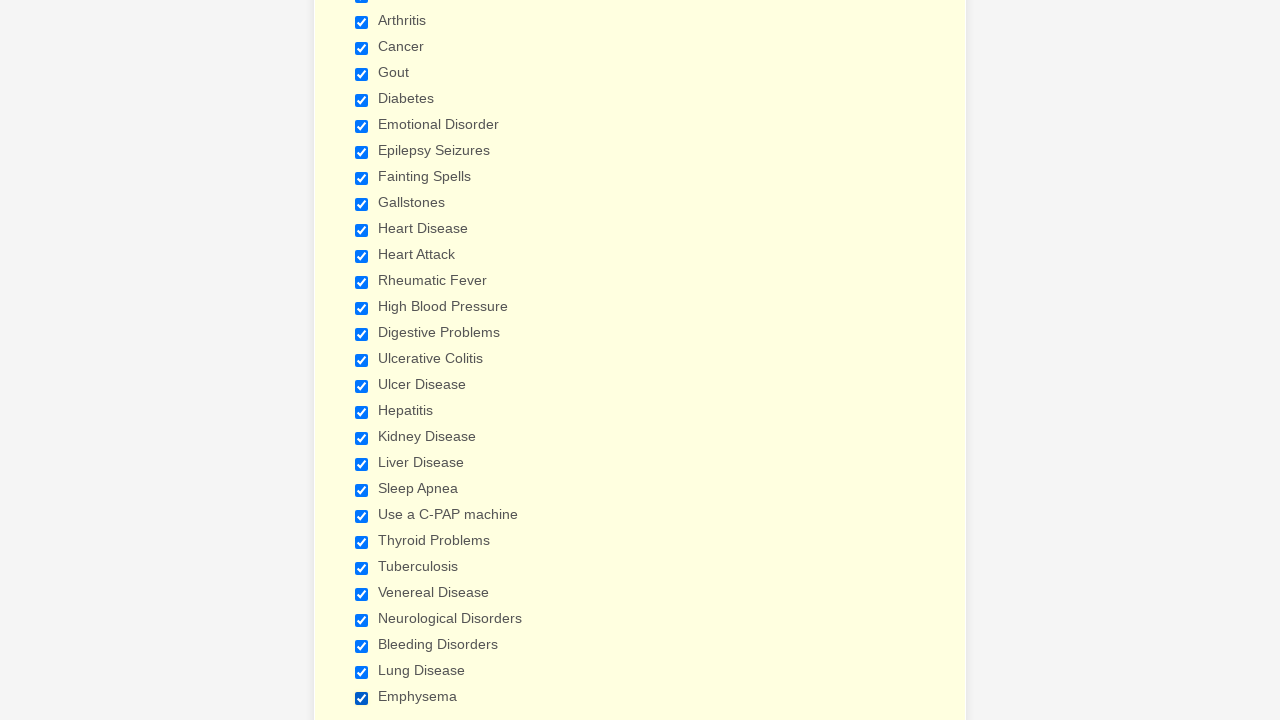

Verified that a checkbox is checked
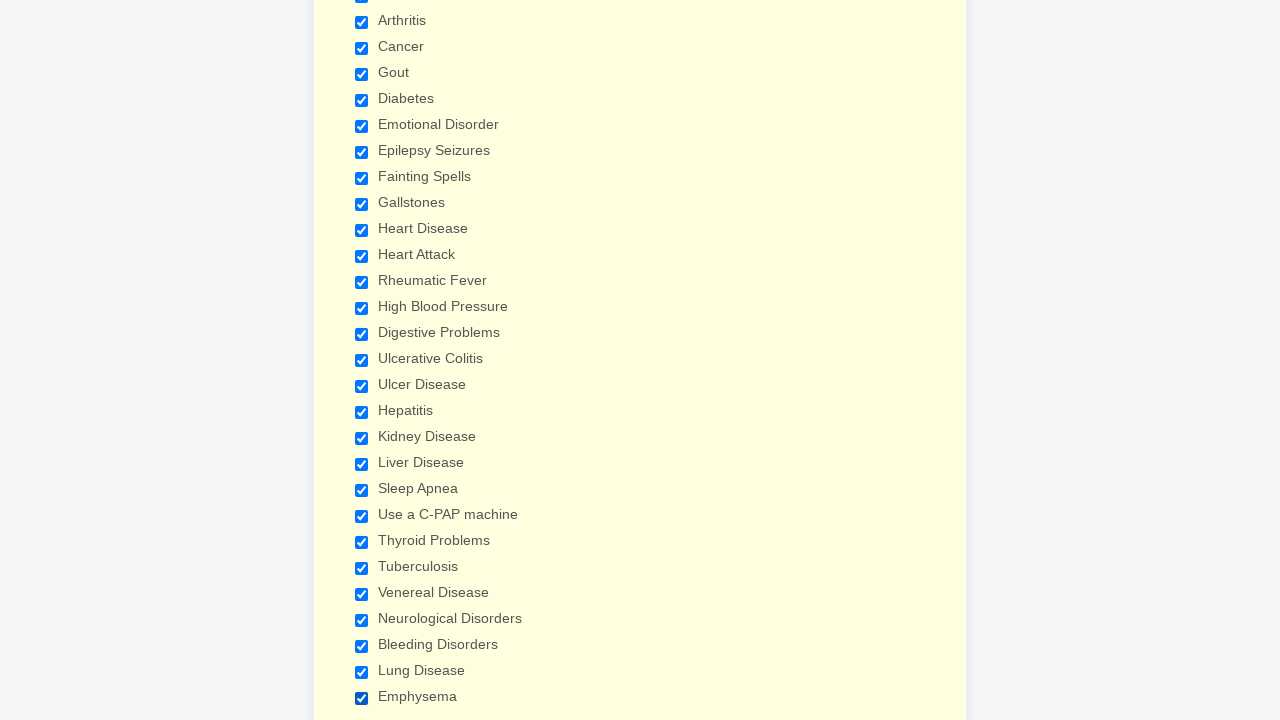

Verified that a checkbox is checked
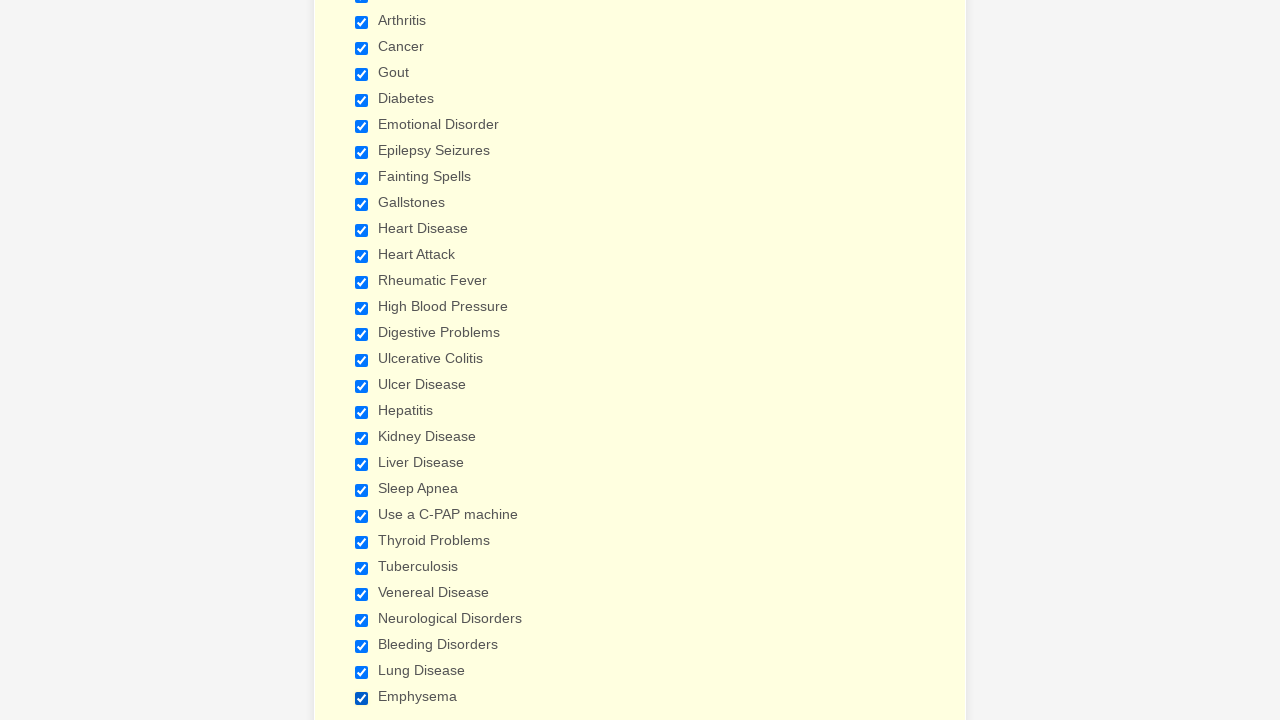

Verified that a checkbox is checked
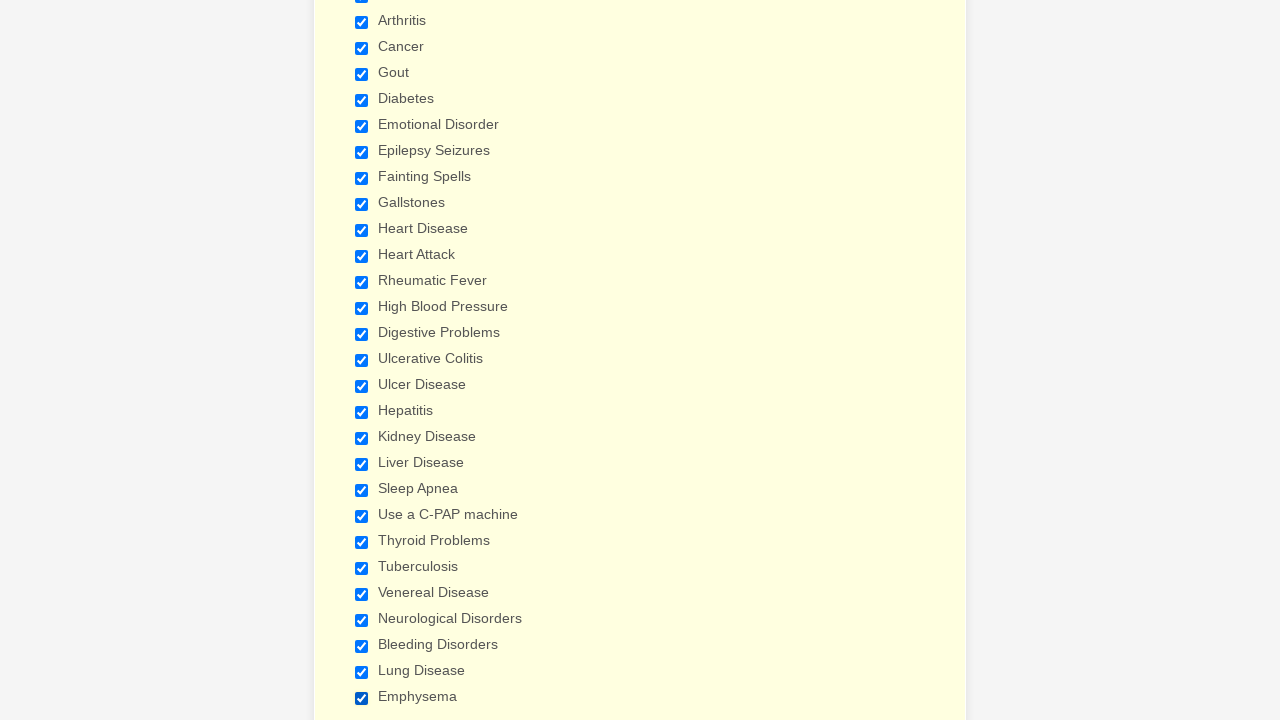

Verified that a checkbox is checked
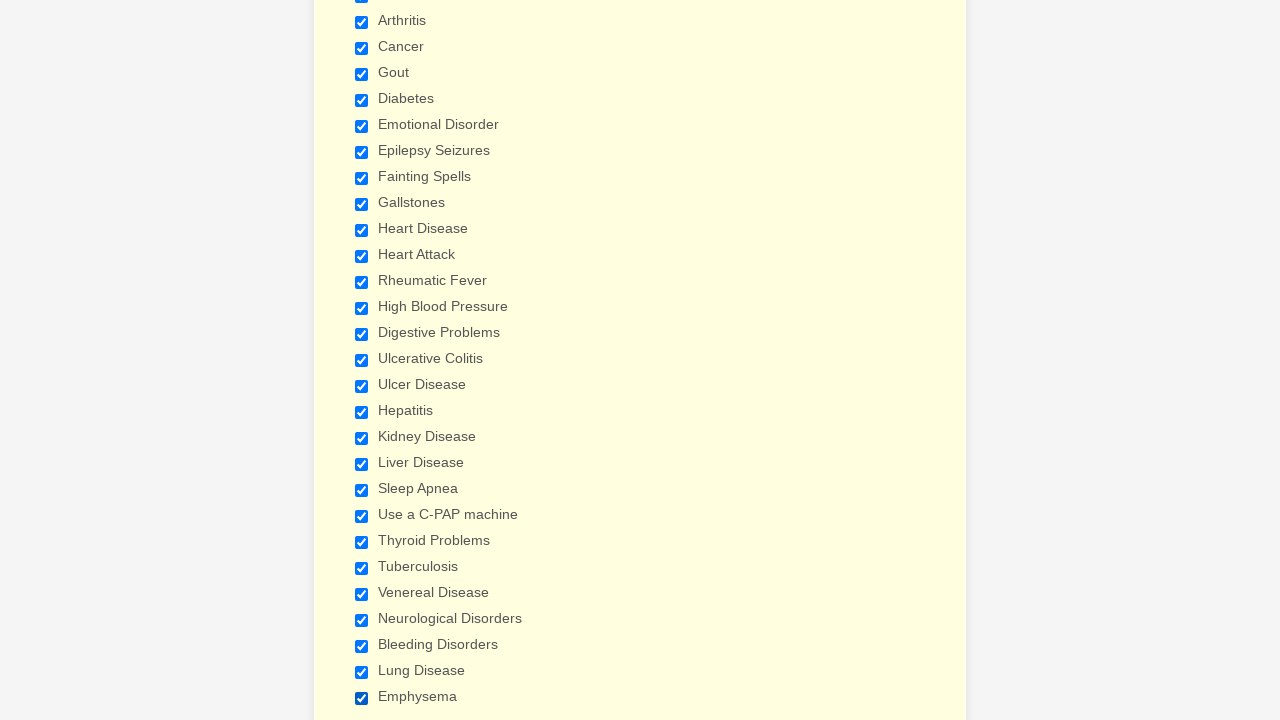

Verified that a checkbox is checked
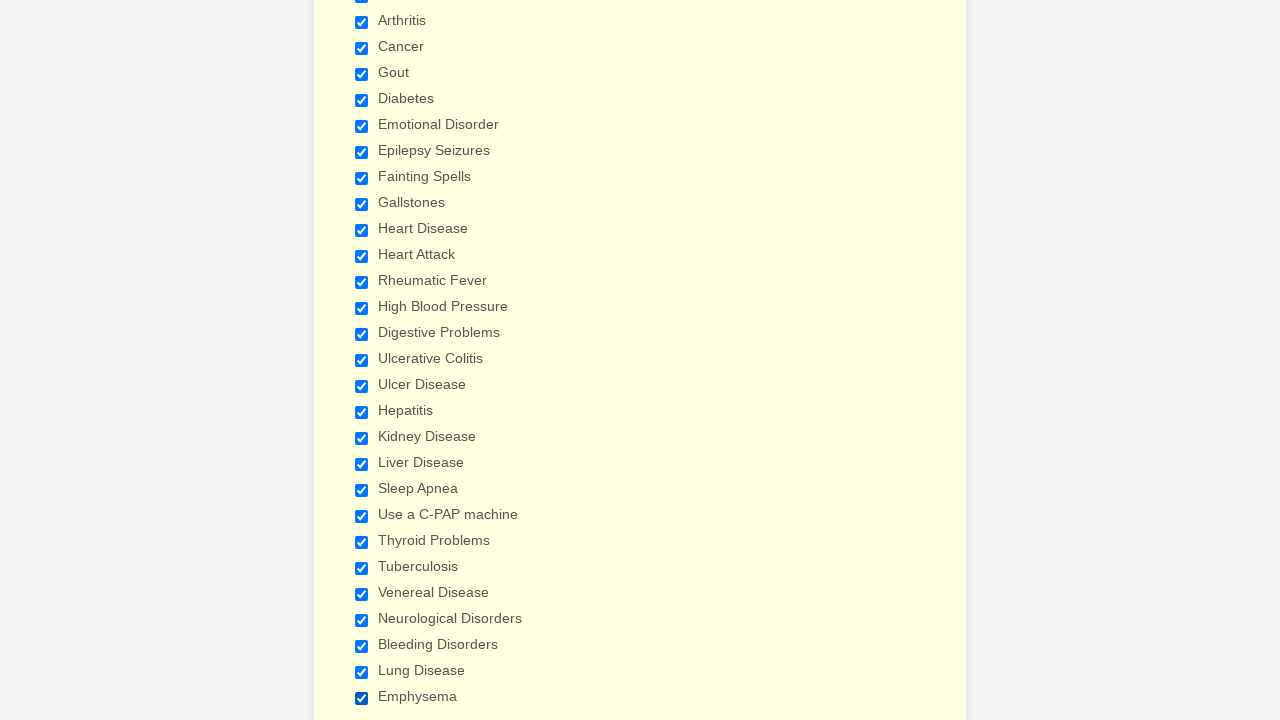

Verified that a checkbox is checked
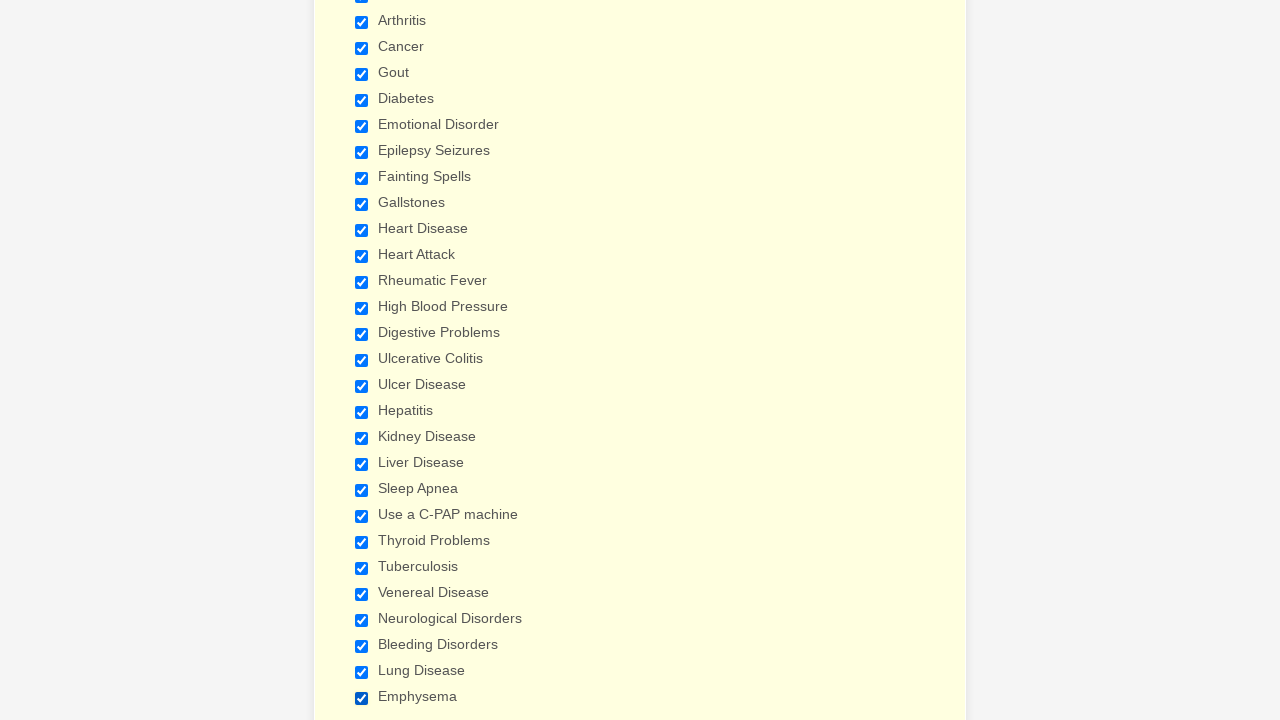

Verified that a checkbox is checked
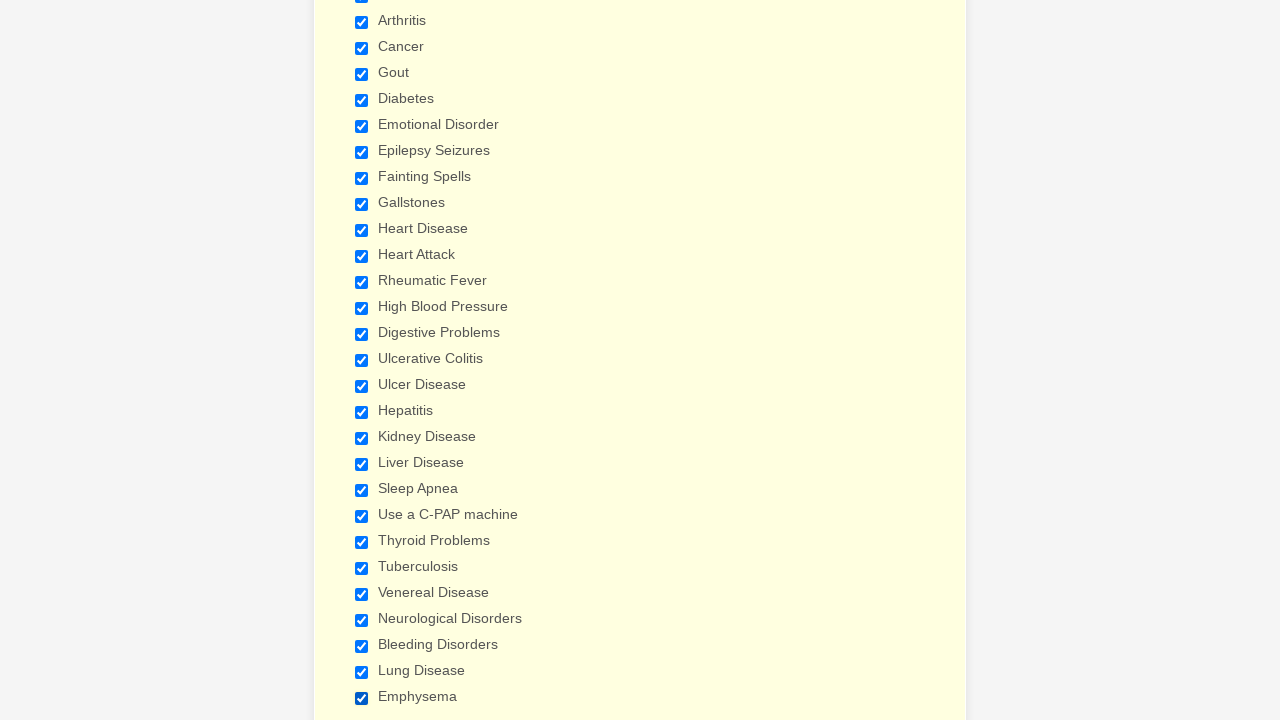

Verified that a checkbox is checked
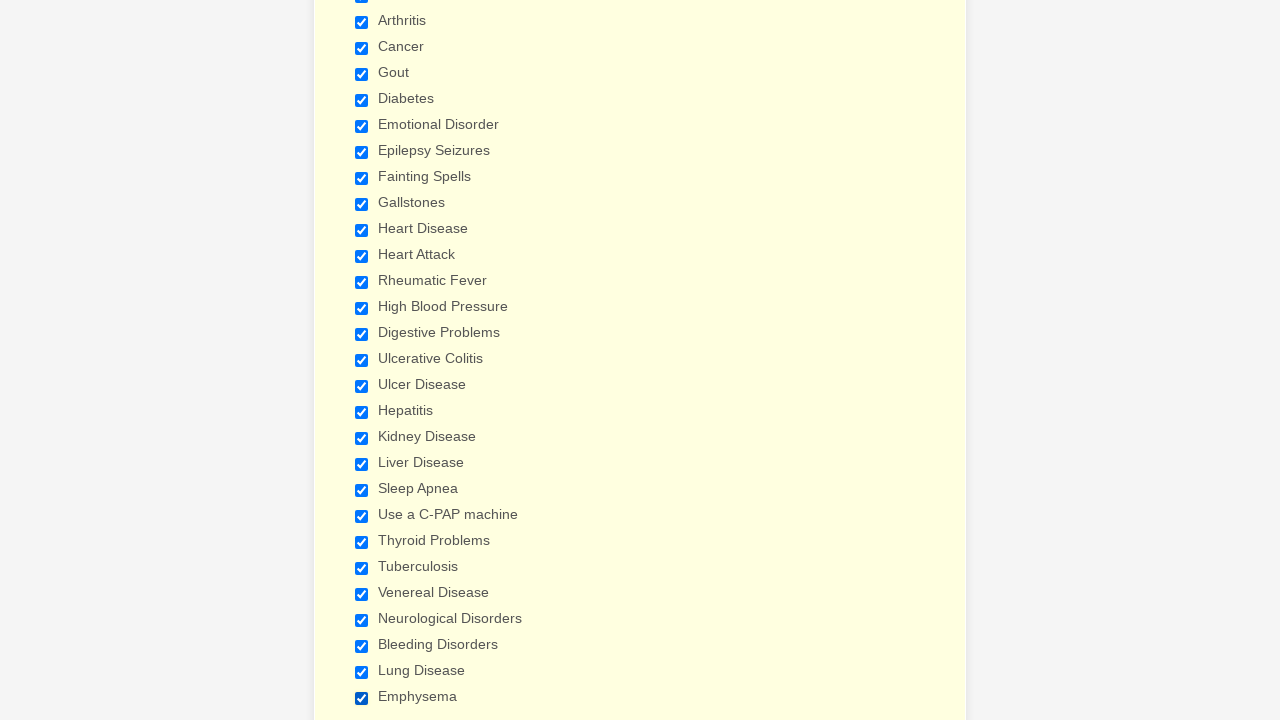

Verified that a checkbox is checked
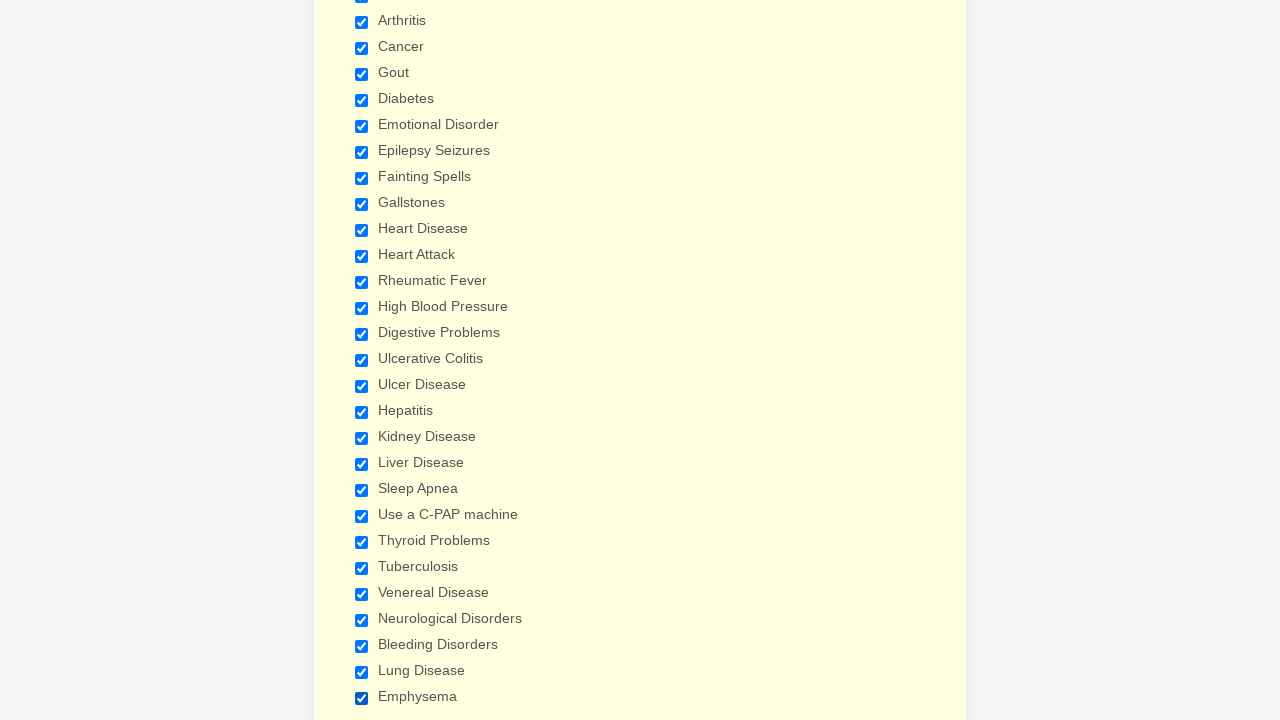

Verified that a checkbox is checked
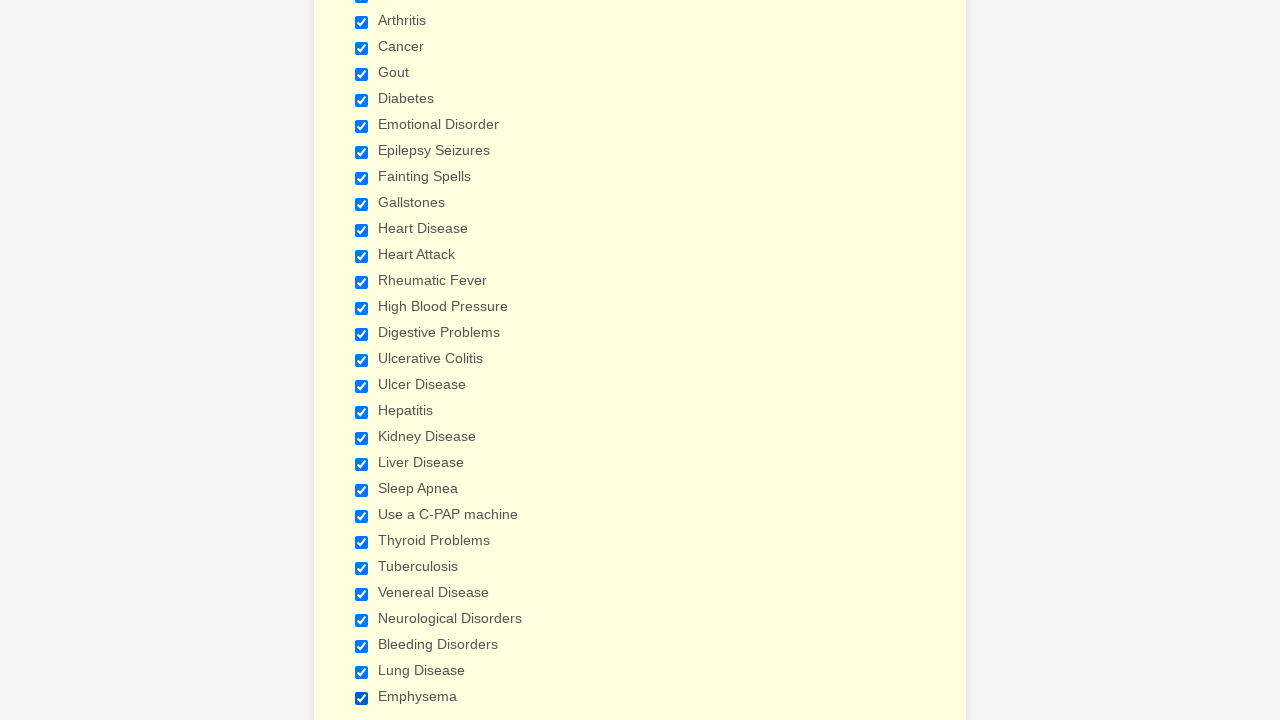

Verified that a checkbox is checked
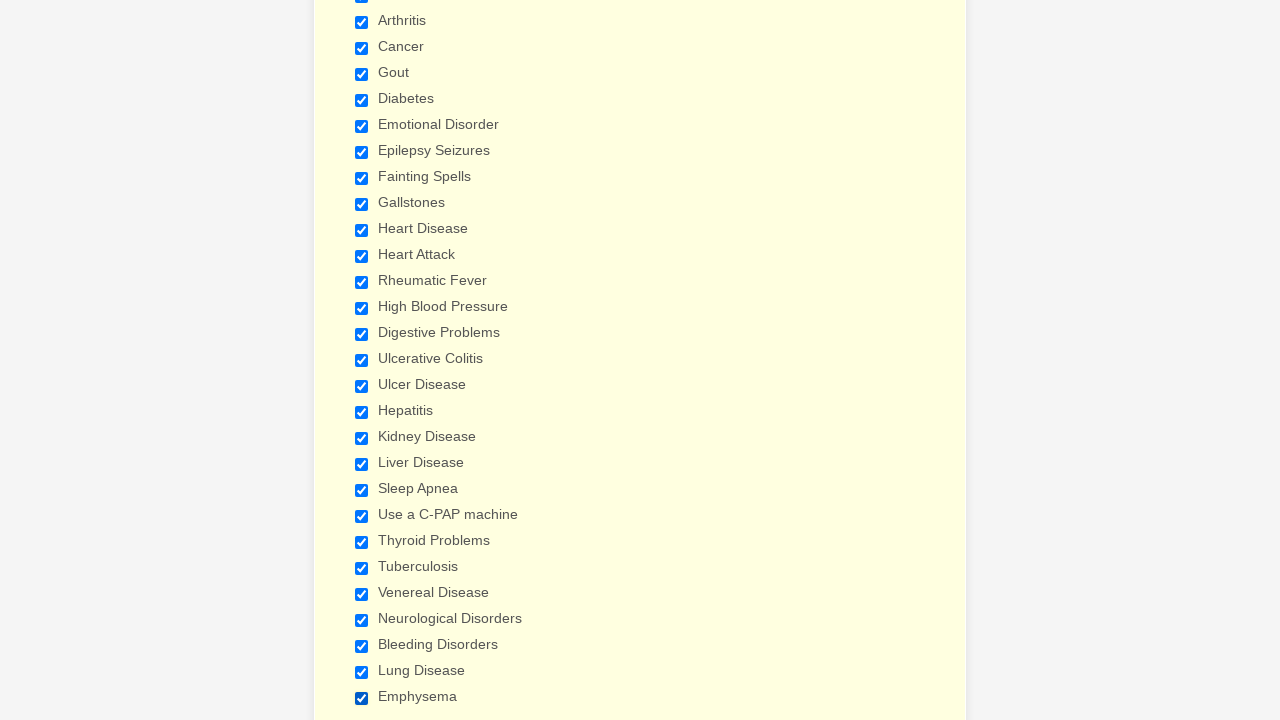

Verified that a checkbox is checked
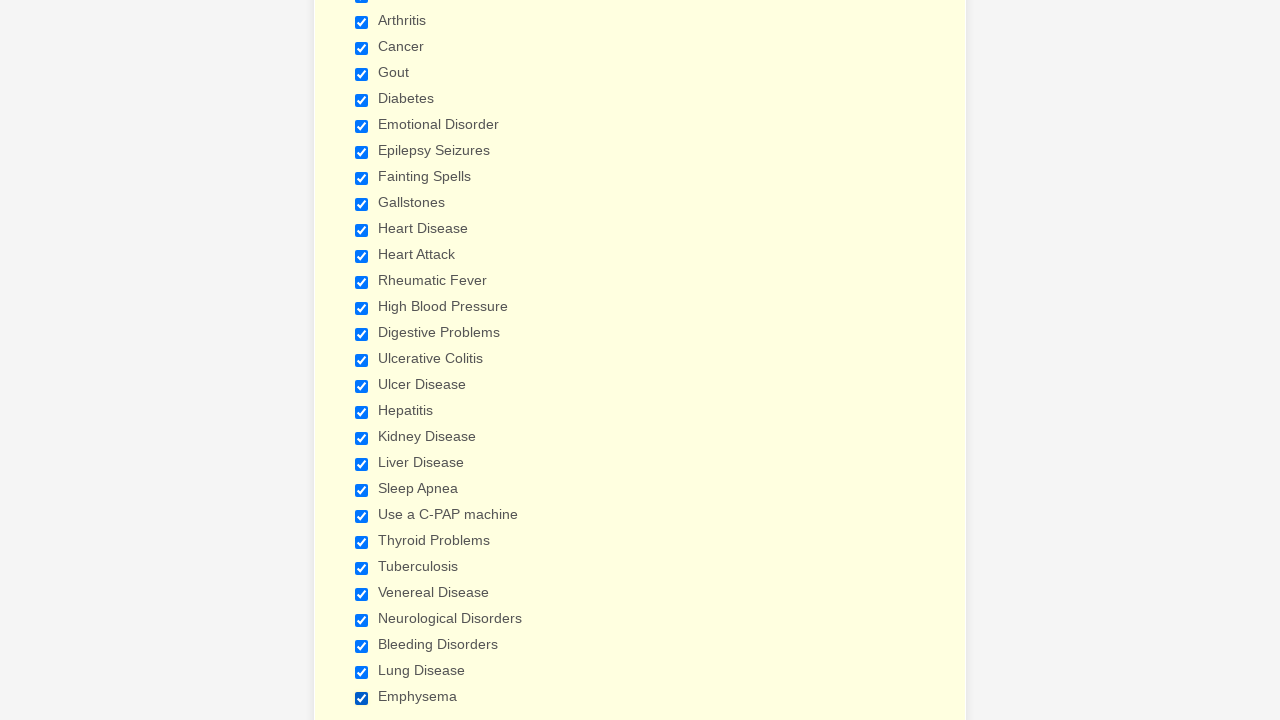

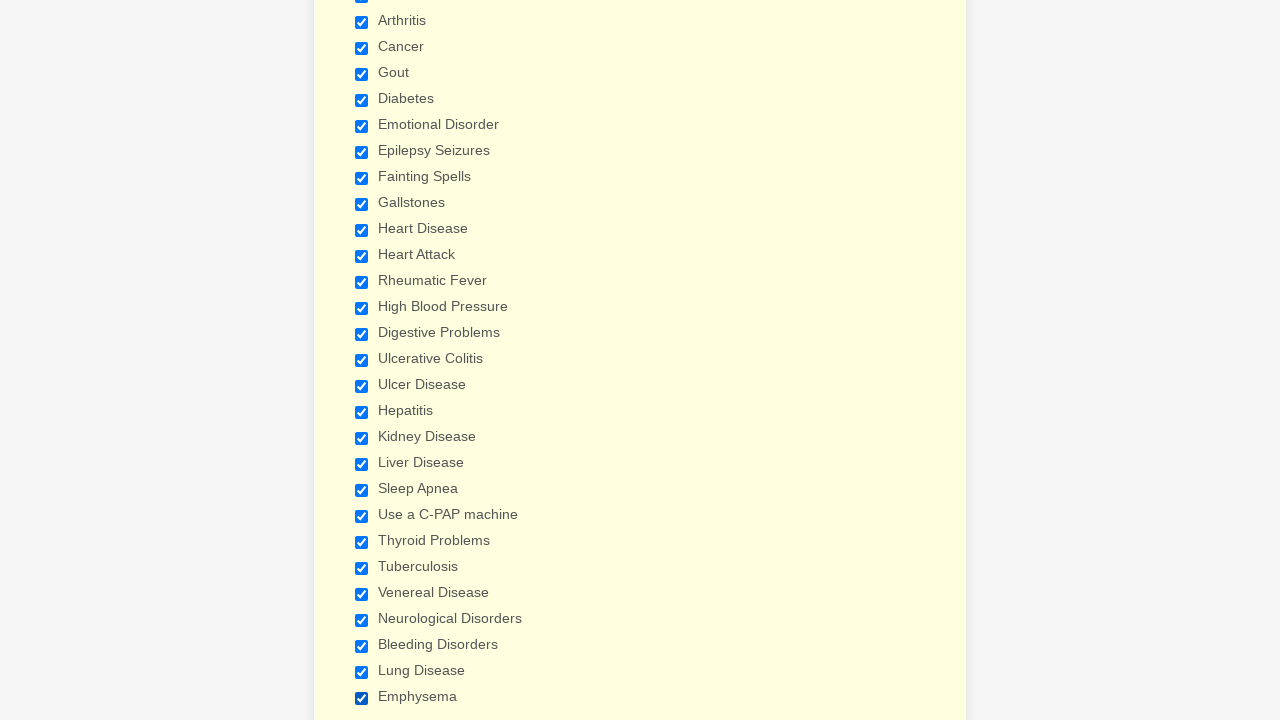